Tests filling a large form by locating all input fields on the page, entering text into each one, and clicking the submit button.

Starting URL: http://suninjuly.github.io/huge_form.html

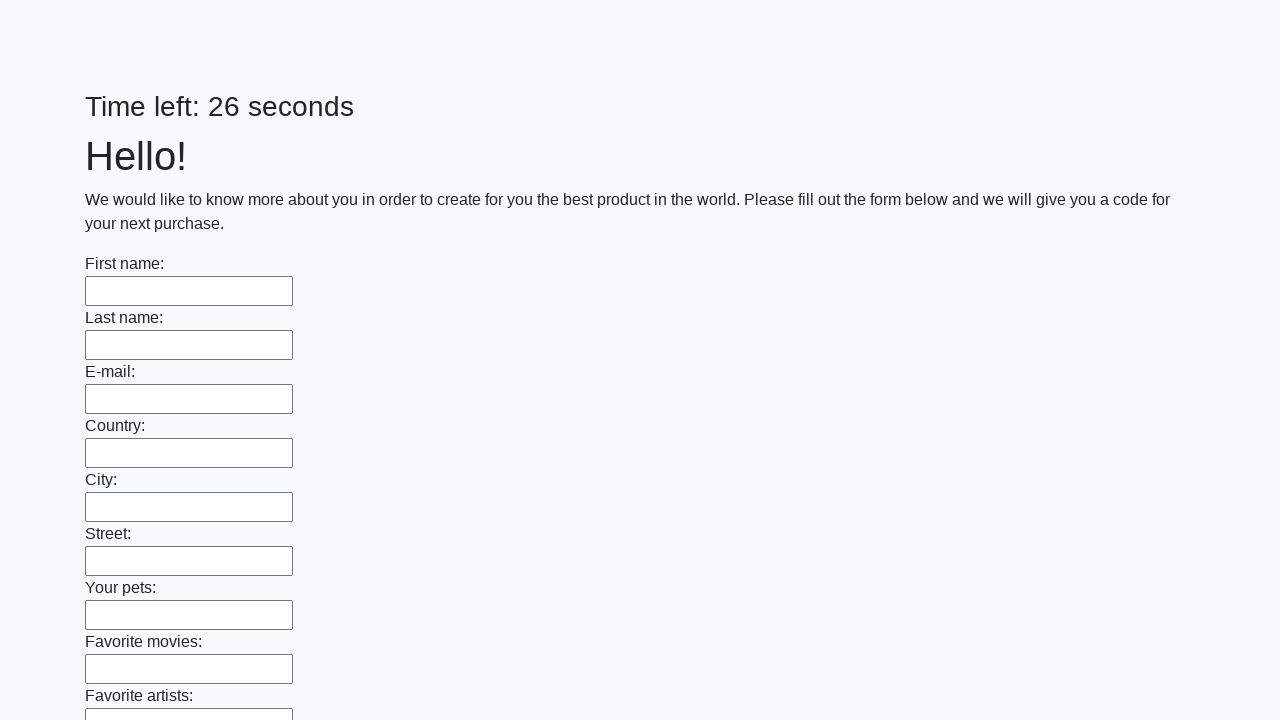

Located all input fields on the huge form page
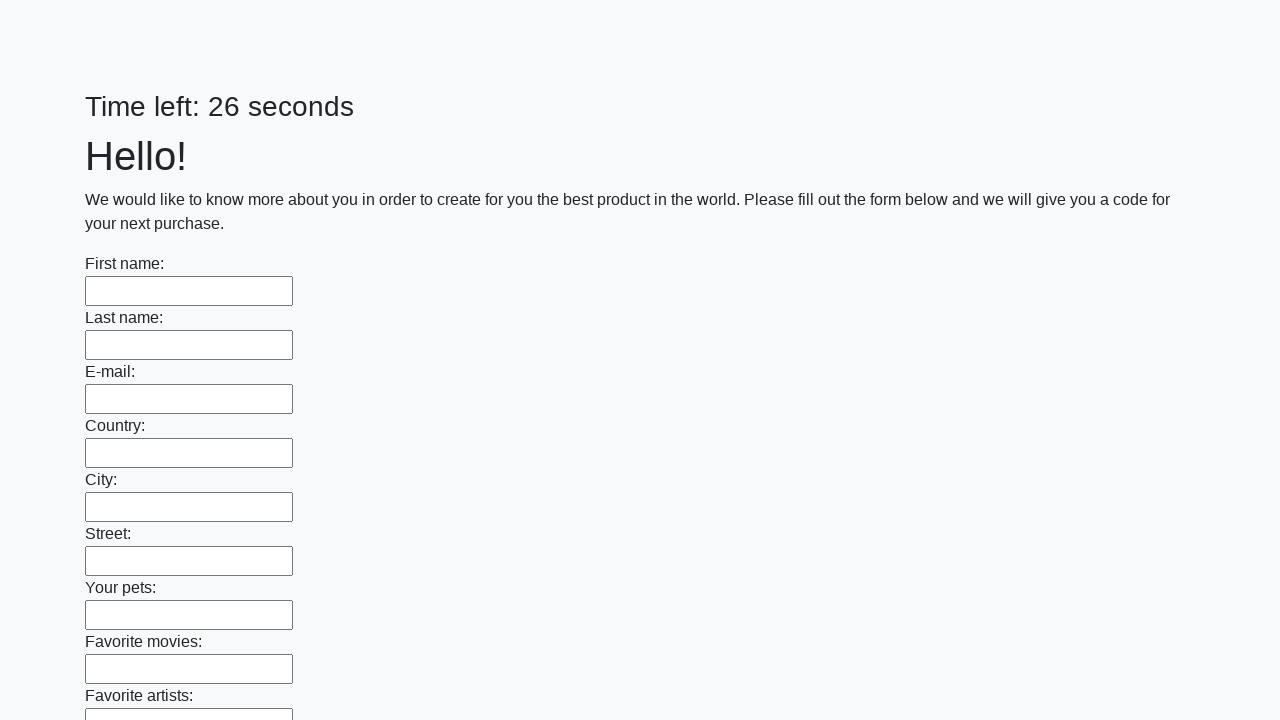

Filled an input field with 'Мой ответ' on input >> nth=0
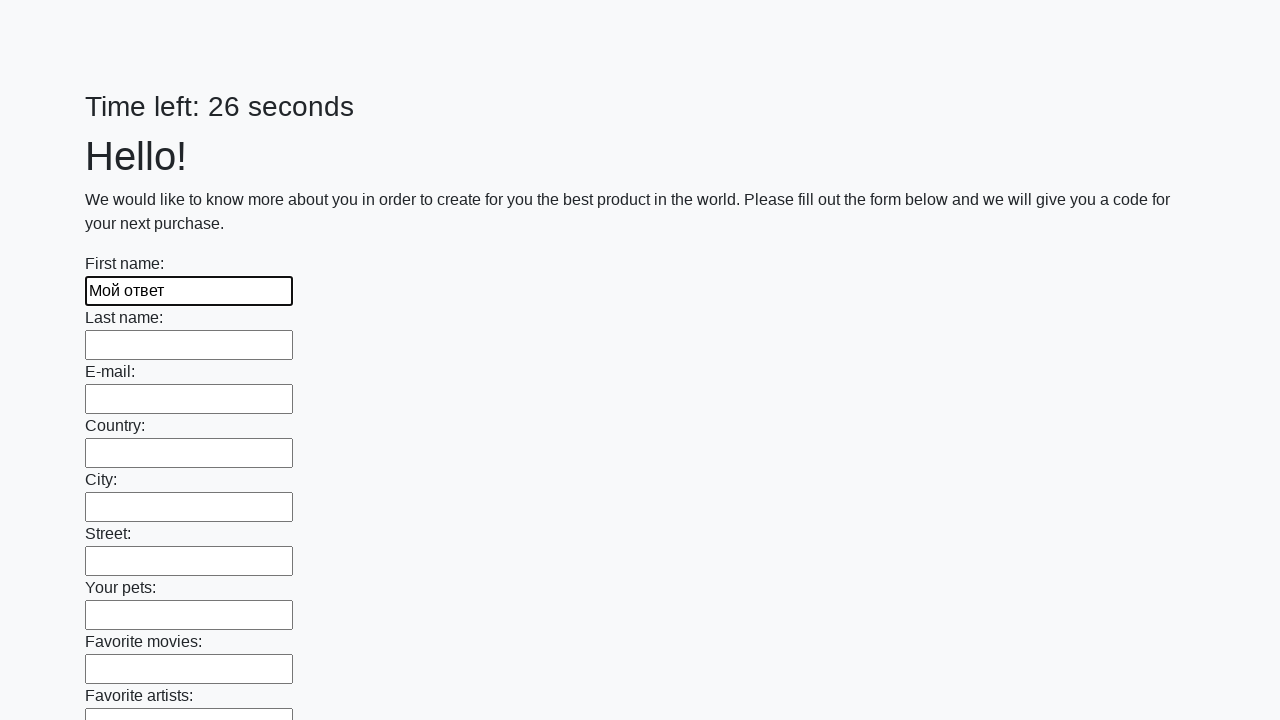

Filled an input field with 'Мой ответ' on input >> nth=1
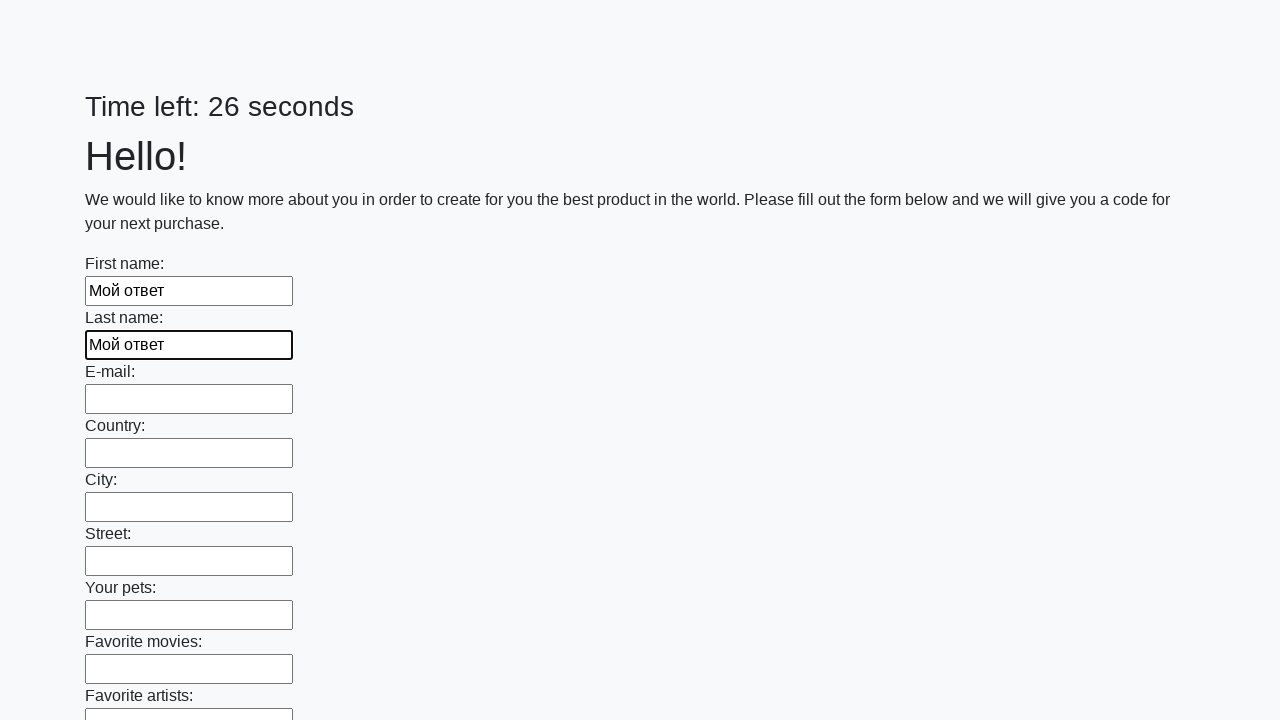

Filled an input field with 'Мой ответ' on input >> nth=2
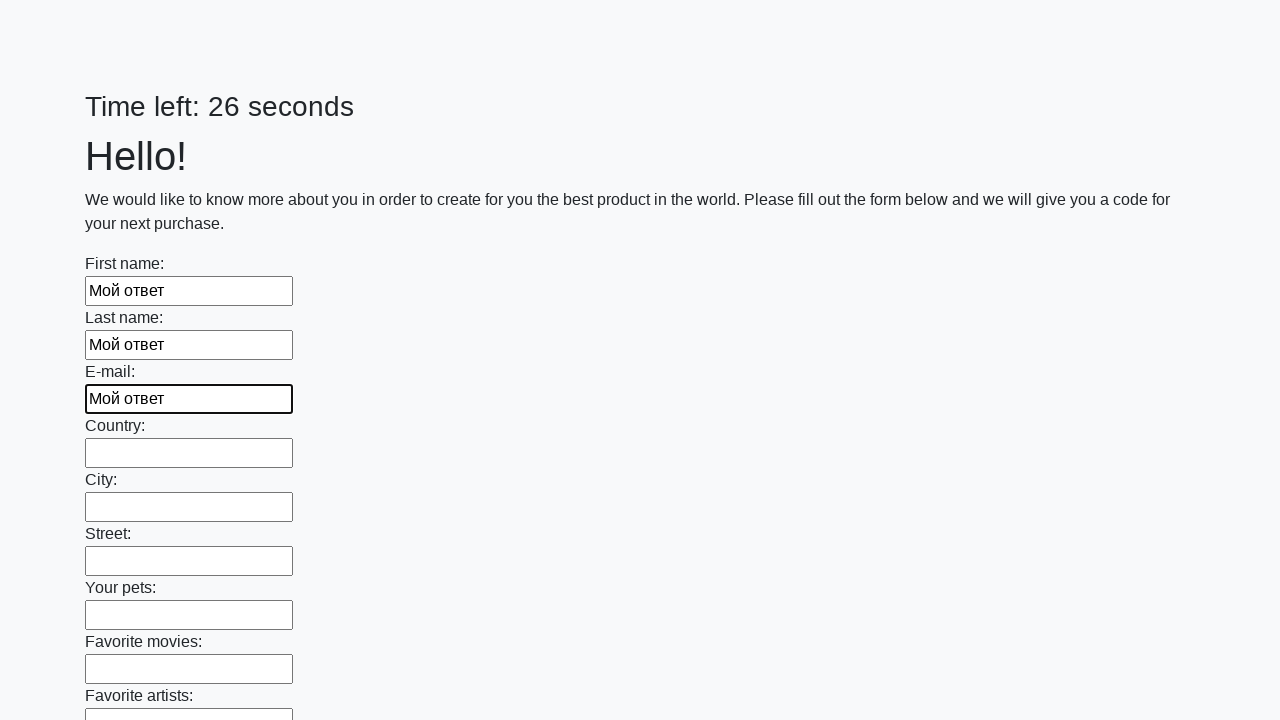

Filled an input field with 'Мой ответ' on input >> nth=3
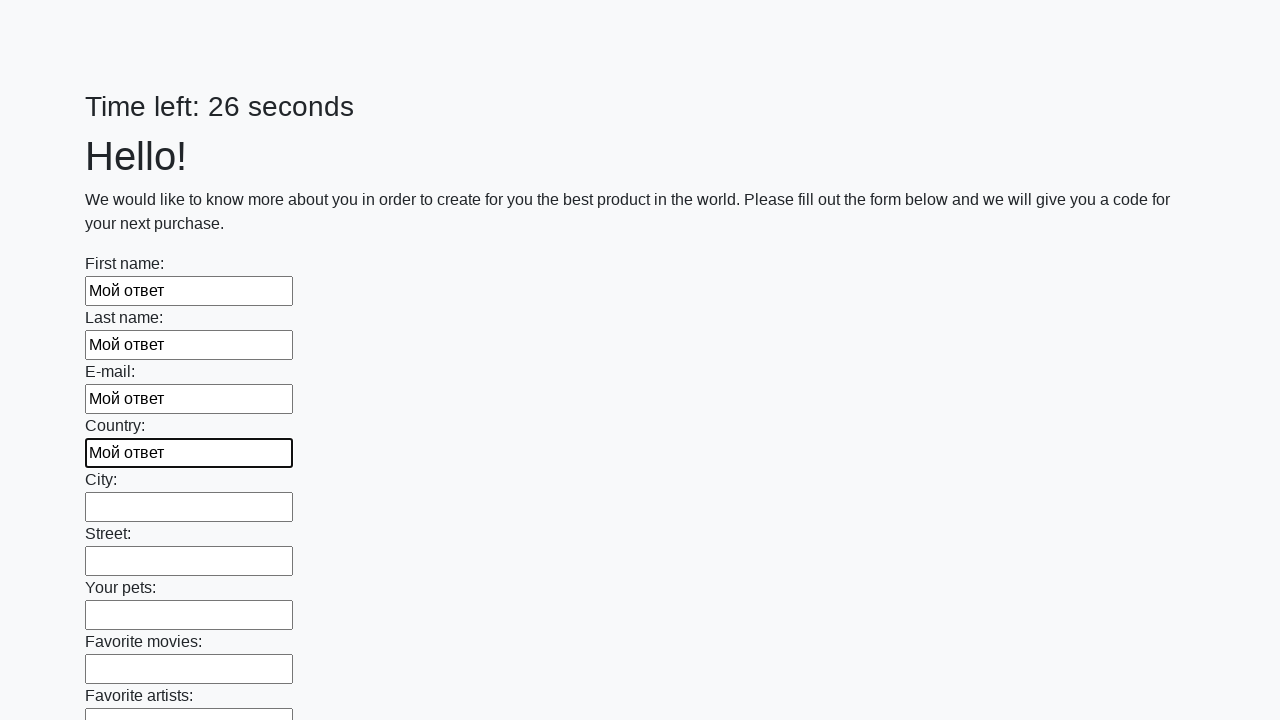

Filled an input field with 'Мой ответ' on input >> nth=4
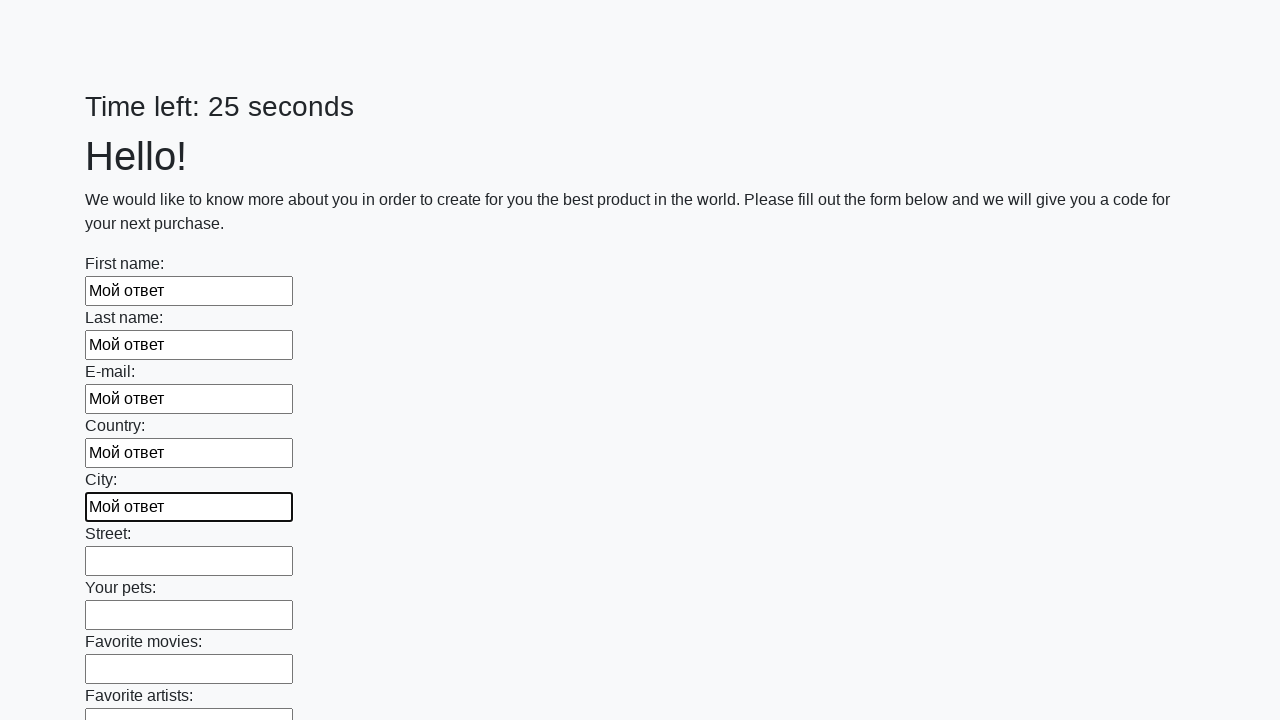

Filled an input field with 'Мой ответ' on input >> nth=5
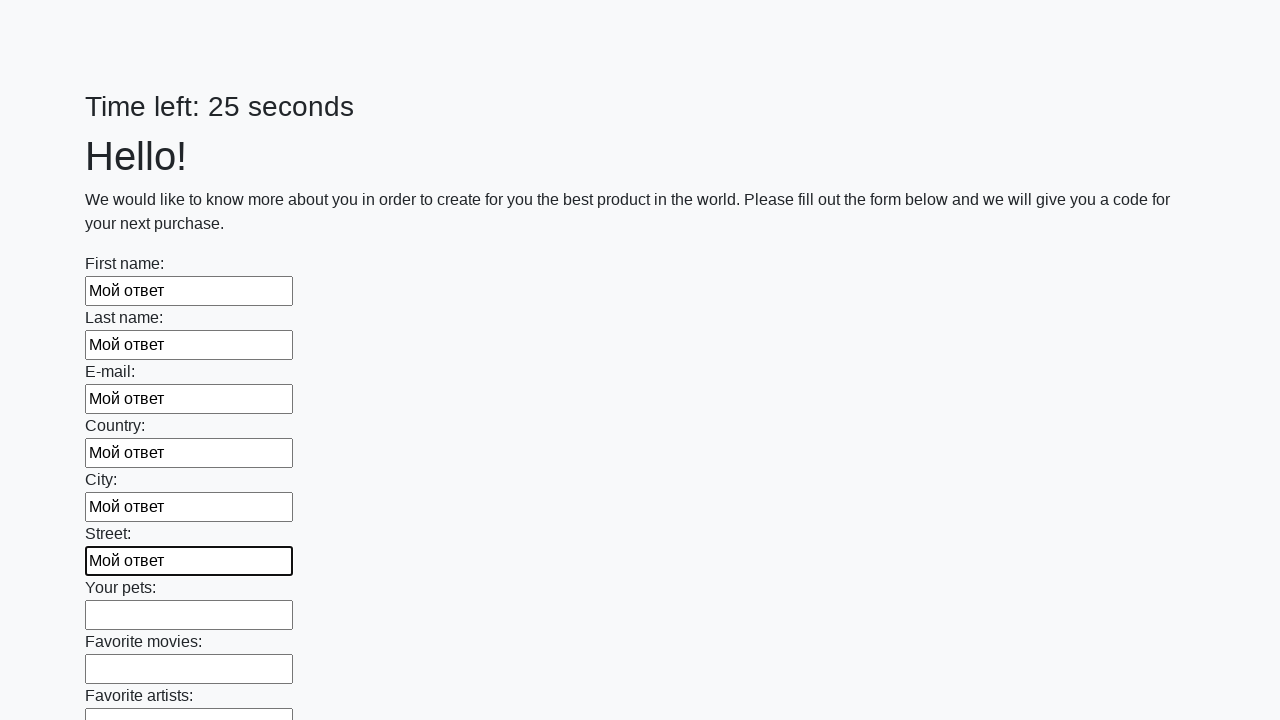

Filled an input field with 'Мой ответ' on input >> nth=6
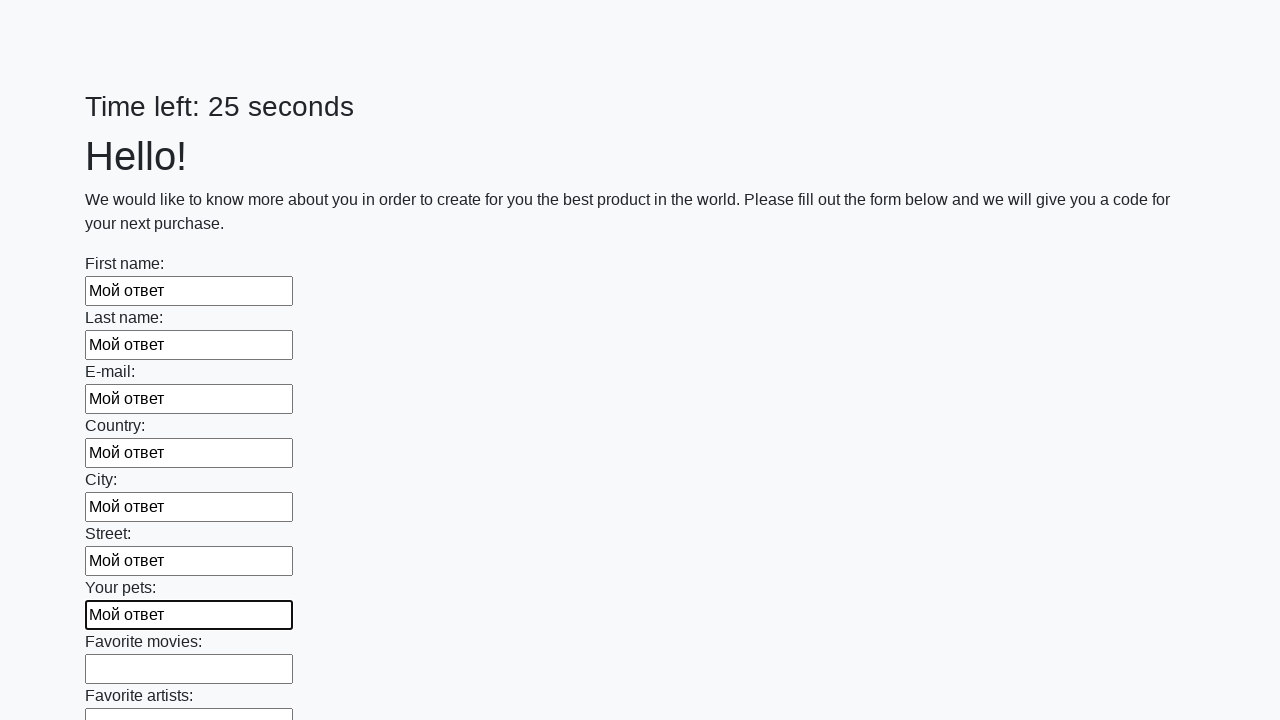

Filled an input field with 'Мой ответ' on input >> nth=7
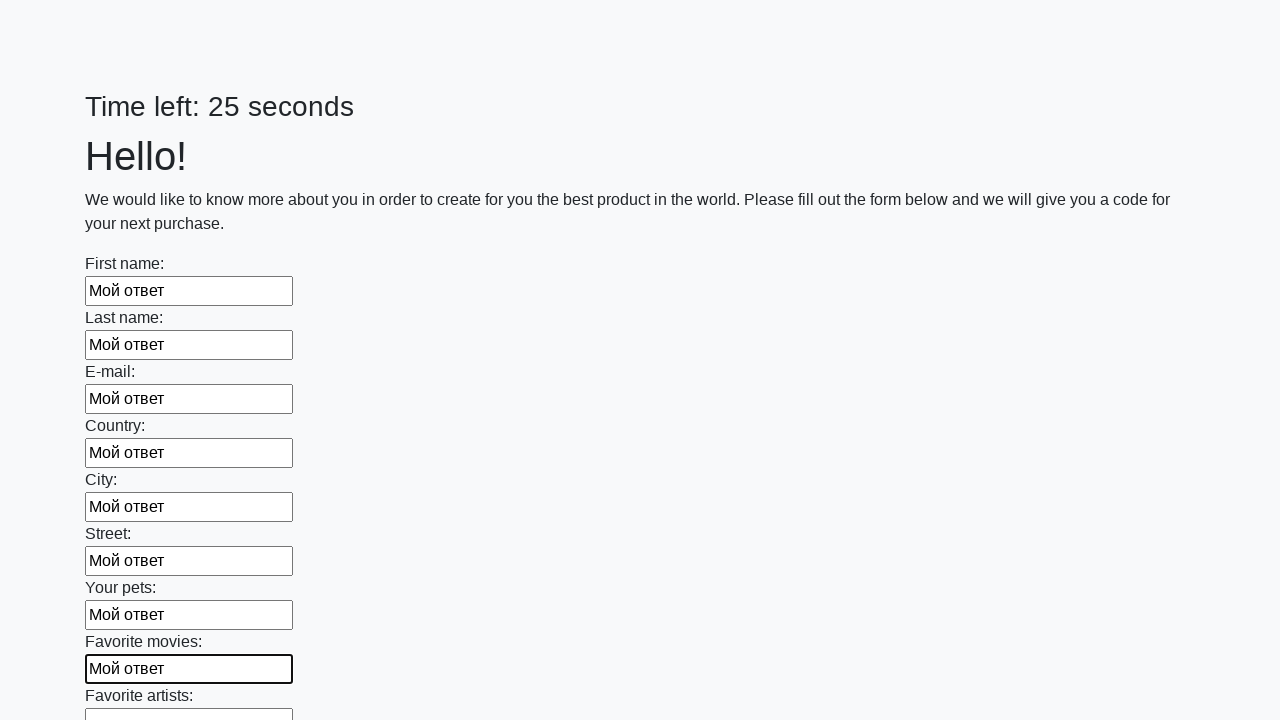

Filled an input field with 'Мой ответ' on input >> nth=8
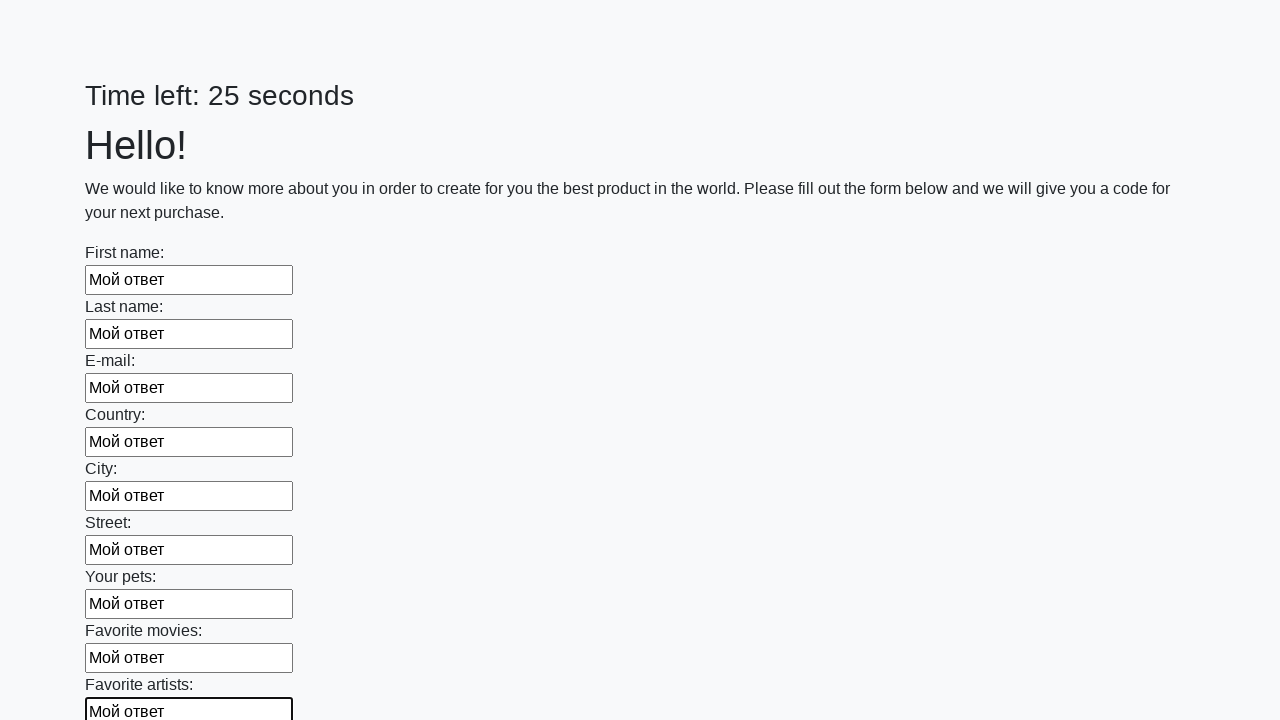

Filled an input field with 'Мой ответ' on input >> nth=9
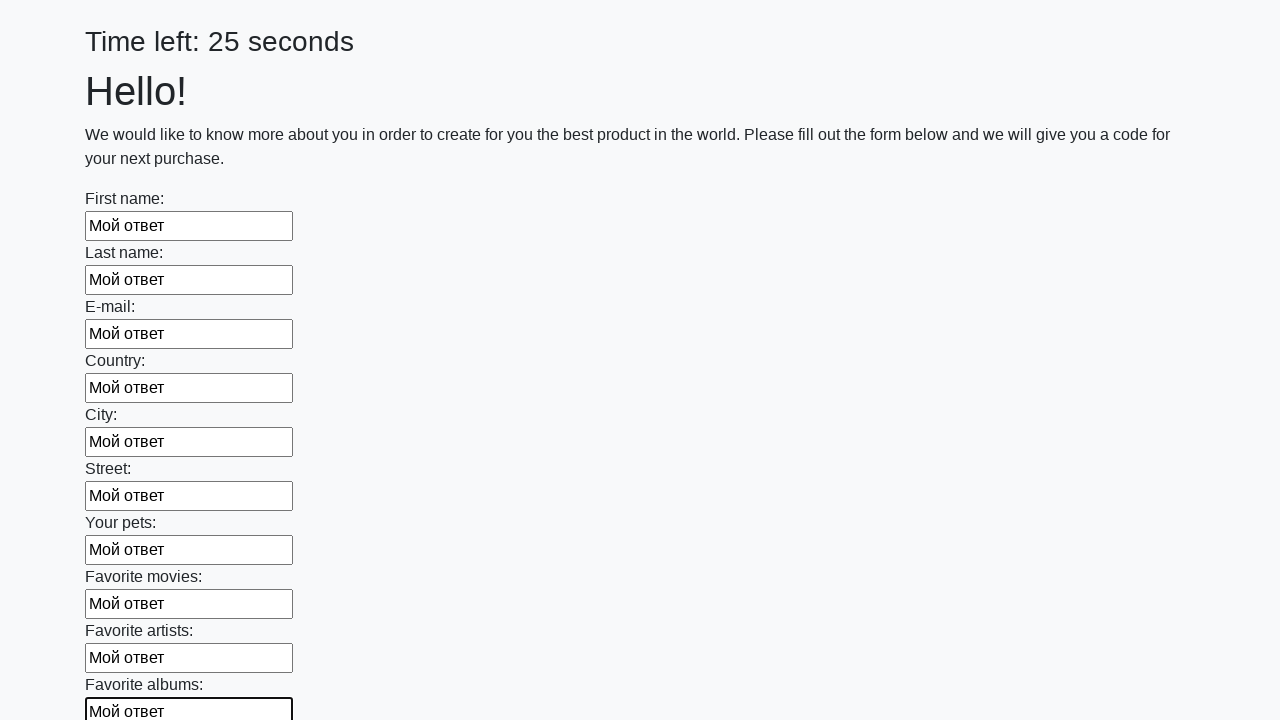

Filled an input field with 'Мой ответ' on input >> nth=10
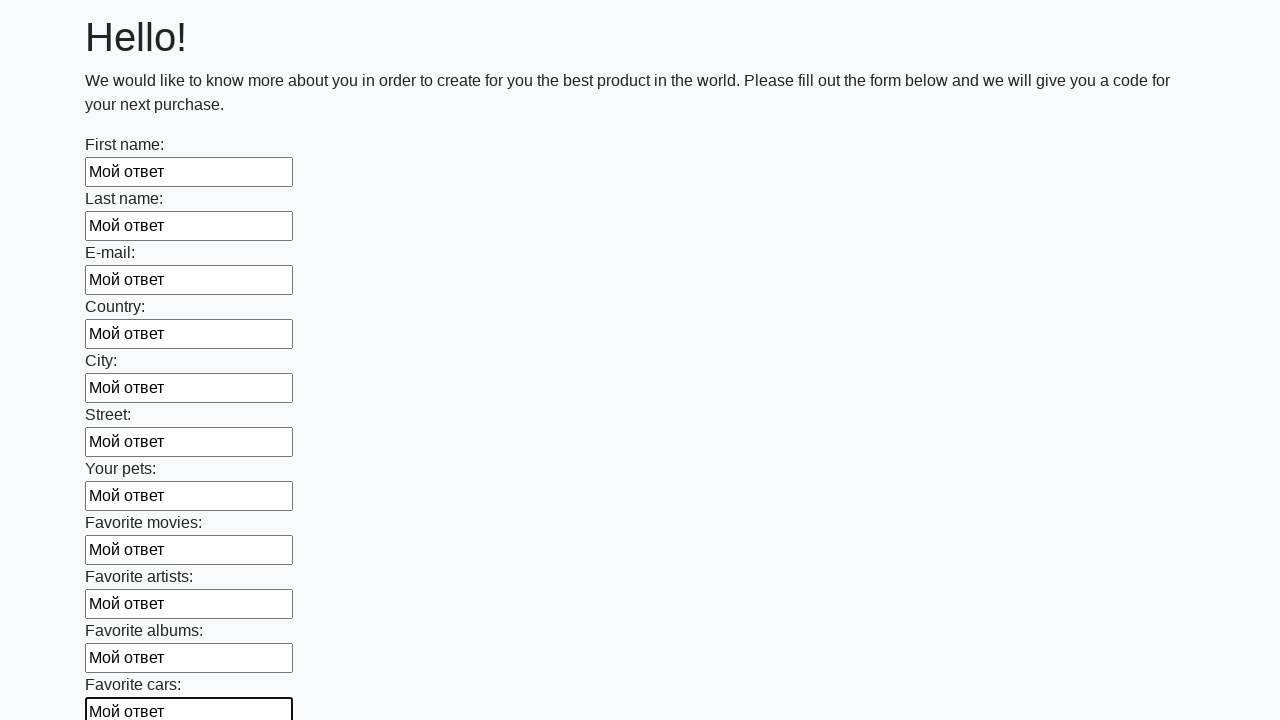

Filled an input field with 'Мой ответ' on input >> nth=11
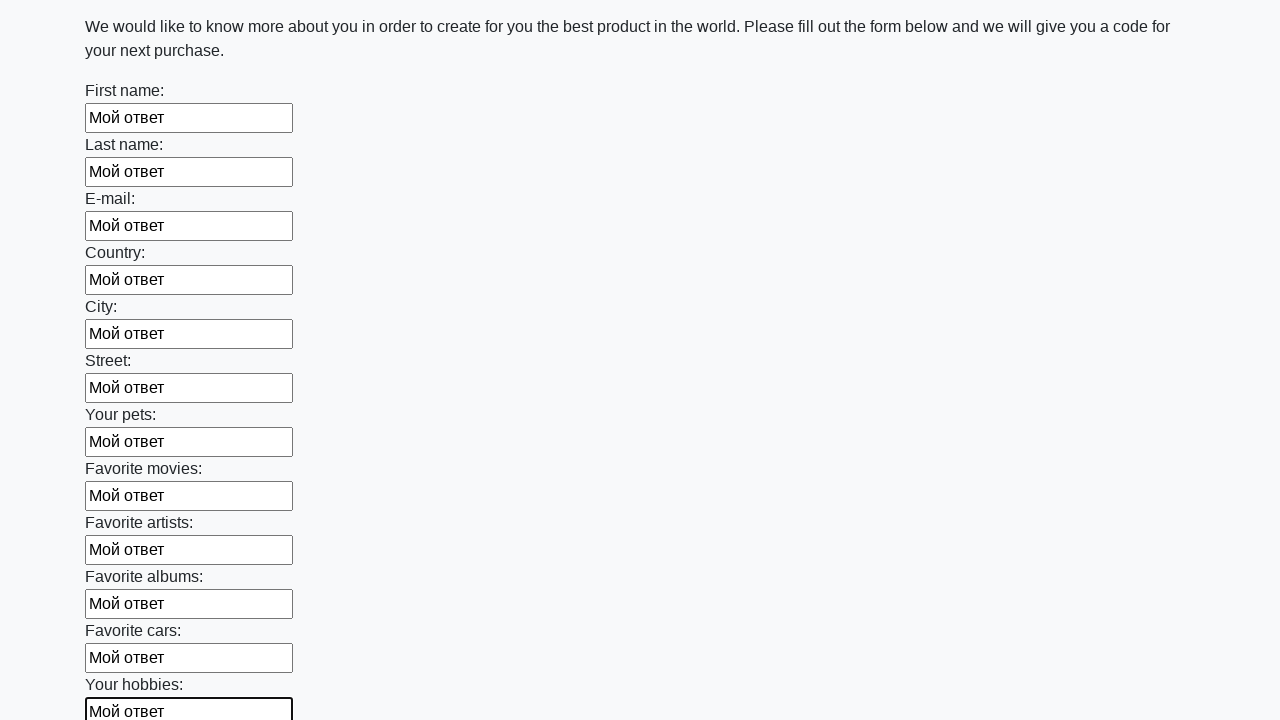

Filled an input field with 'Мой ответ' on input >> nth=12
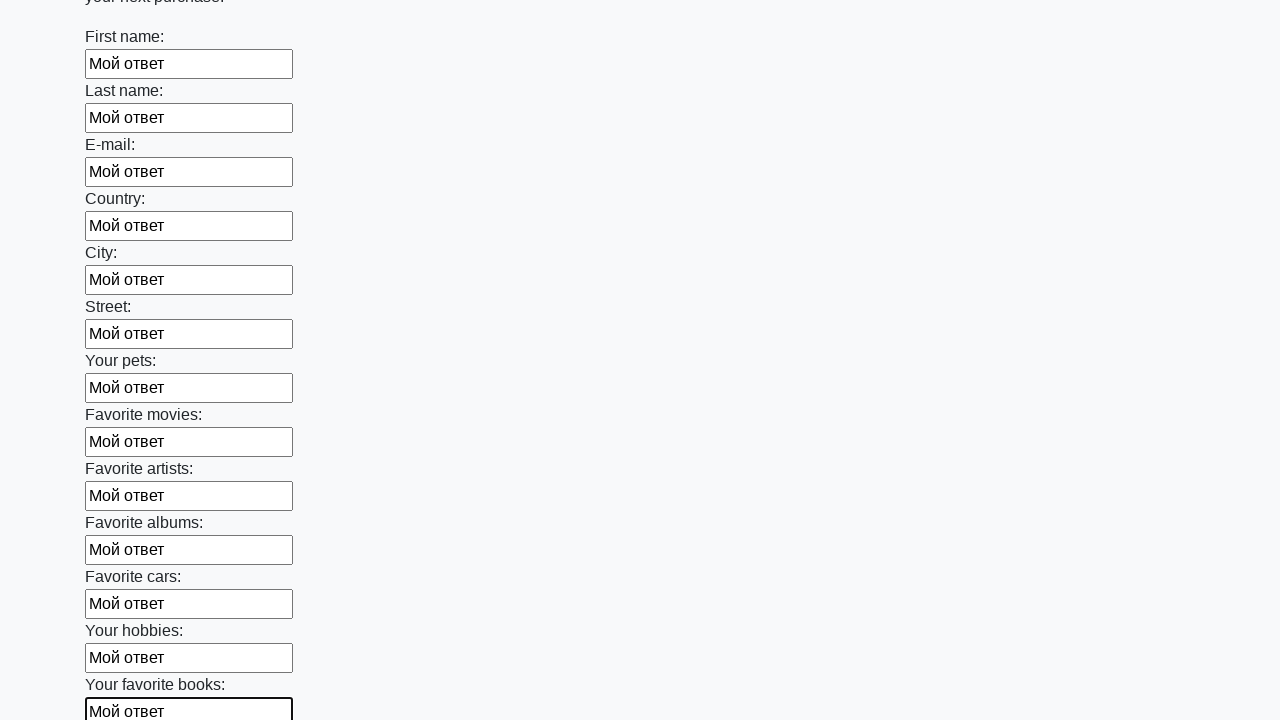

Filled an input field with 'Мой ответ' on input >> nth=13
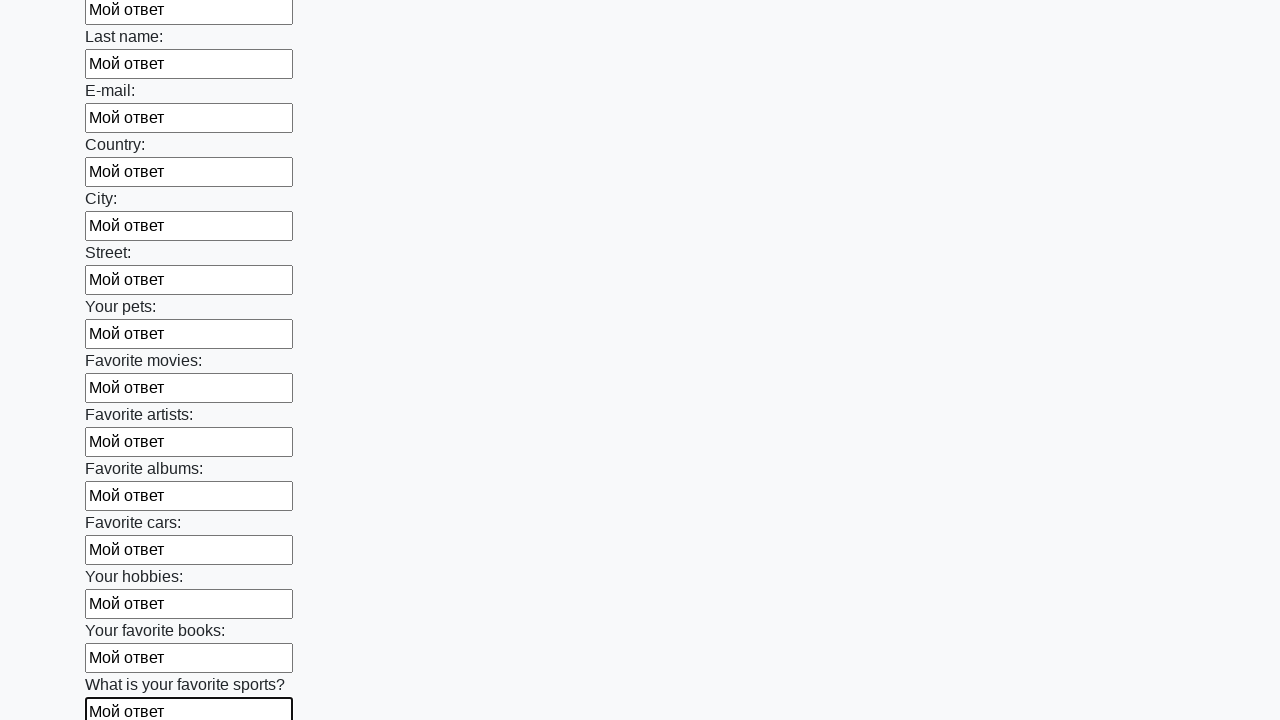

Filled an input field with 'Мой ответ' on input >> nth=14
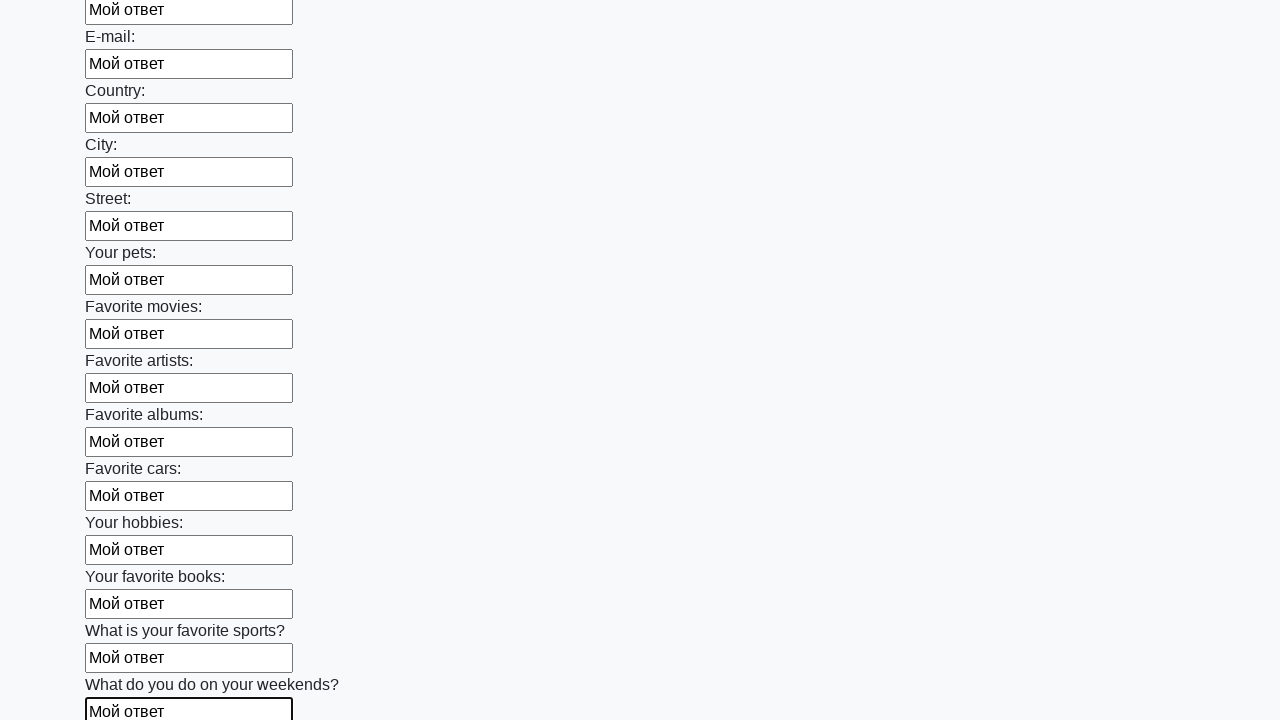

Filled an input field with 'Мой ответ' on input >> nth=15
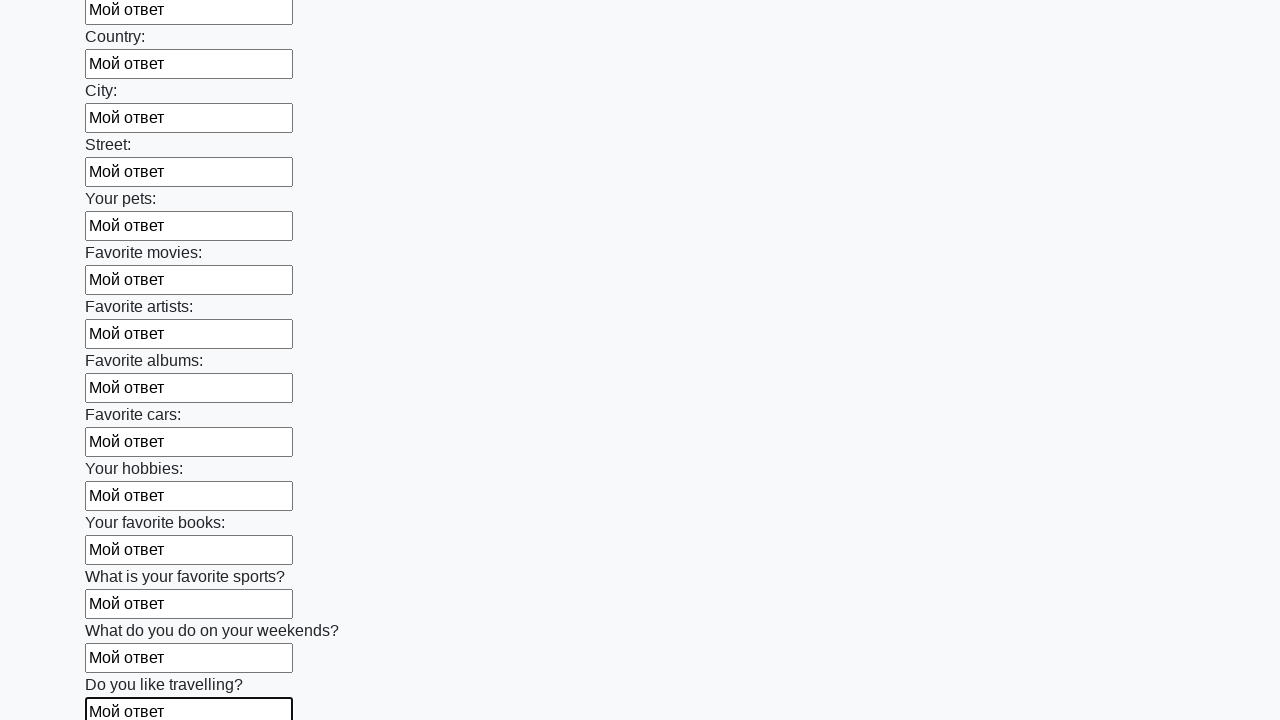

Filled an input field with 'Мой ответ' on input >> nth=16
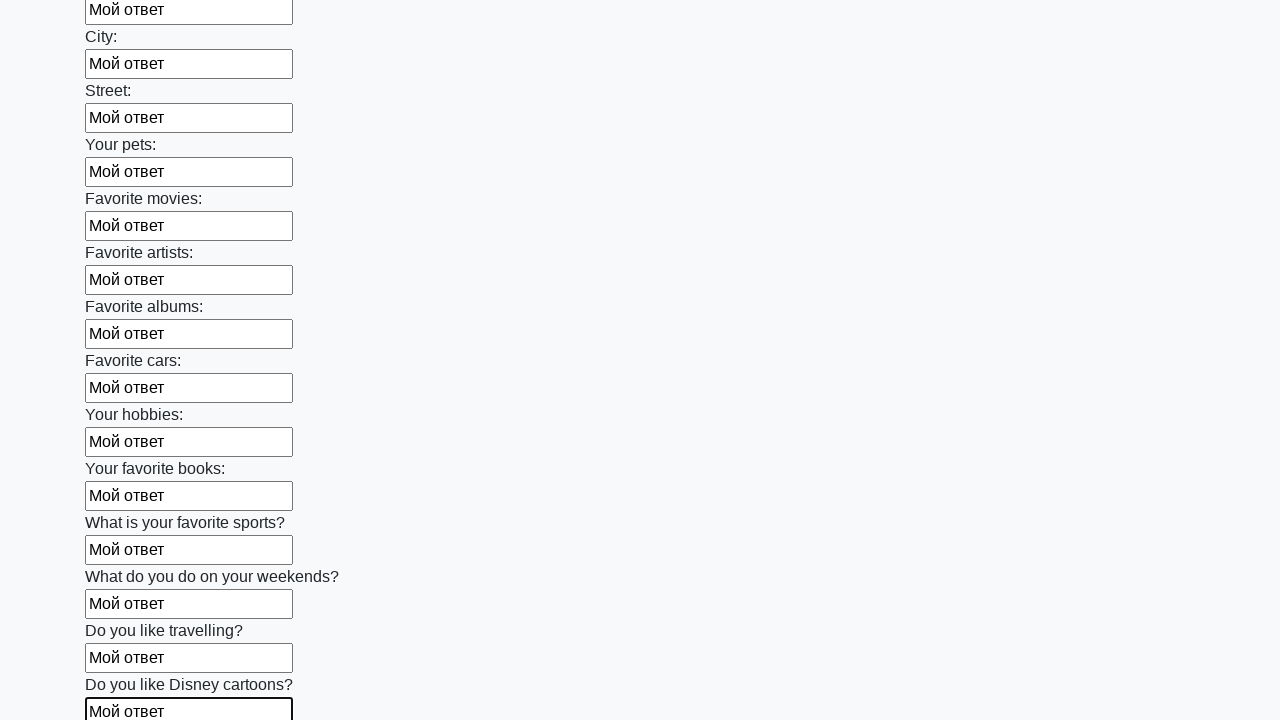

Filled an input field with 'Мой ответ' on input >> nth=17
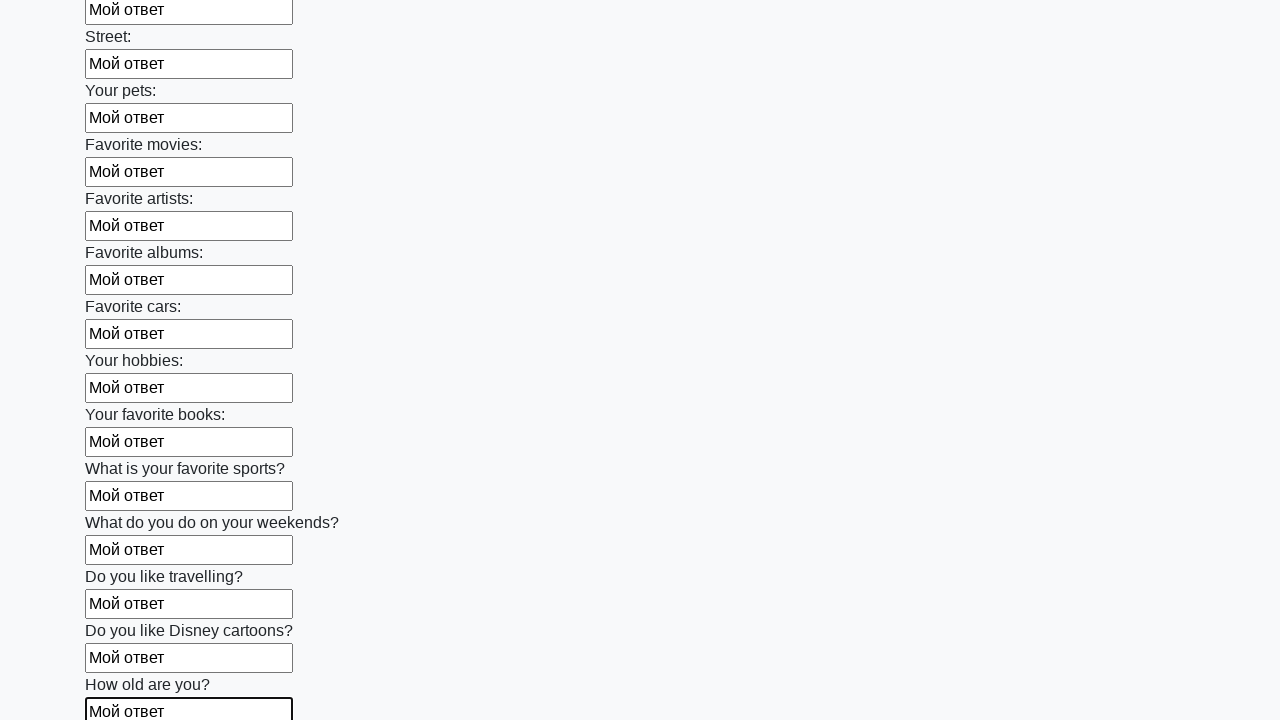

Filled an input field with 'Мой ответ' on input >> nth=18
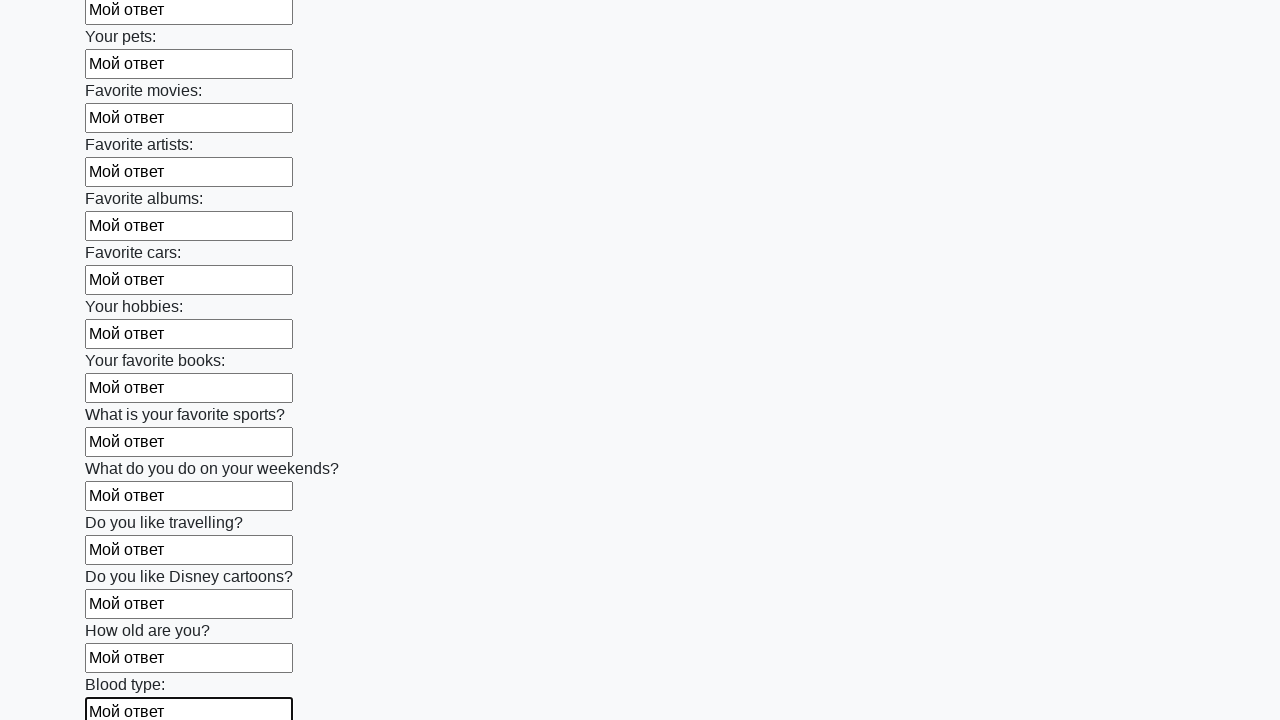

Filled an input field with 'Мой ответ' on input >> nth=19
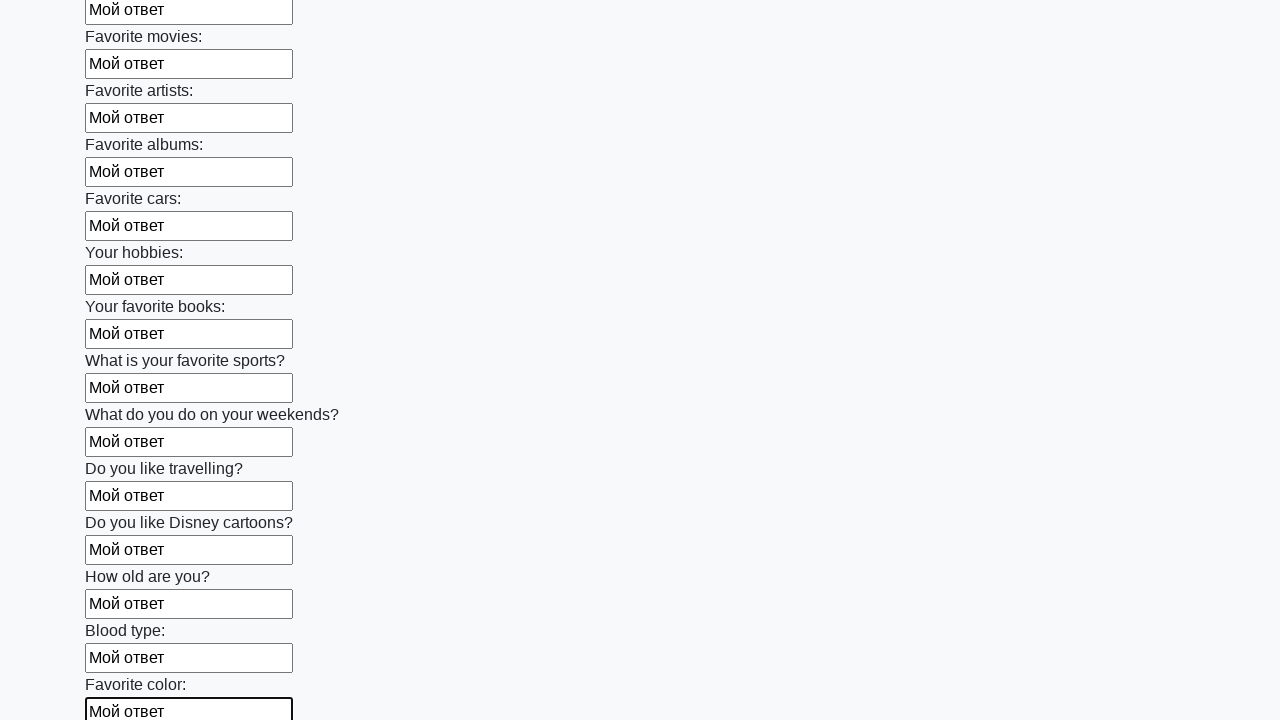

Filled an input field with 'Мой ответ' on input >> nth=20
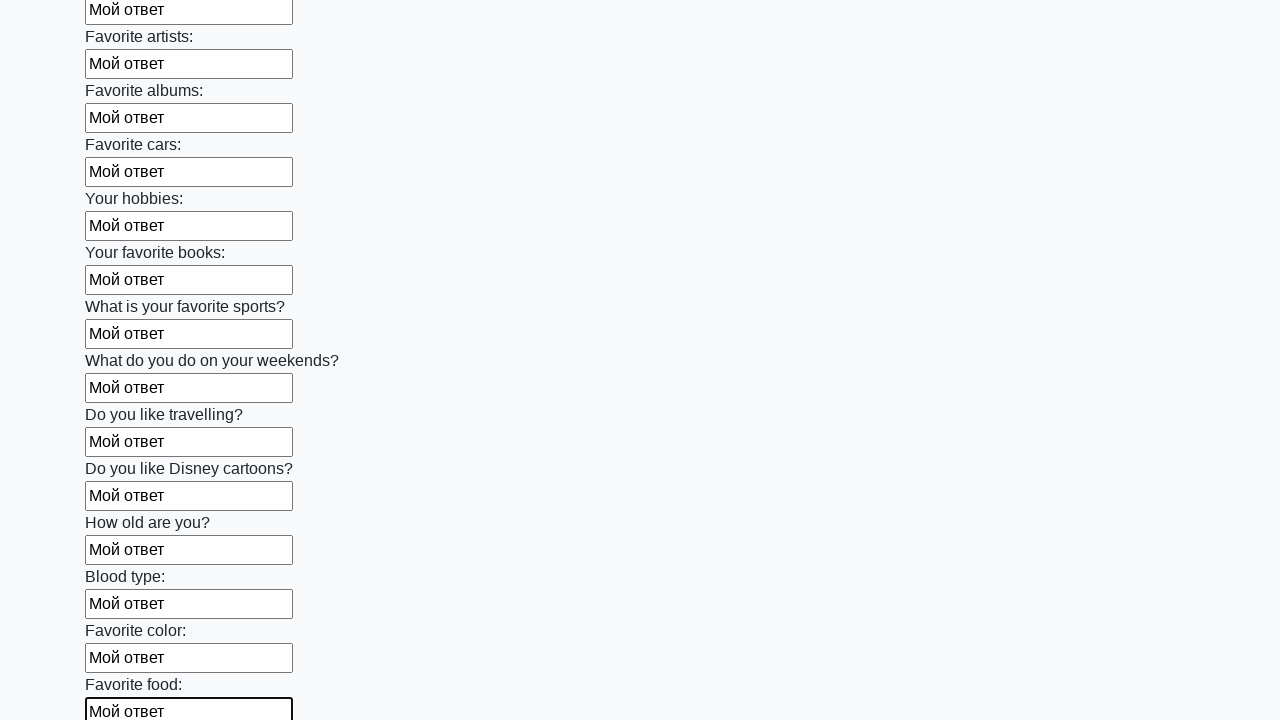

Filled an input field with 'Мой ответ' on input >> nth=21
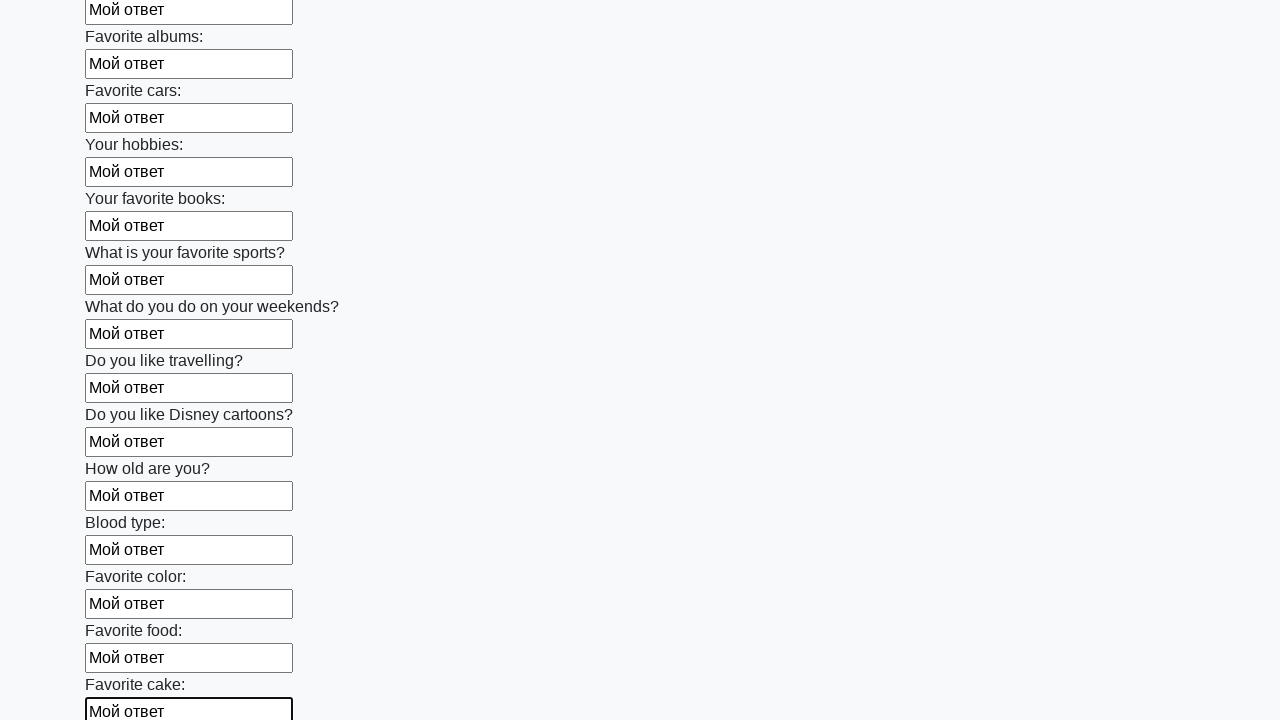

Filled an input field with 'Мой ответ' on input >> nth=22
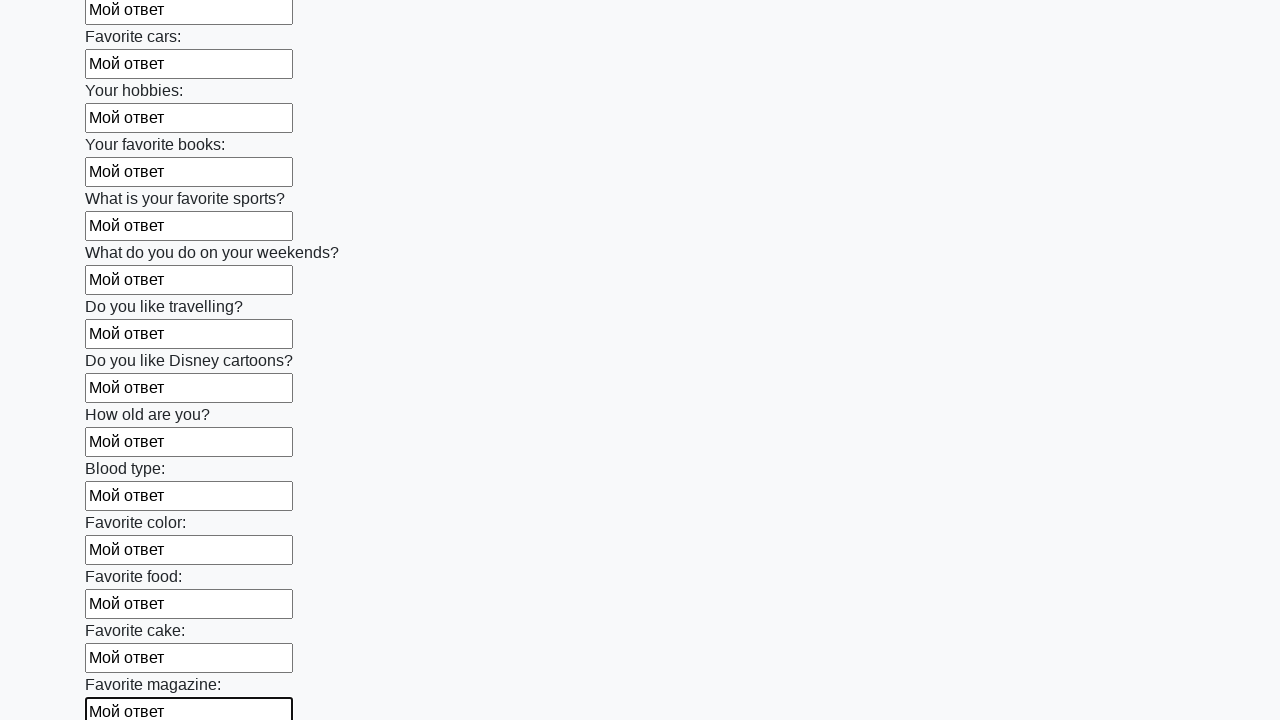

Filled an input field with 'Мой ответ' on input >> nth=23
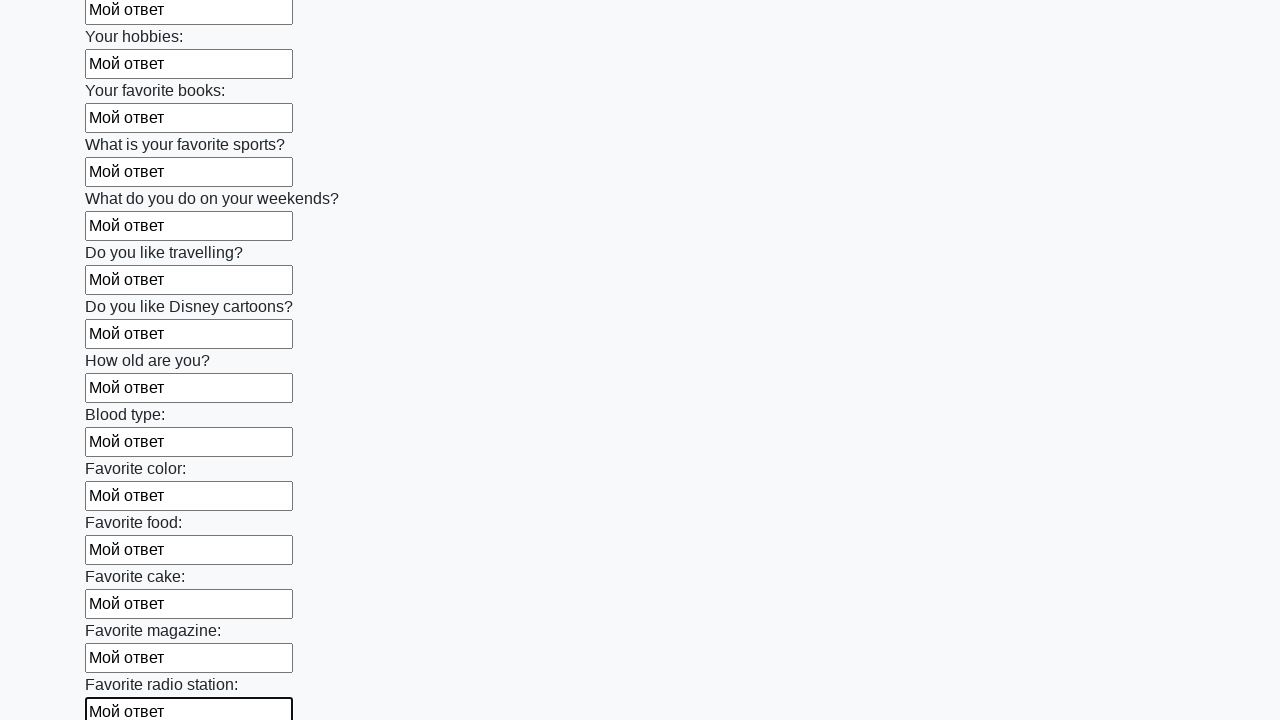

Filled an input field with 'Мой ответ' on input >> nth=24
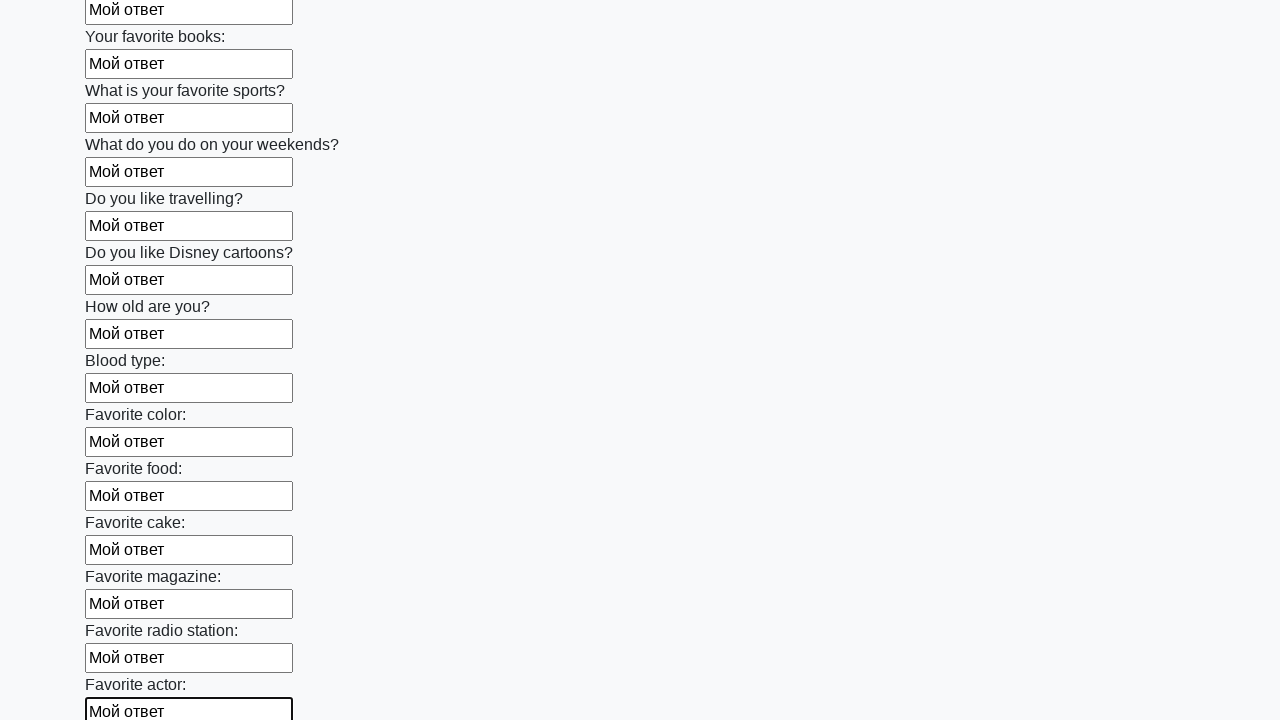

Filled an input field with 'Мой ответ' on input >> nth=25
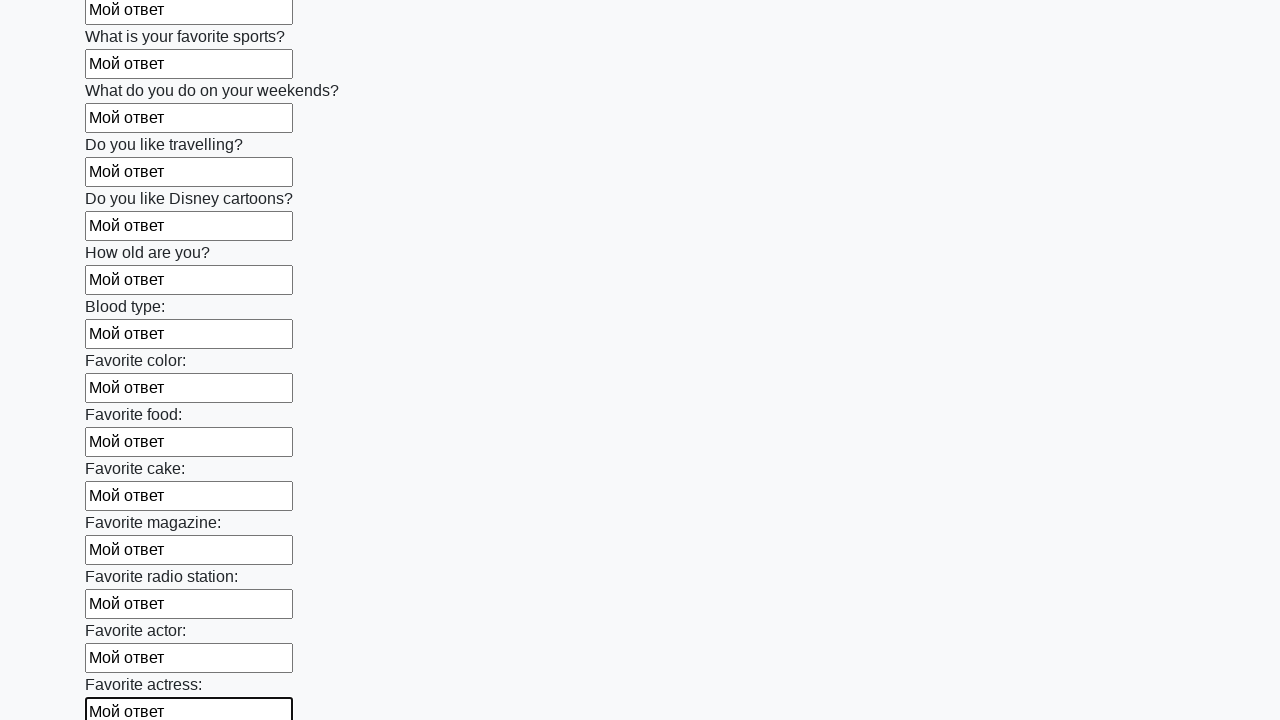

Filled an input field with 'Мой ответ' on input >> nth=26
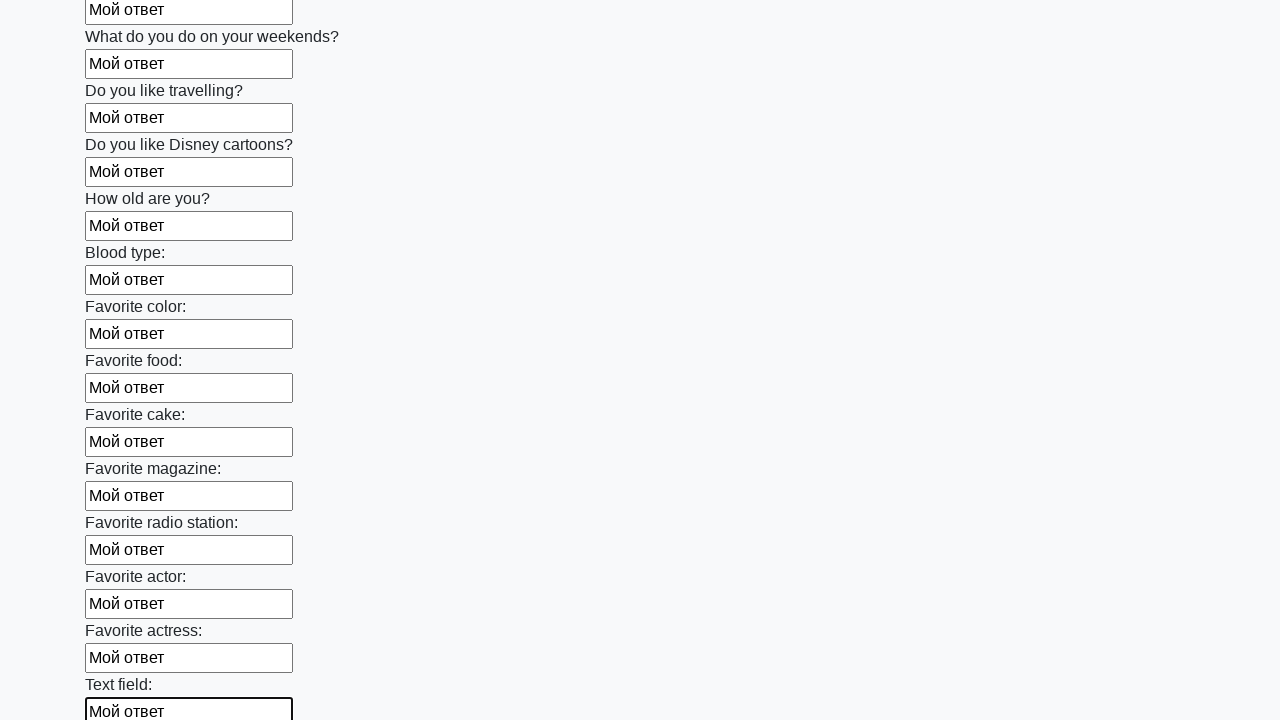

Filled an input field with 'Мой ответ' on input >> nth=27
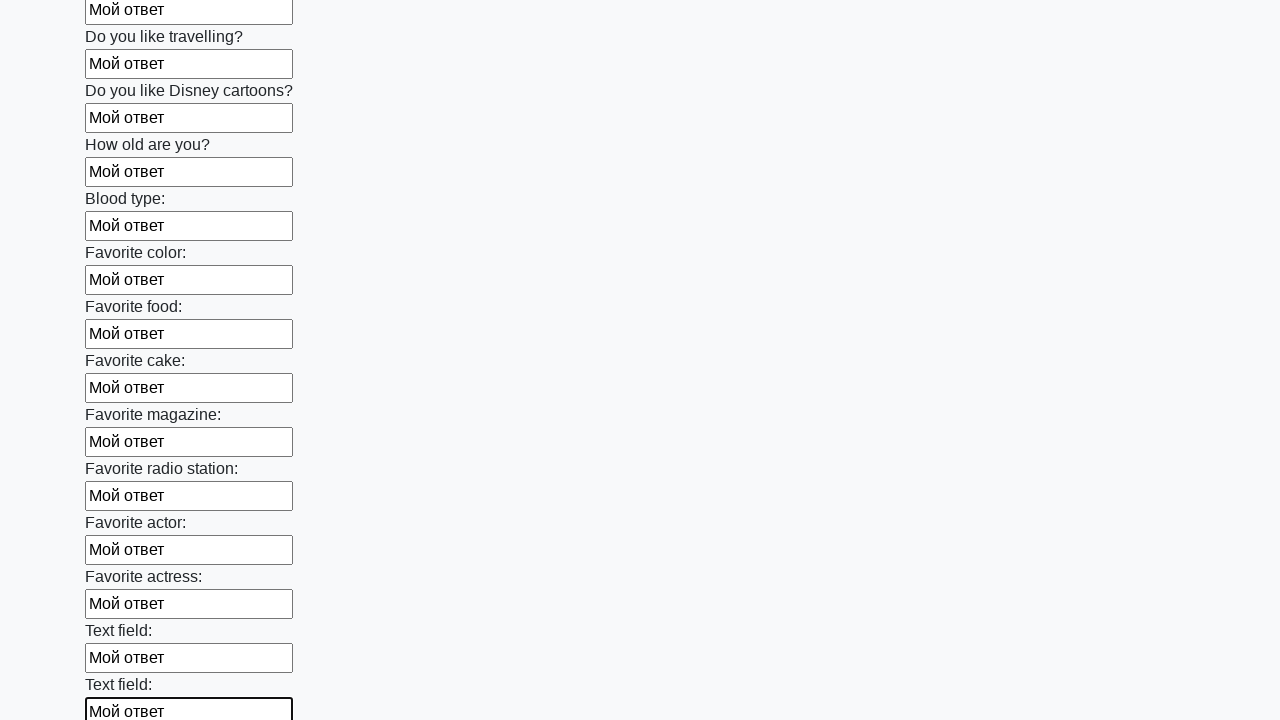

Filled an input field with 'Мой ответ' on input >> nth=28
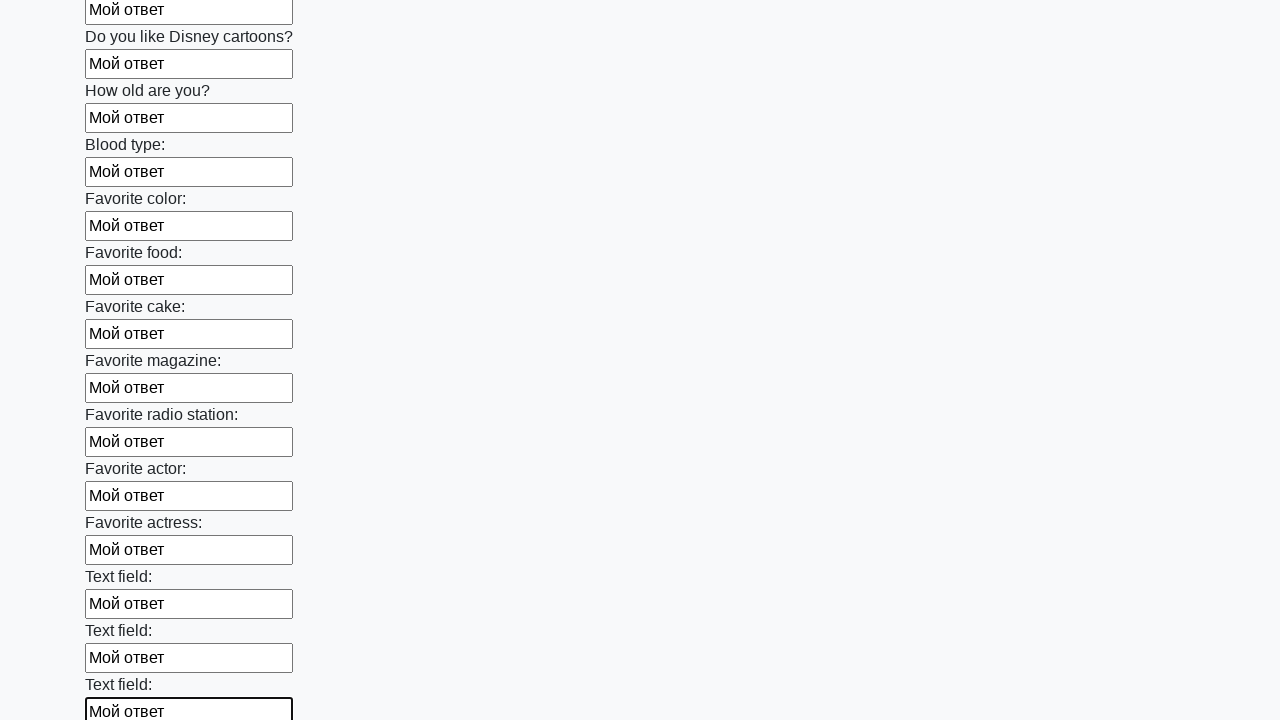

Filled an input field with 'Мой ответ' on input >> nth=29
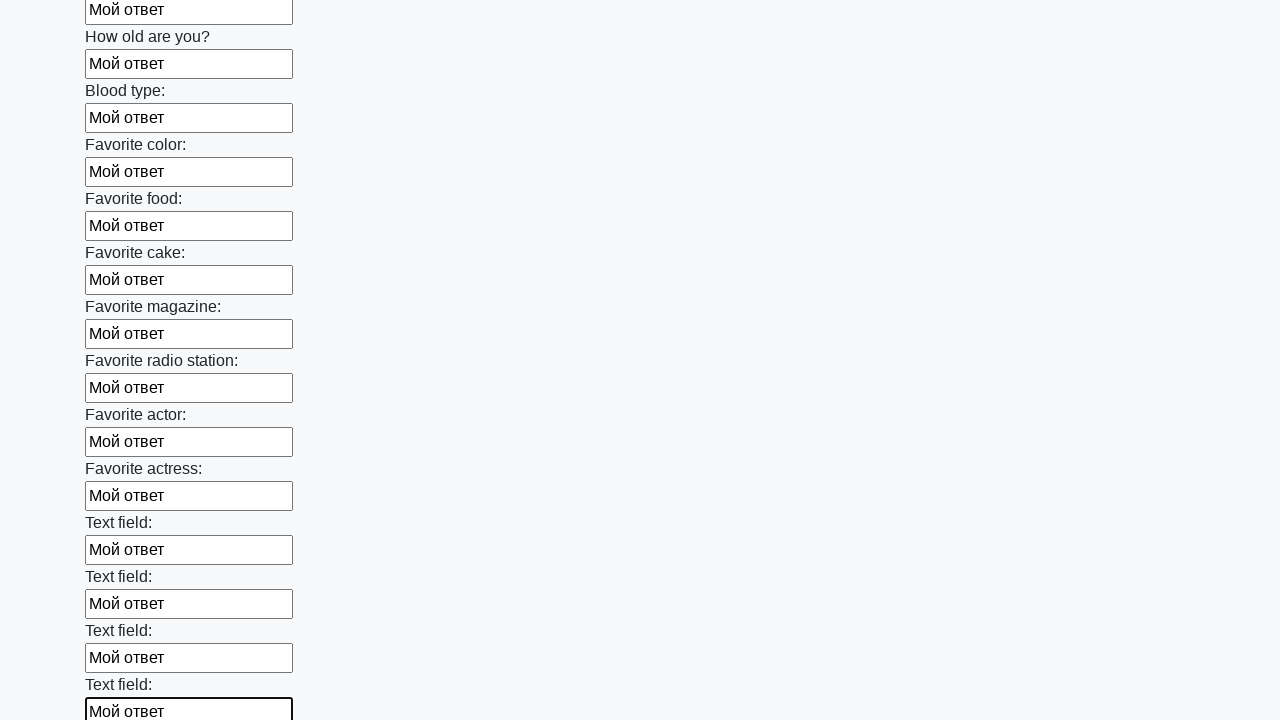

Filled an input field with 'Мой ответ' on input >> nth=30
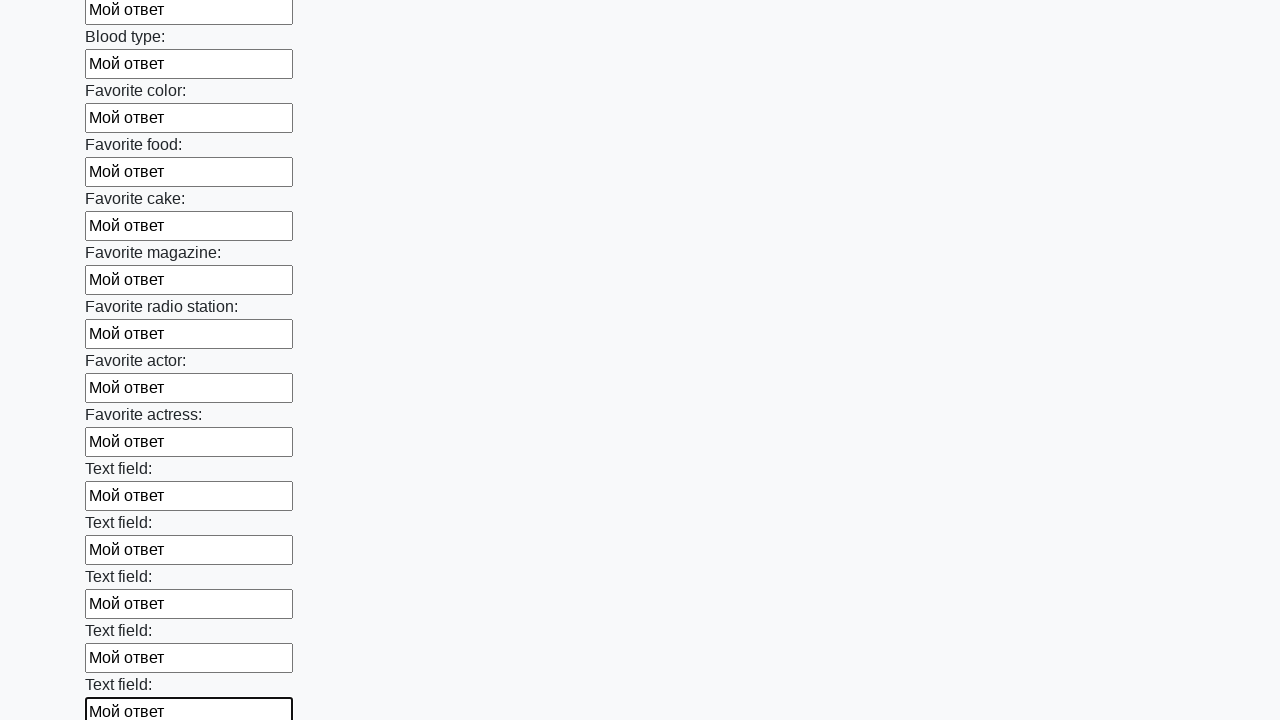

Filled an input field with 'Мой ответ' on input >> nth=31
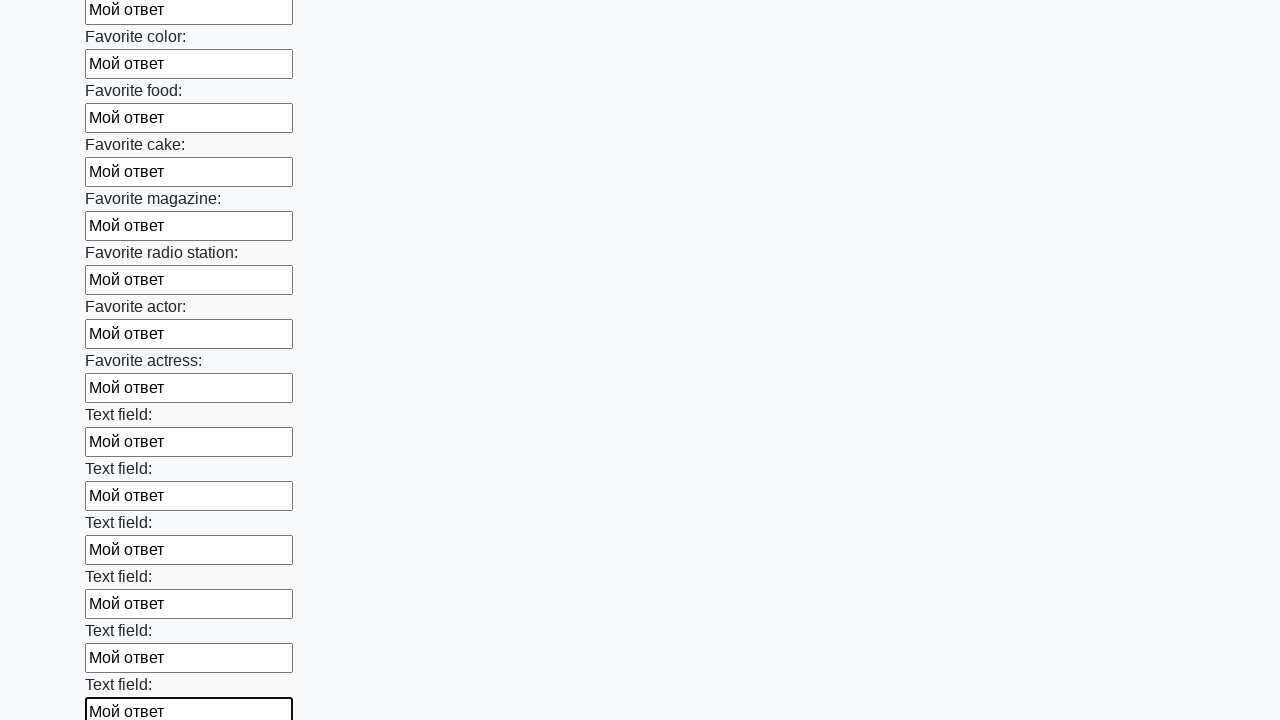

Filled an input field with 'Мой ответ' on input >> nth=32
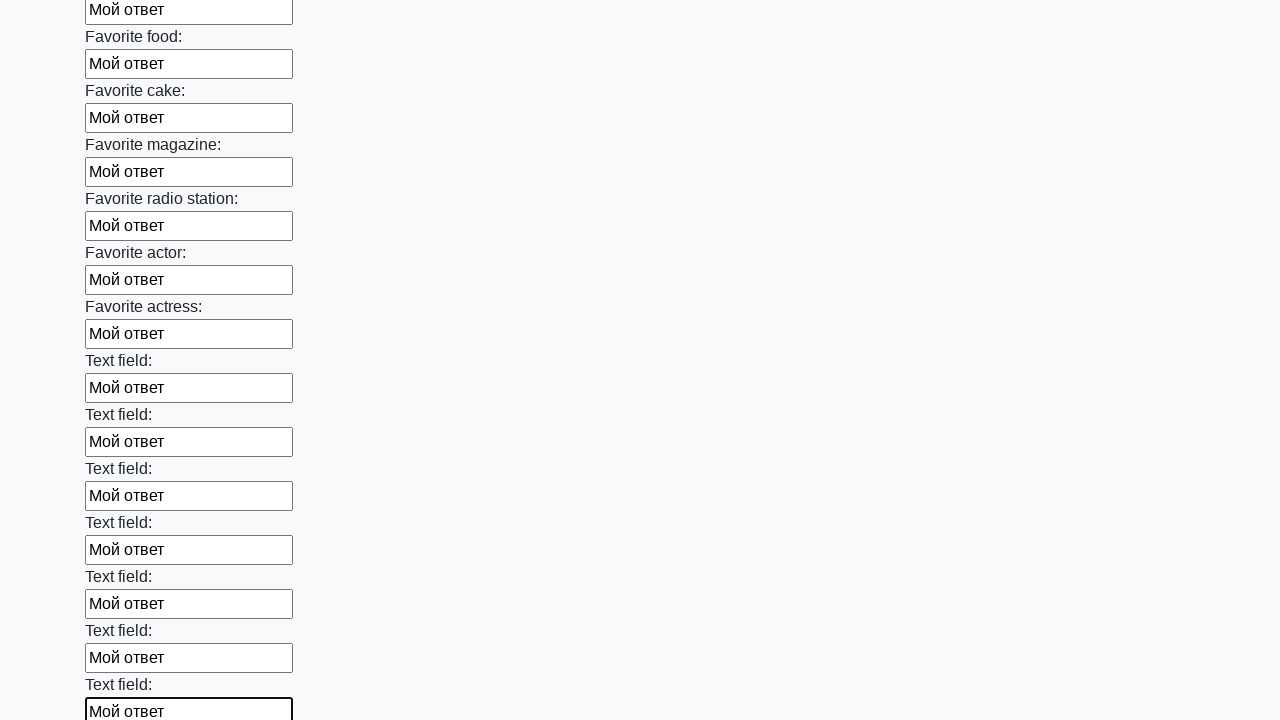

Filled an input field with 'Мой ответ' on input >> nth=33
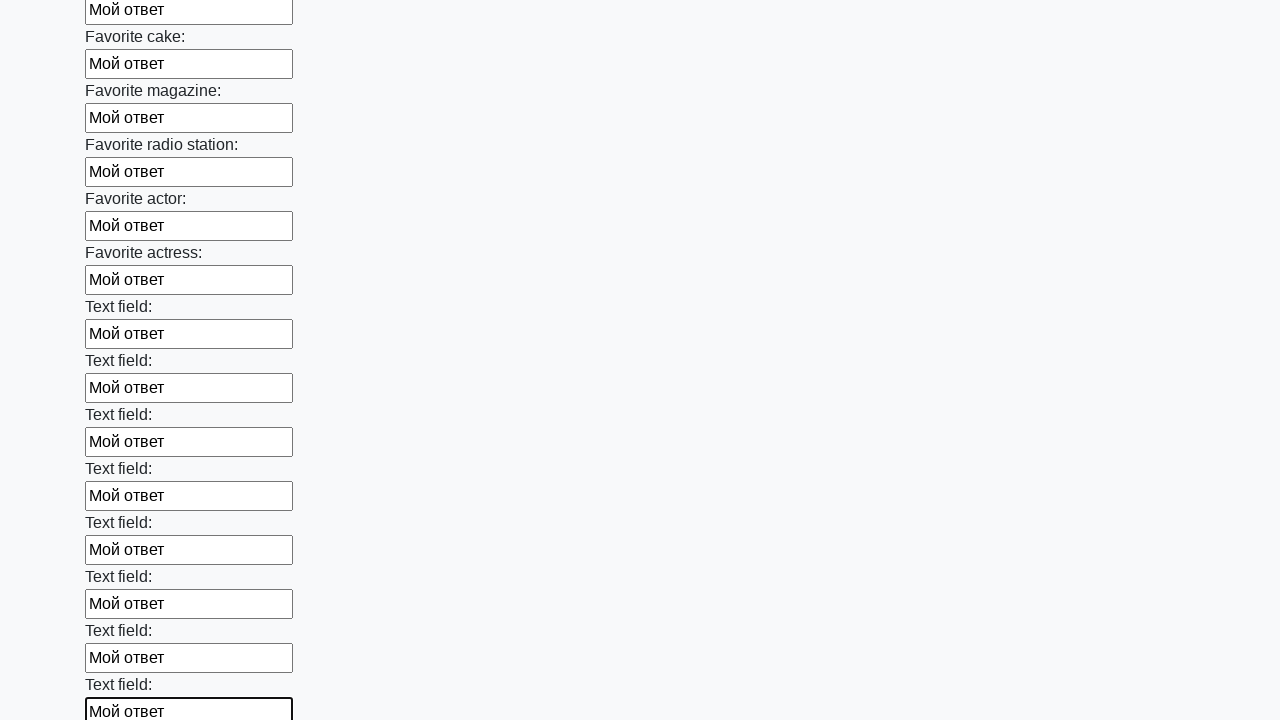

Filled an input field with 'Мой ответ' on input >> nth=34
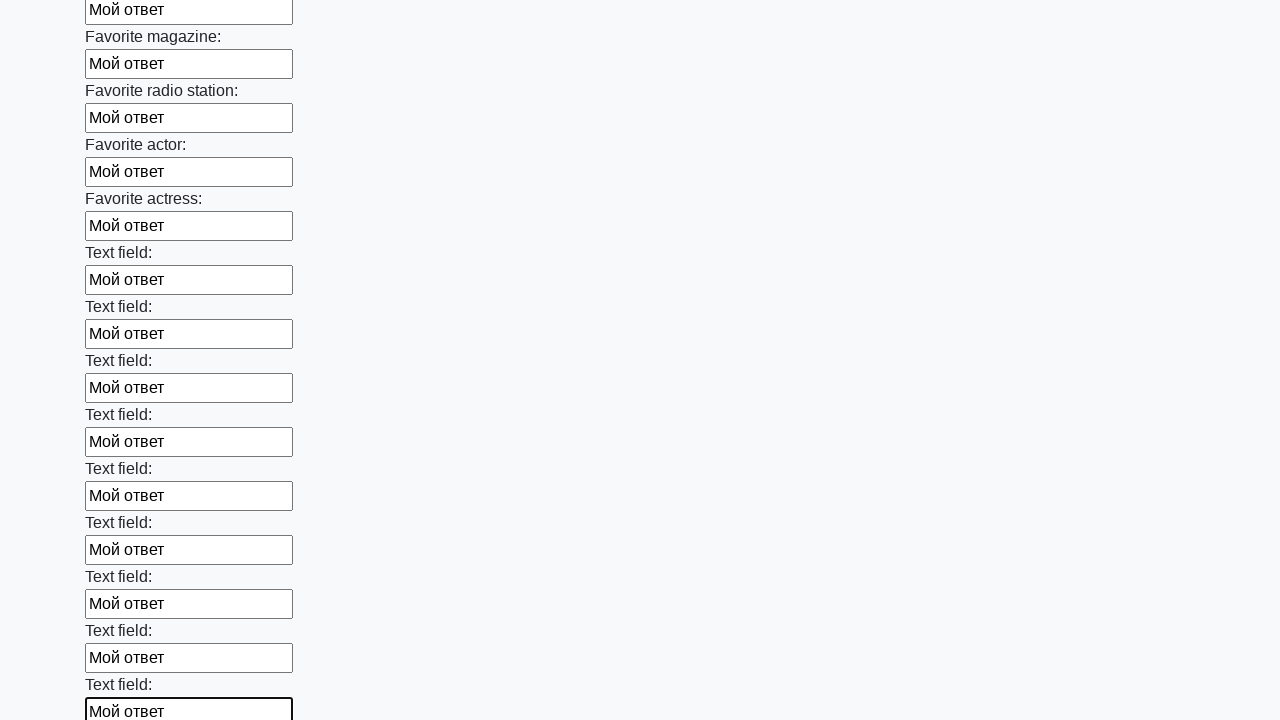

Filled an input field with 'Мой ответ' on input >> nth=35
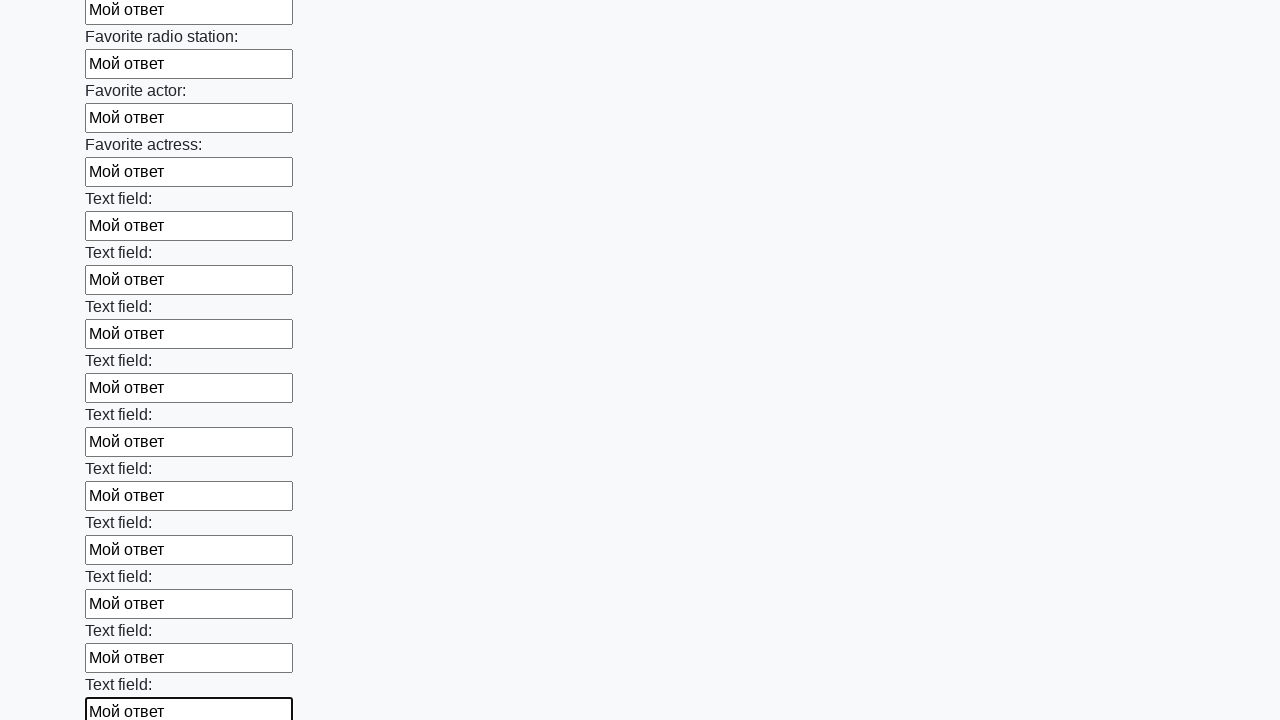

Filled an input field with 'Мой ответ' on input >> nth=36
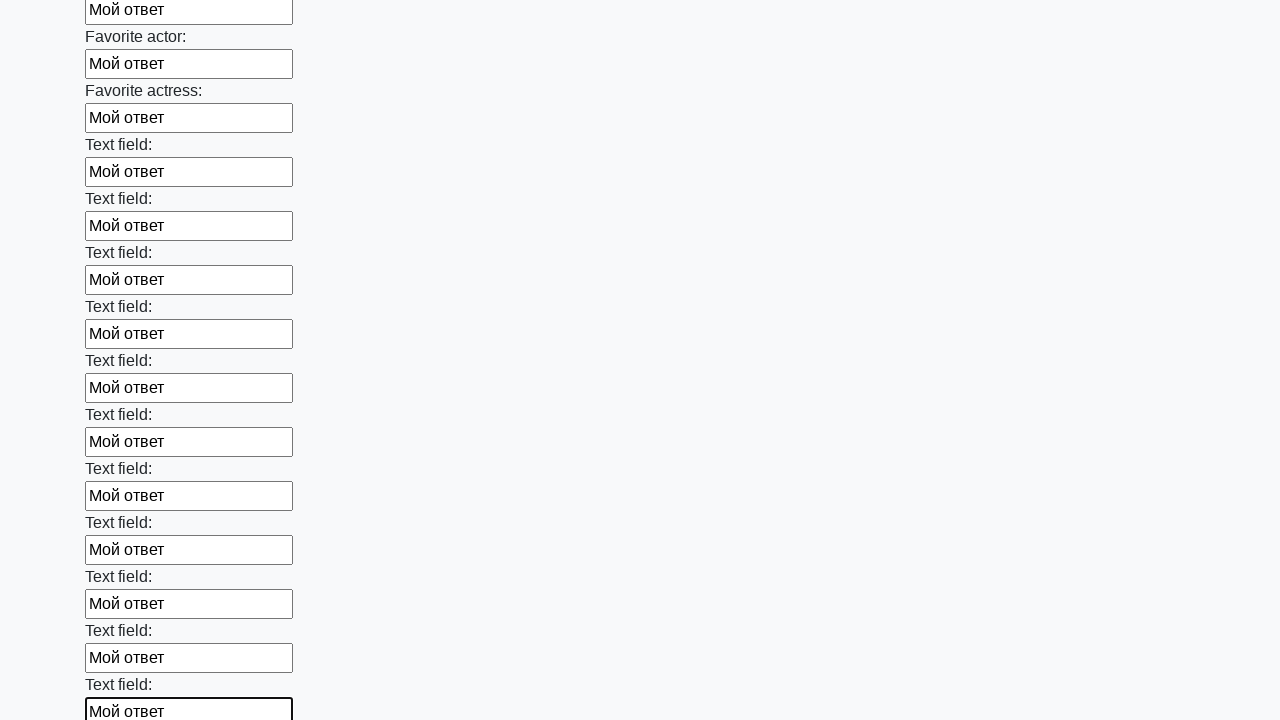

Filled an input field with 'Мой ответ' on input >> nth=37
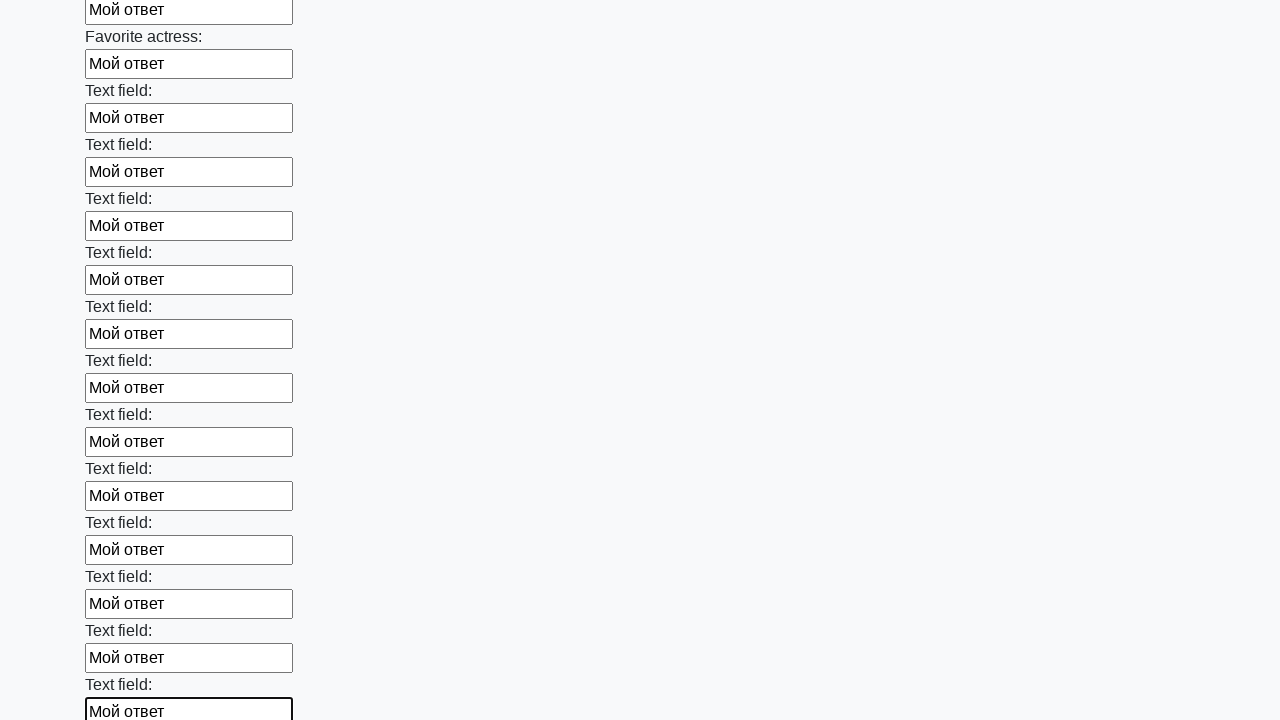

Filled an input field with 'Мой ответ' on input >> nth=38
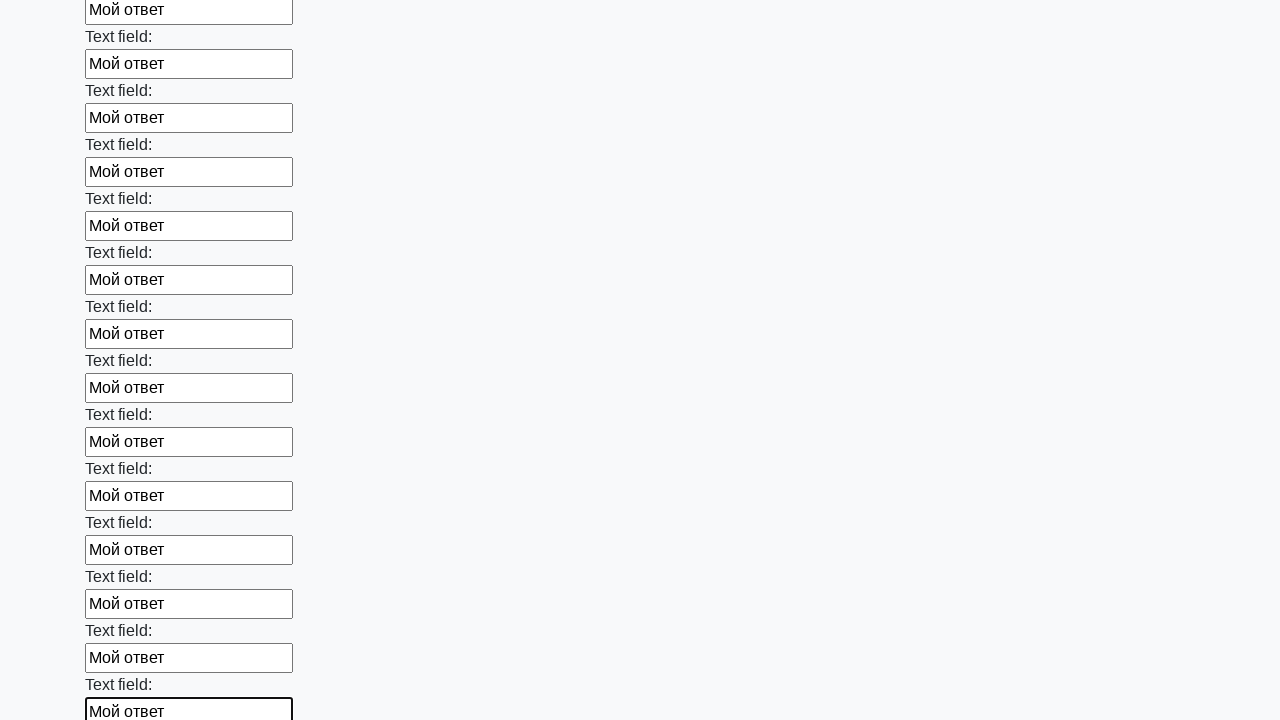

Filled an input field with 'Мой ответ' on input >> nth=39
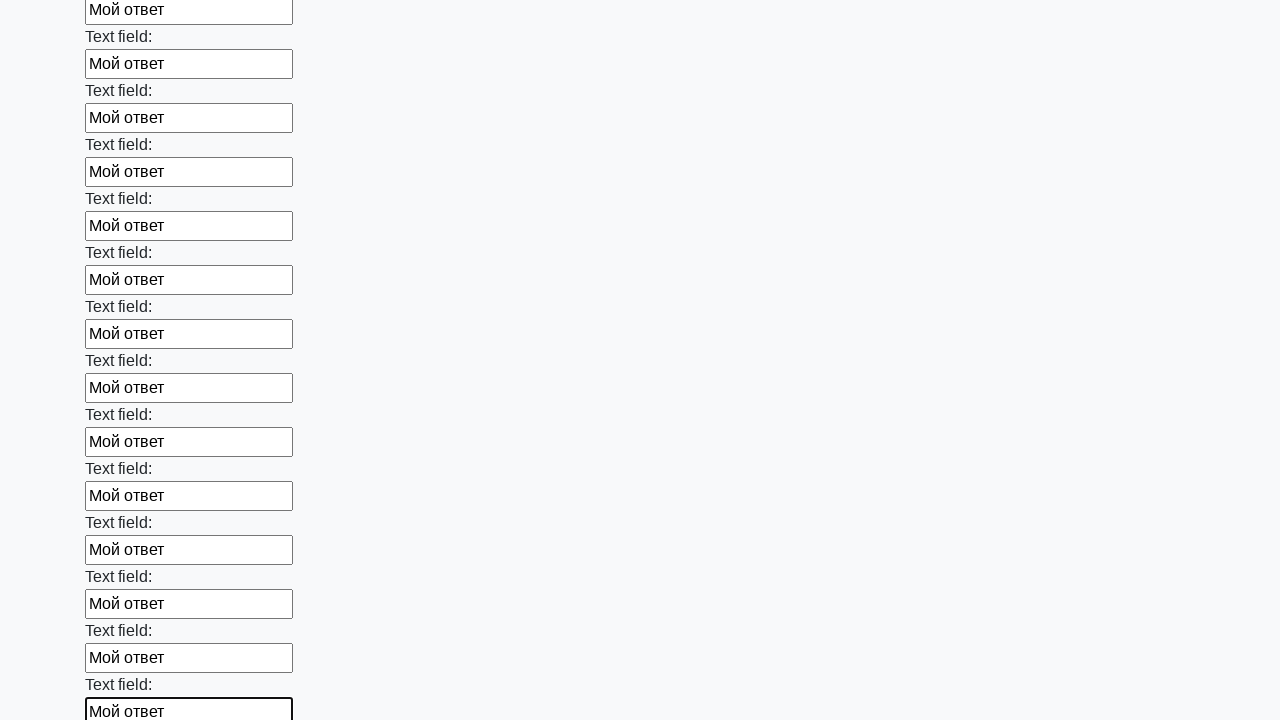

Filled an input field with 'Мой ответ' on input >> nth=40
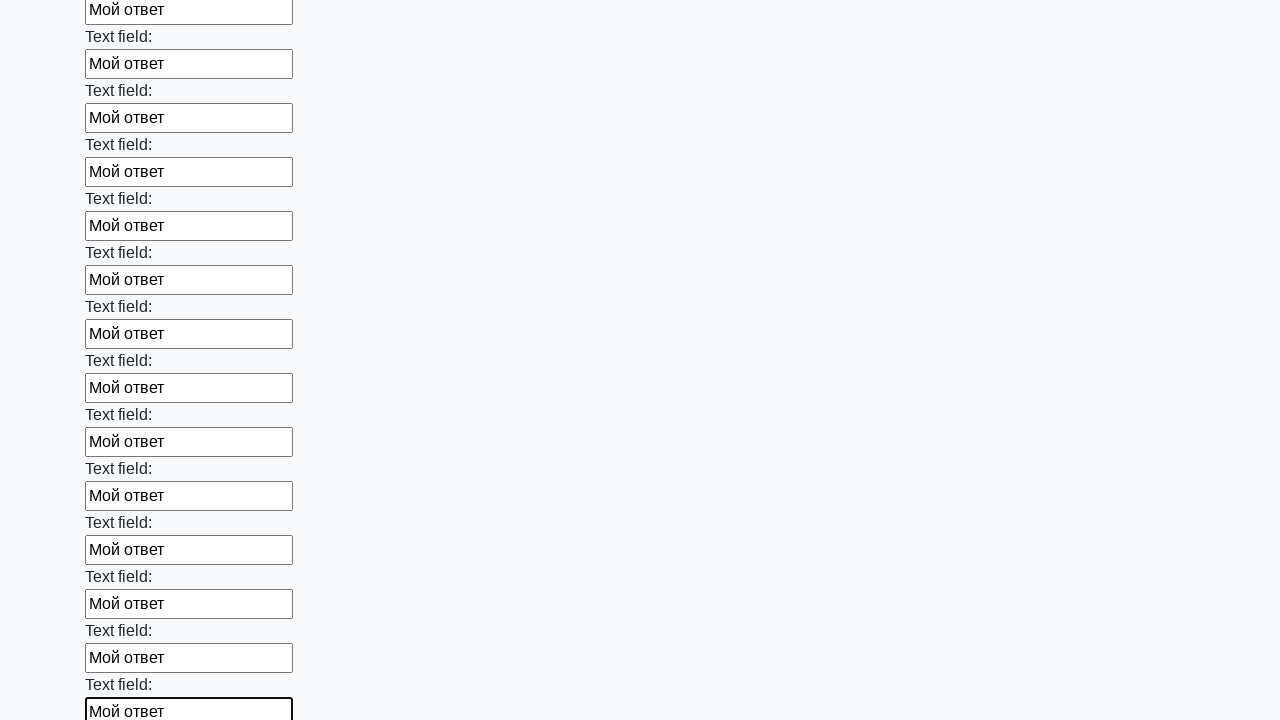

Filled an input field with 'Мой ответ' on input >> nth=41
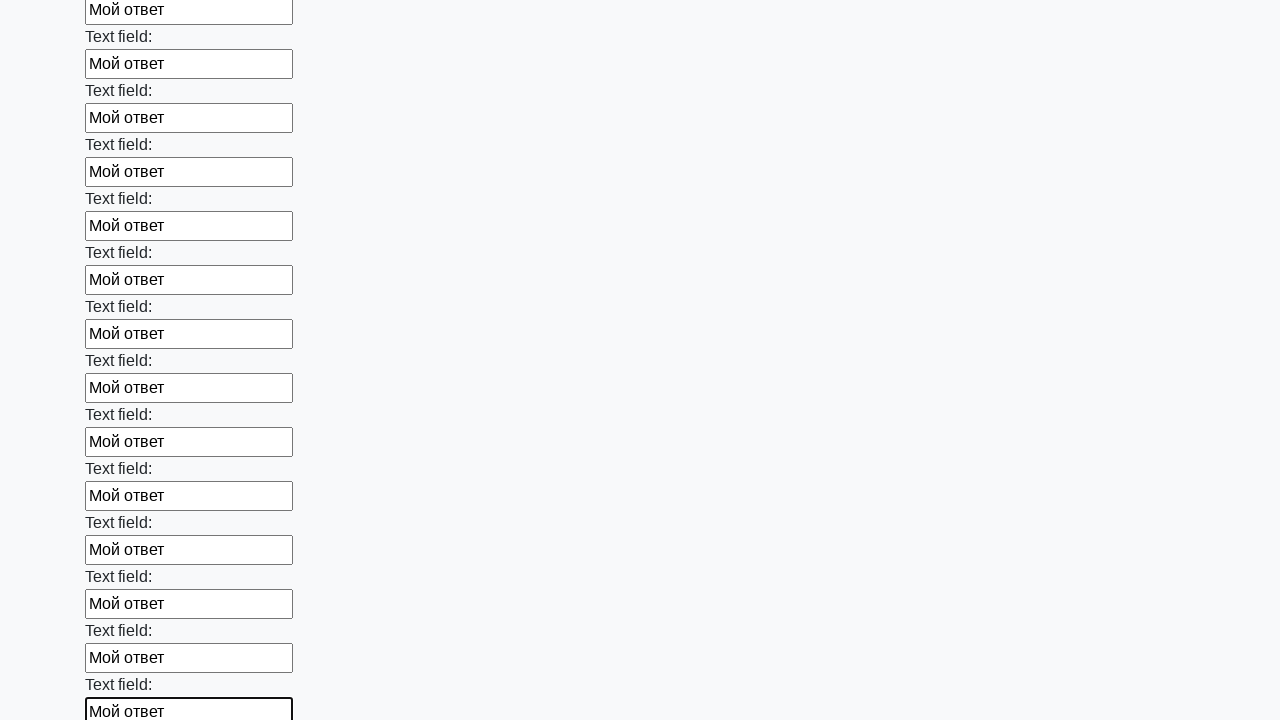

Filled an input field with 'Мой ответ' on input >> nth=42
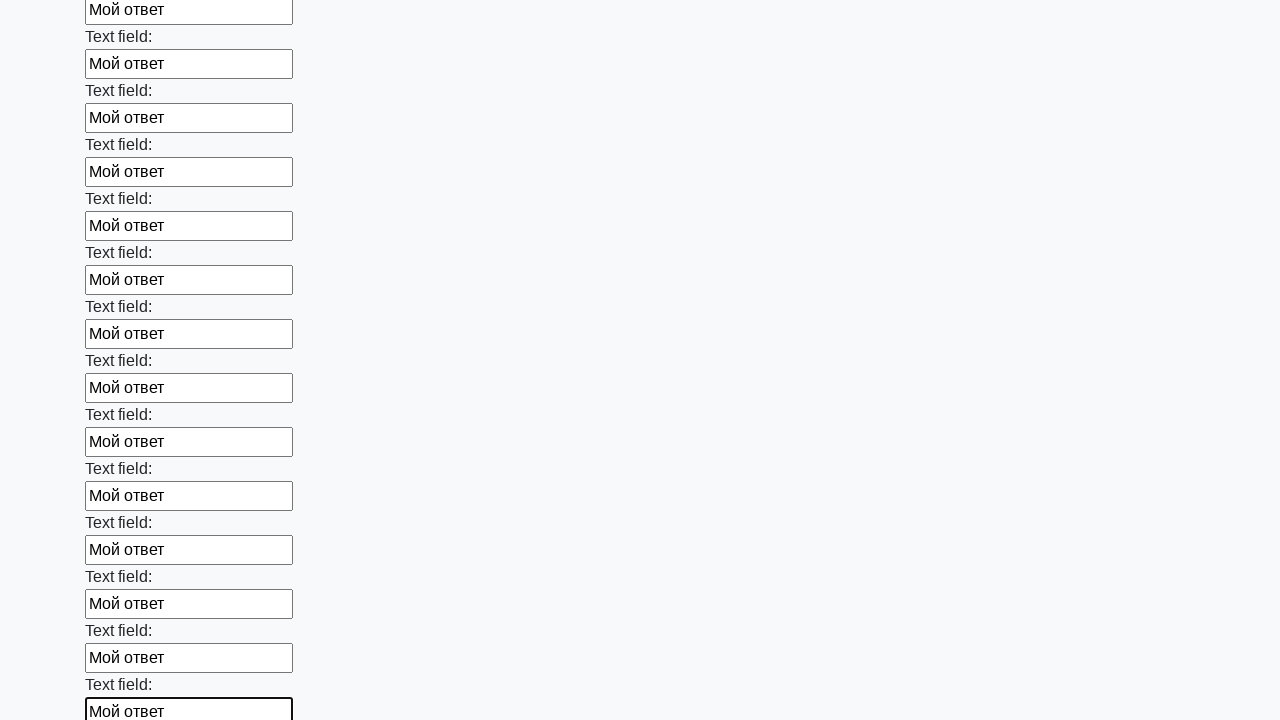

Filled an input field with 'Мой ответ' on input >> nth=43
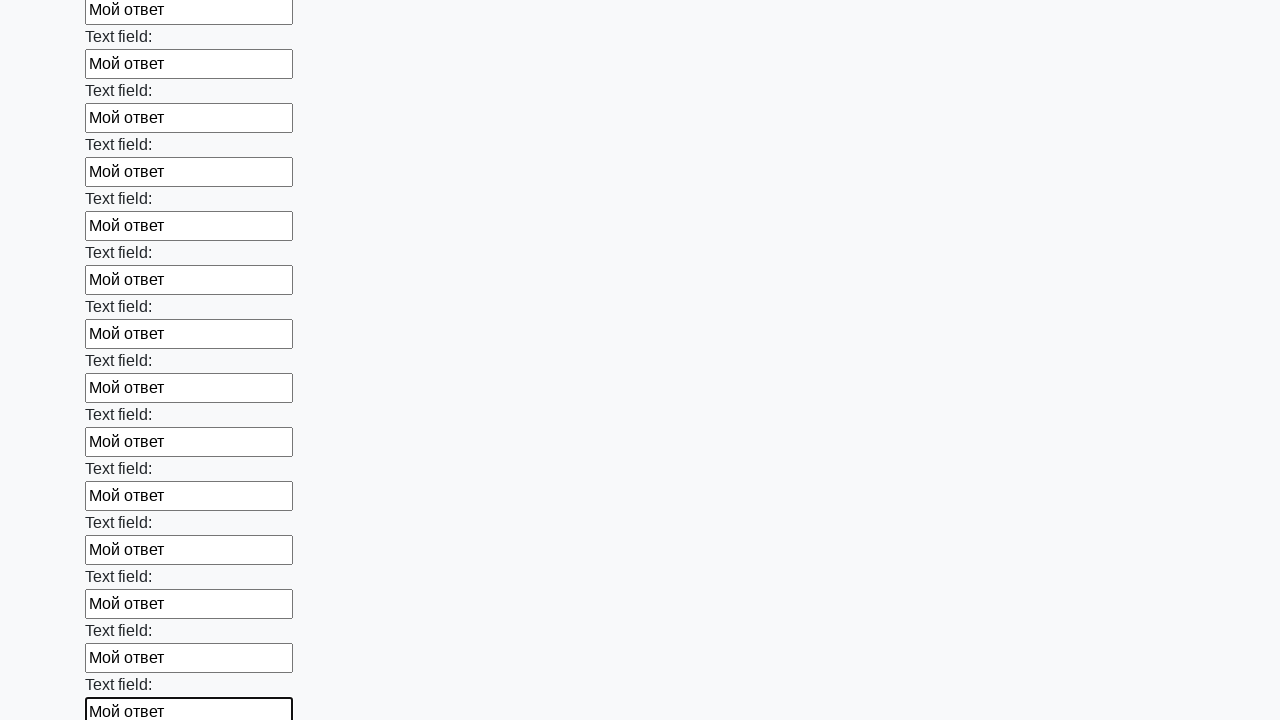

Filled an input field with 'Мой ответ' on input >> nth=44
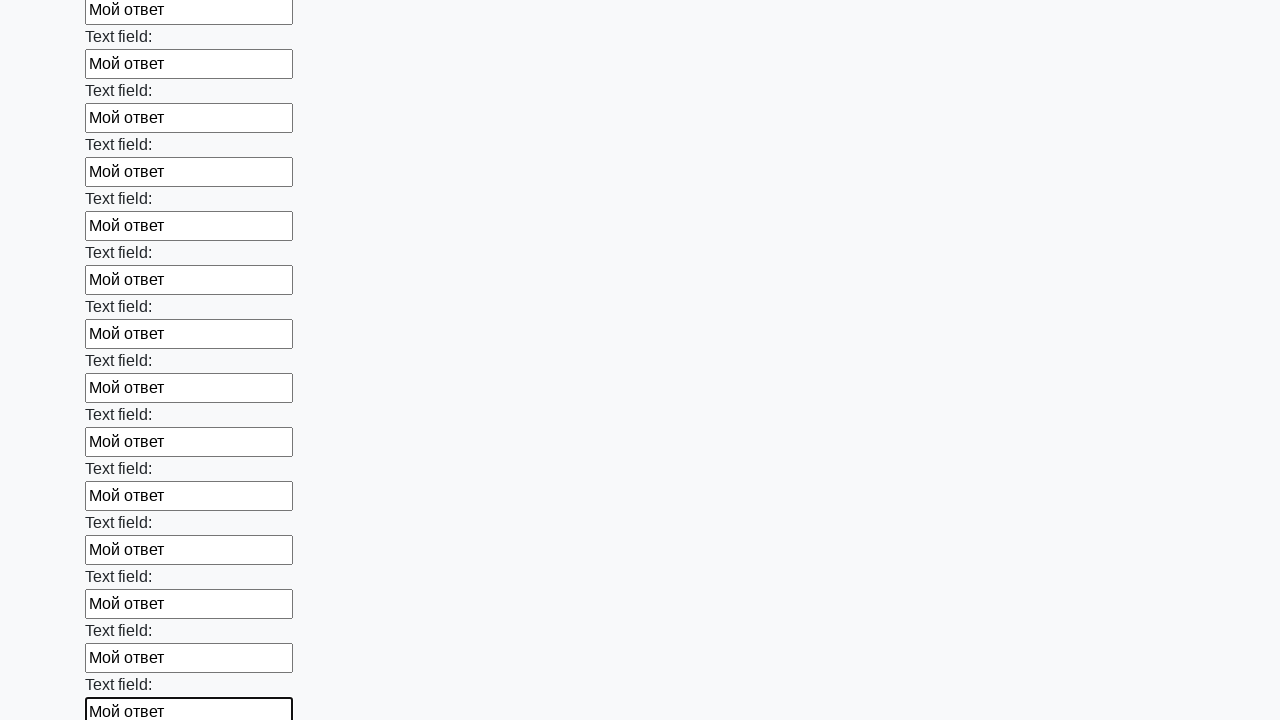

Filled an input field with 'Мой ответ' on input >> nth=45
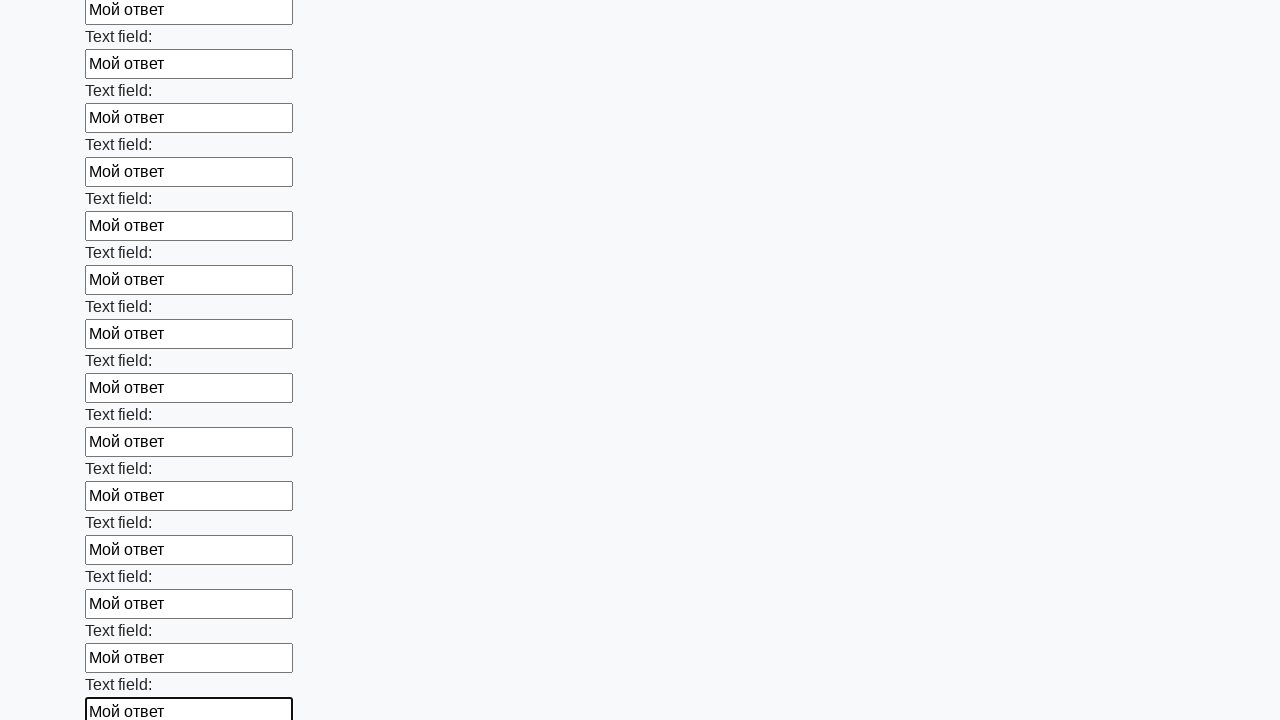

Filled an input field with 'Мой ответ' on input >> nth=46
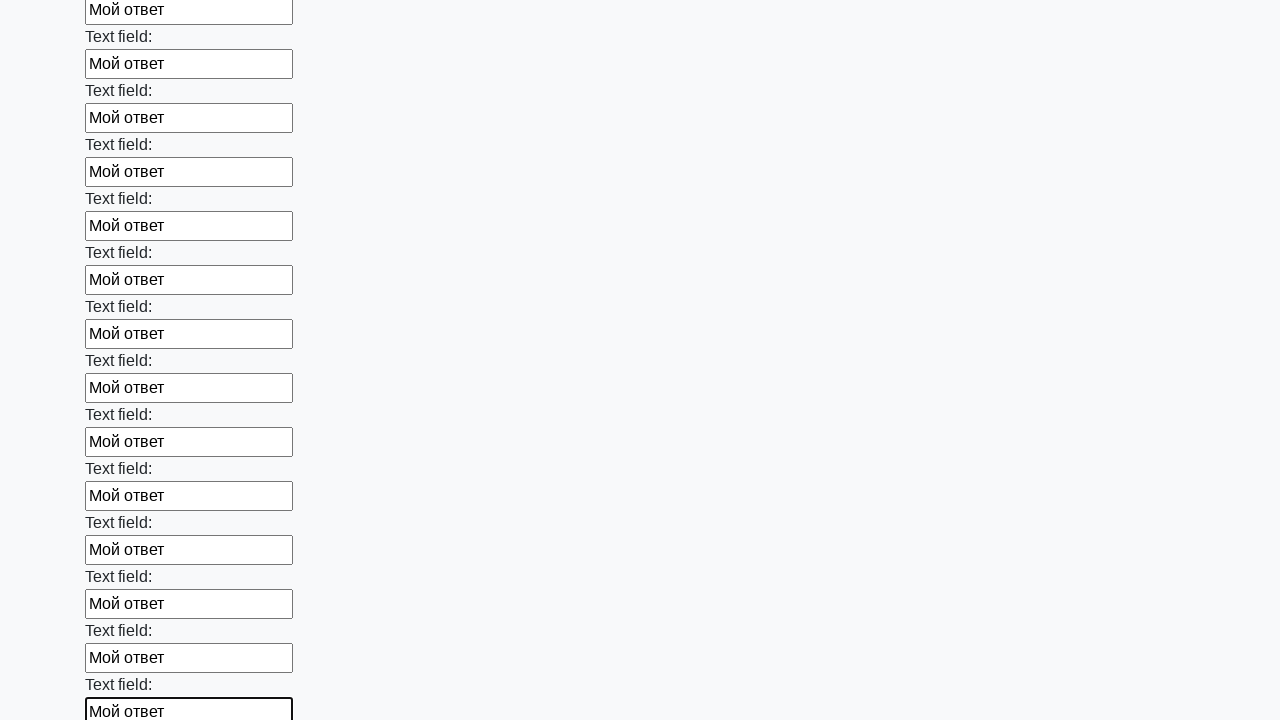

Filled an input field with 'Мой ответ' on input >> nth=47
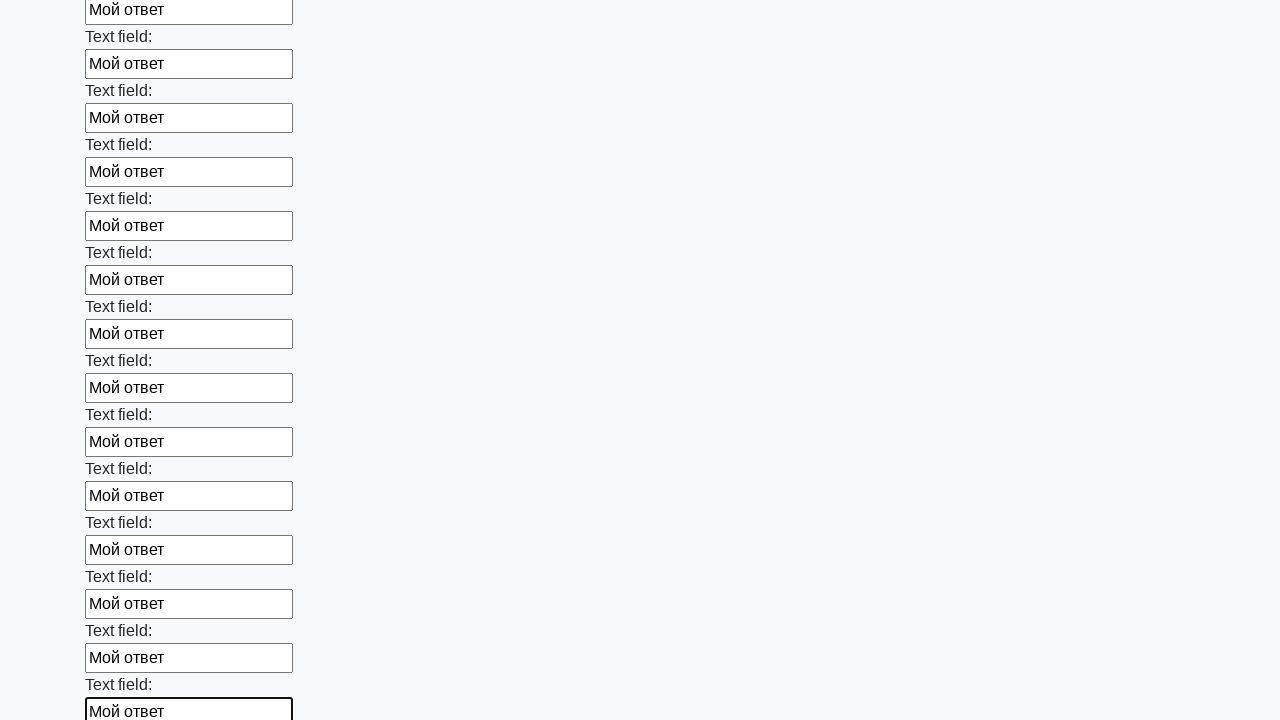

Filled an input field with 'Мой ответ' on input >> nth=48
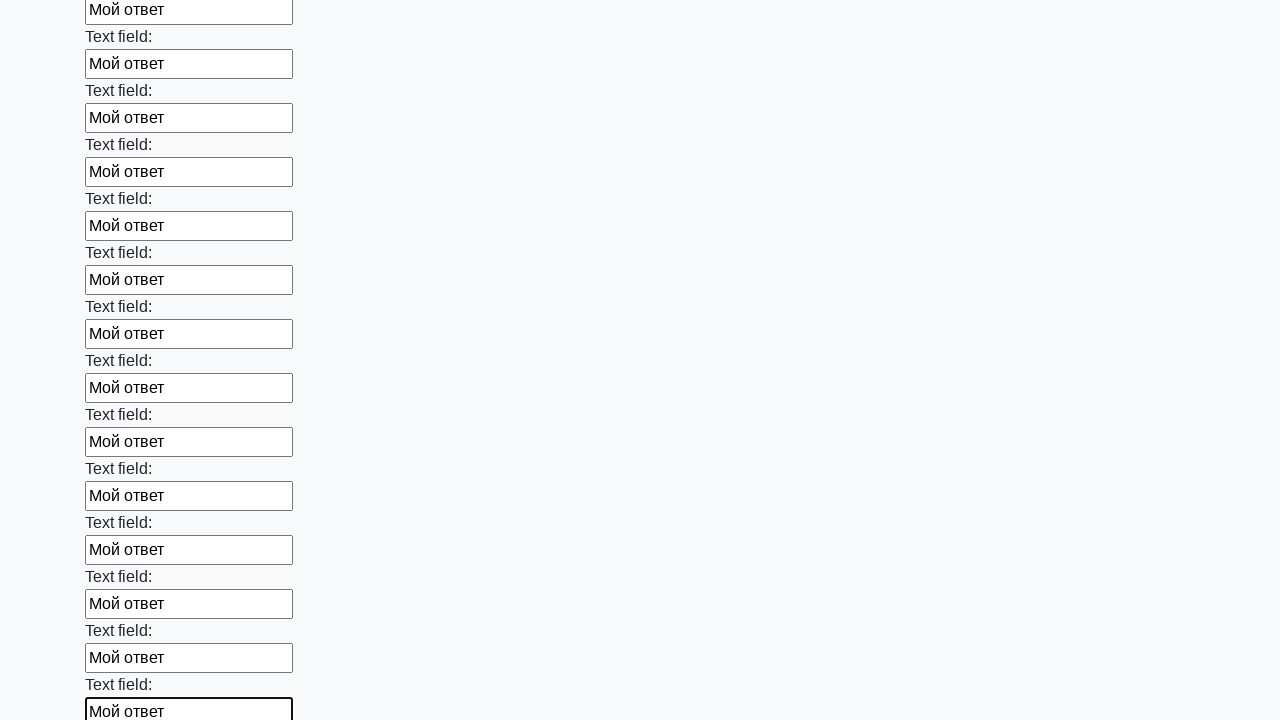

Filled an input field with 'Мой ответ' on input >> nth=49
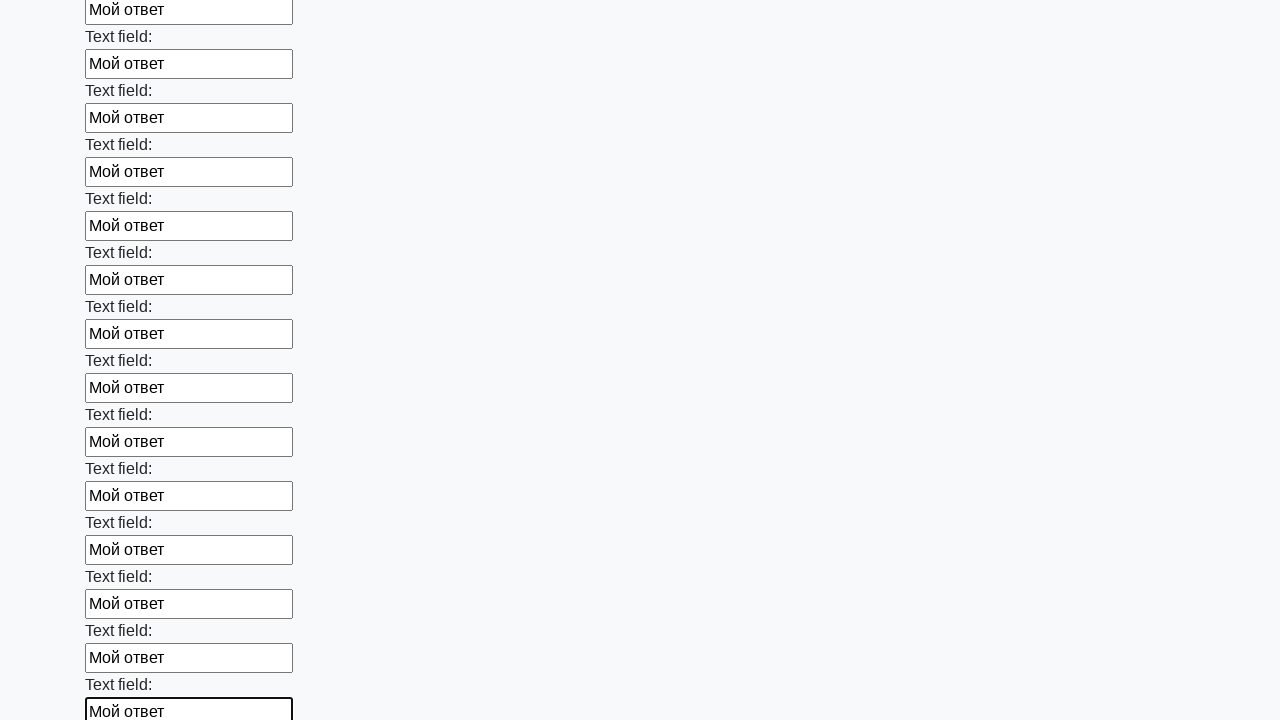

Filled an input field with 'Мой ответ' on input >> nth=50
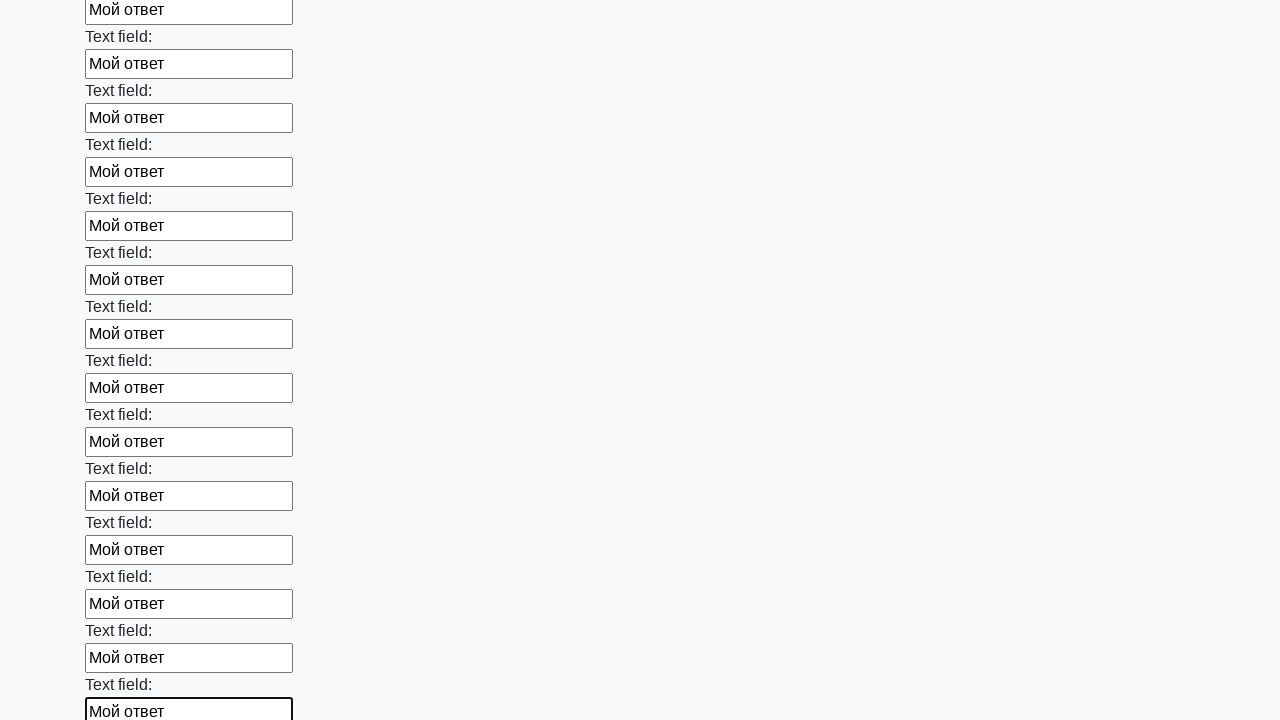

Filled an input field with 'Мой ответ' on input >> nth=51
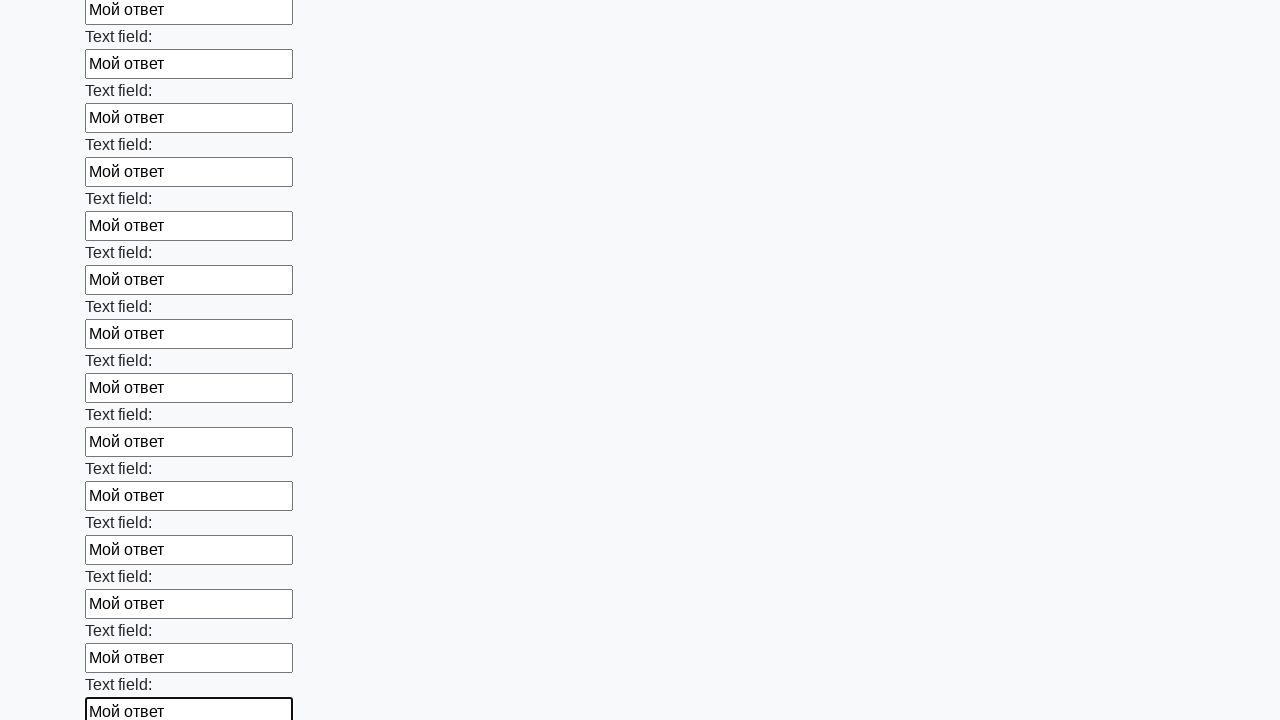

Filled an input field with 'Мой ответ' on input >> nth=52
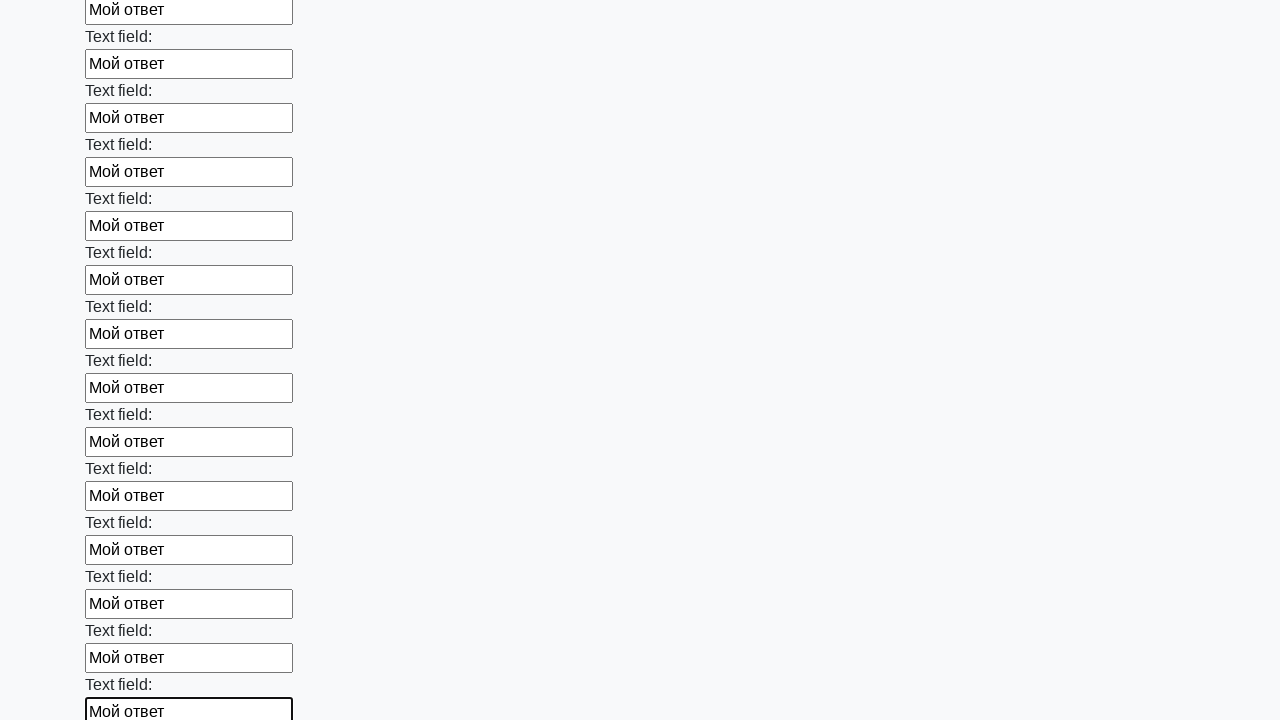

Filled an input field with 'Мой ответ' on input >> nth=53
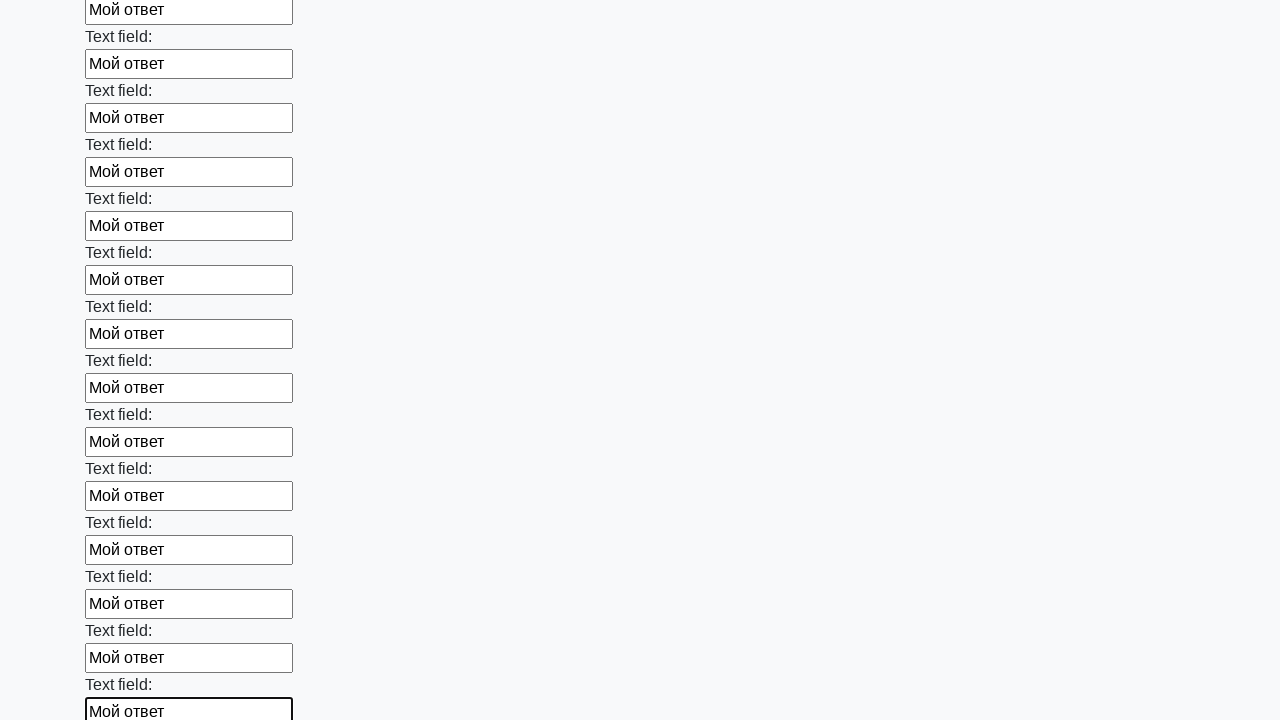

Filled an input field with 'Мой ответ' on input >> nth=54
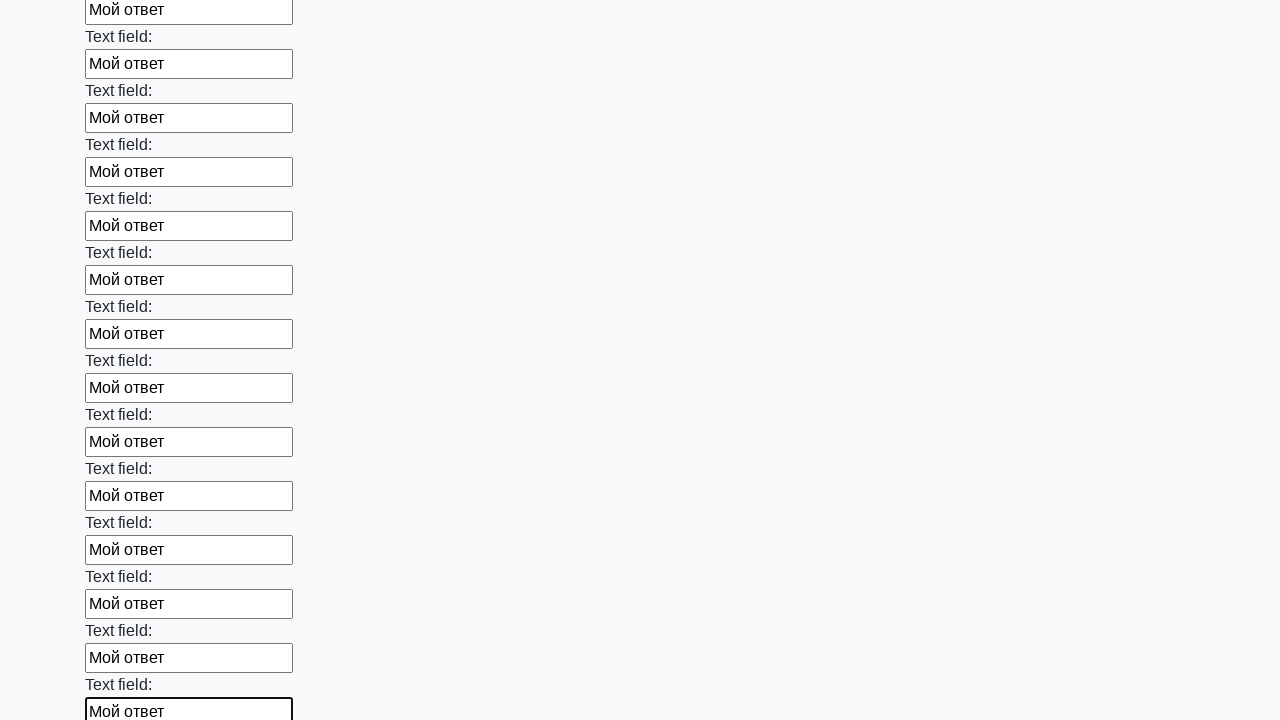

Filled an input field with 'Мой ответ' on input >> nth=55
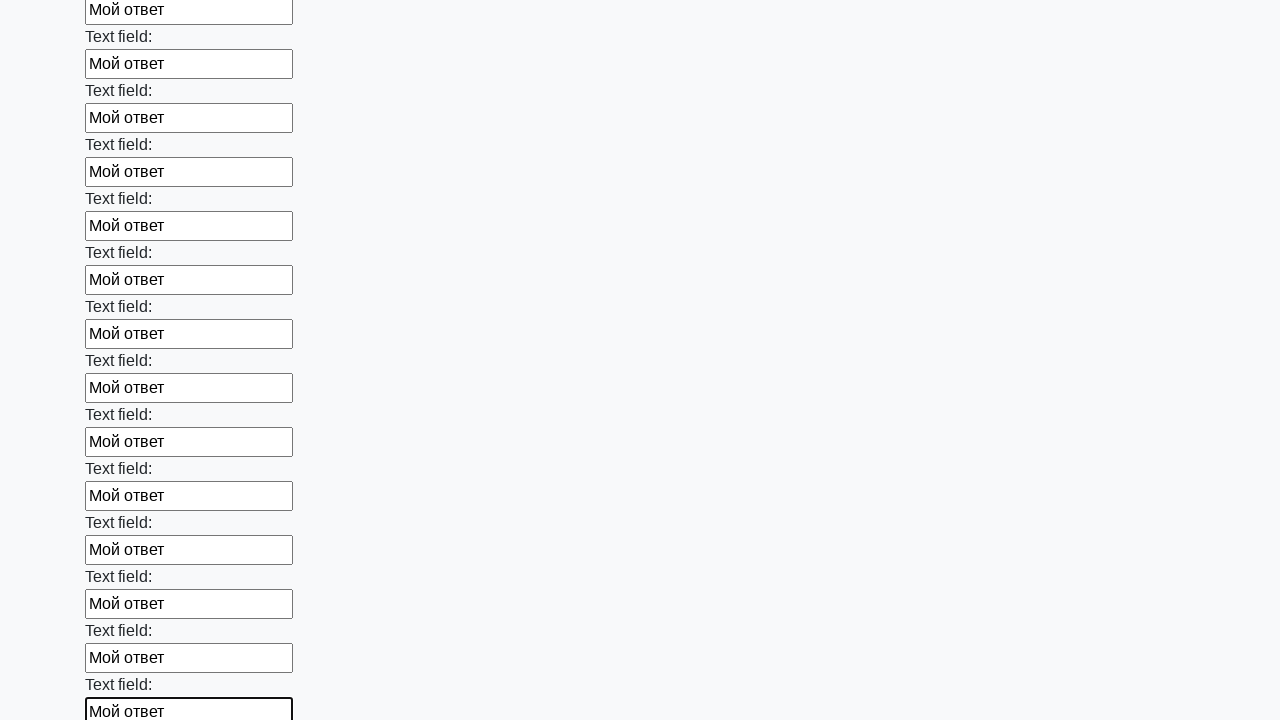

Filled an input field with 'Мой ответ' on input >> nth=56
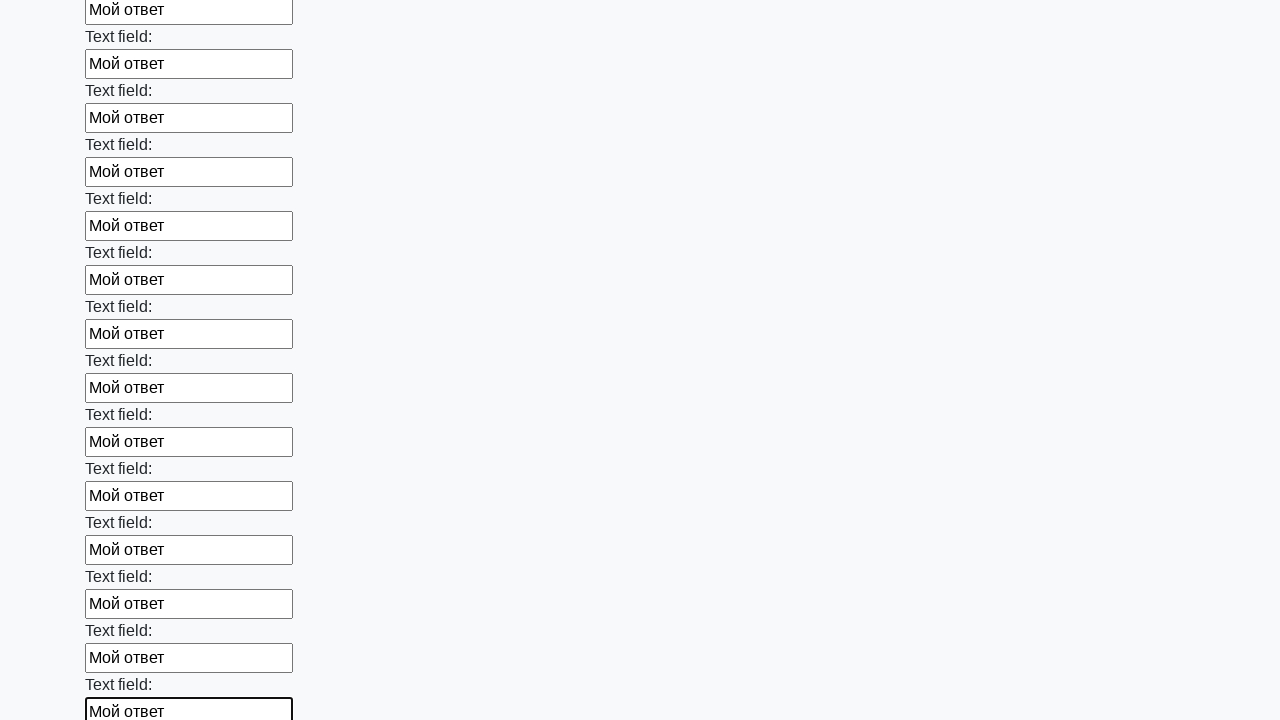

Filled an input field with 'Мой ответ' on input >> nth=57
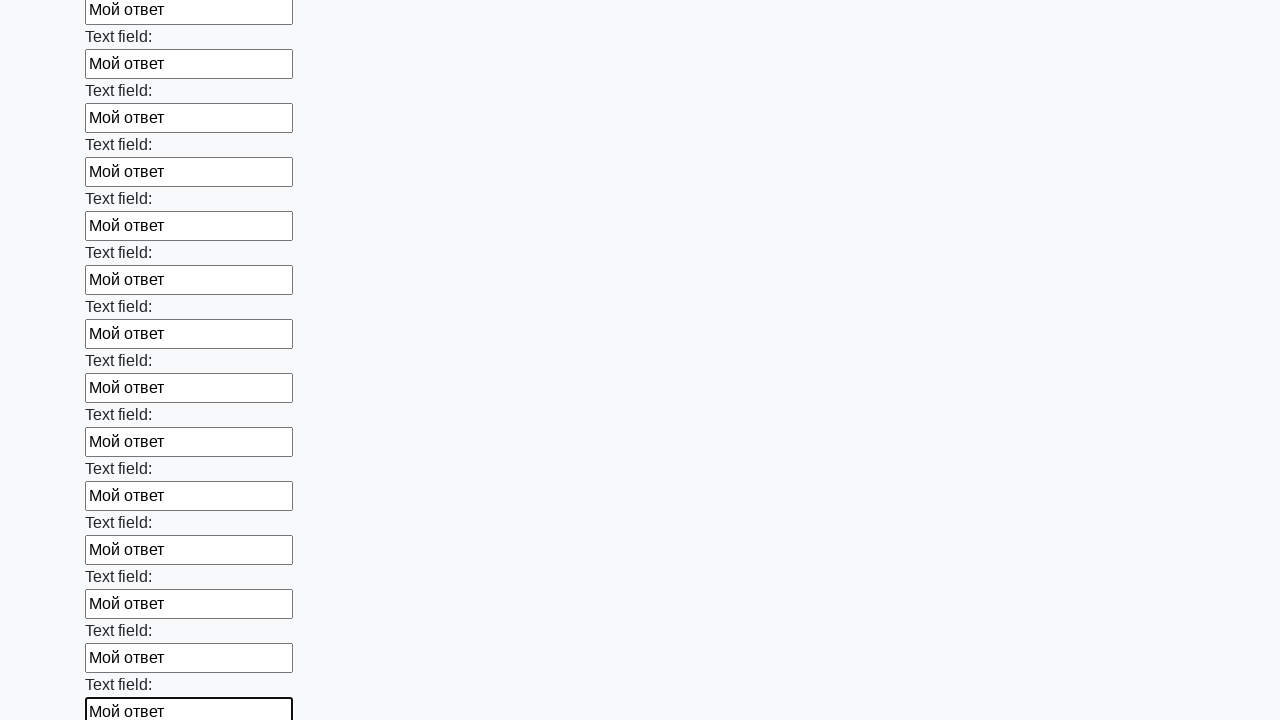

Filled an input field with 'Мой ответ' on input >> nth=58
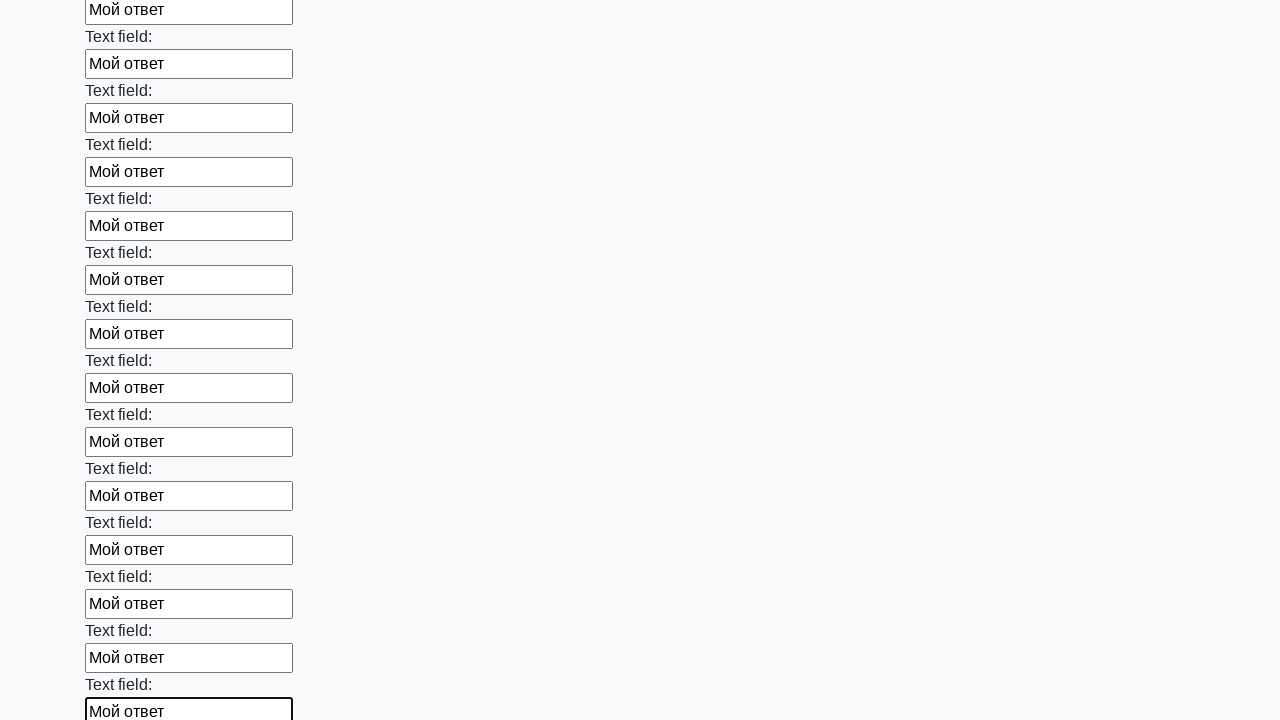

Filled an input field with 'Мой ответ' on input >> nth=59
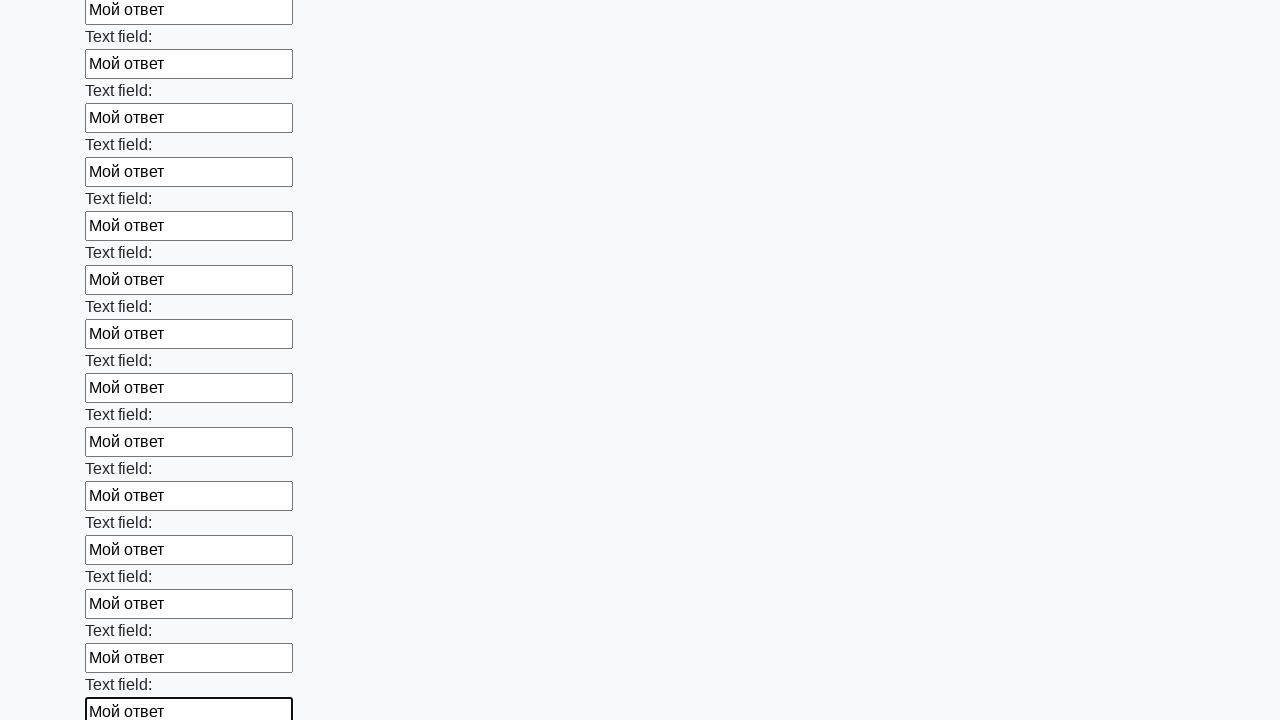

Filled an input field with 'Мой ответ' on input >> nth=60
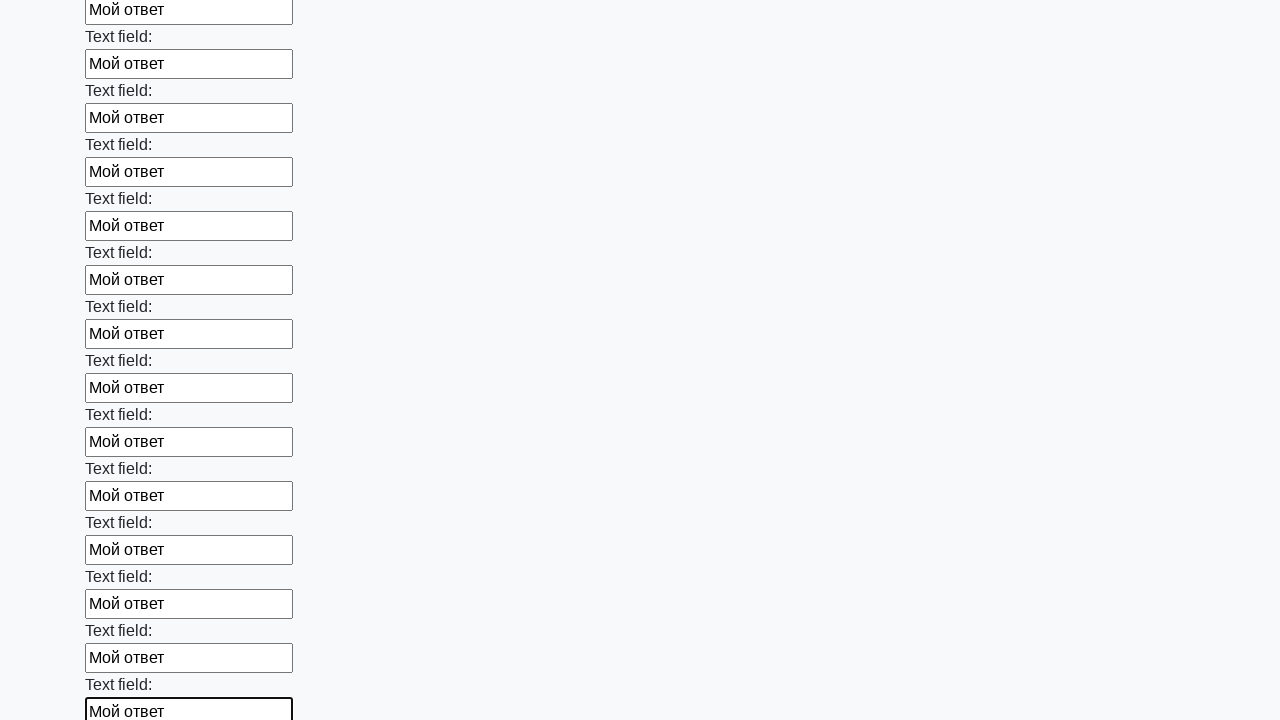

Filled an input field with 'Мой ответ' on input >> nth=61
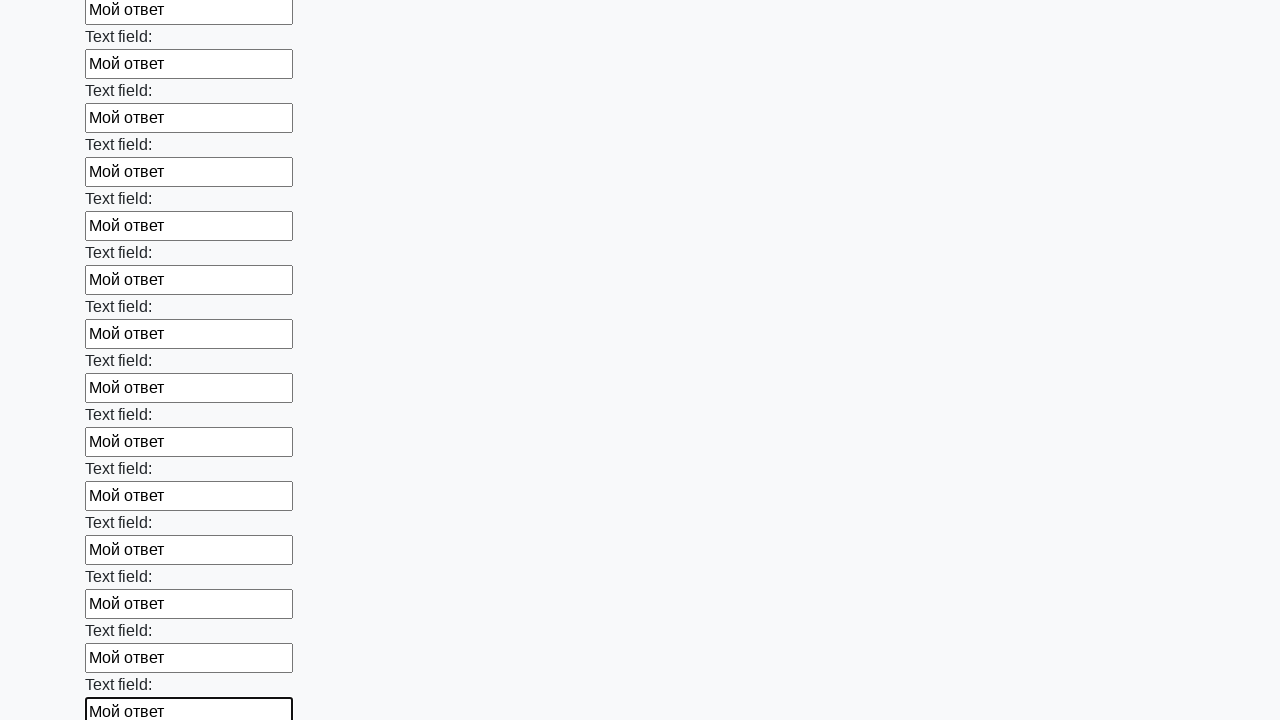

Filled an input field with 'Мой ответ' on input >> nth=62
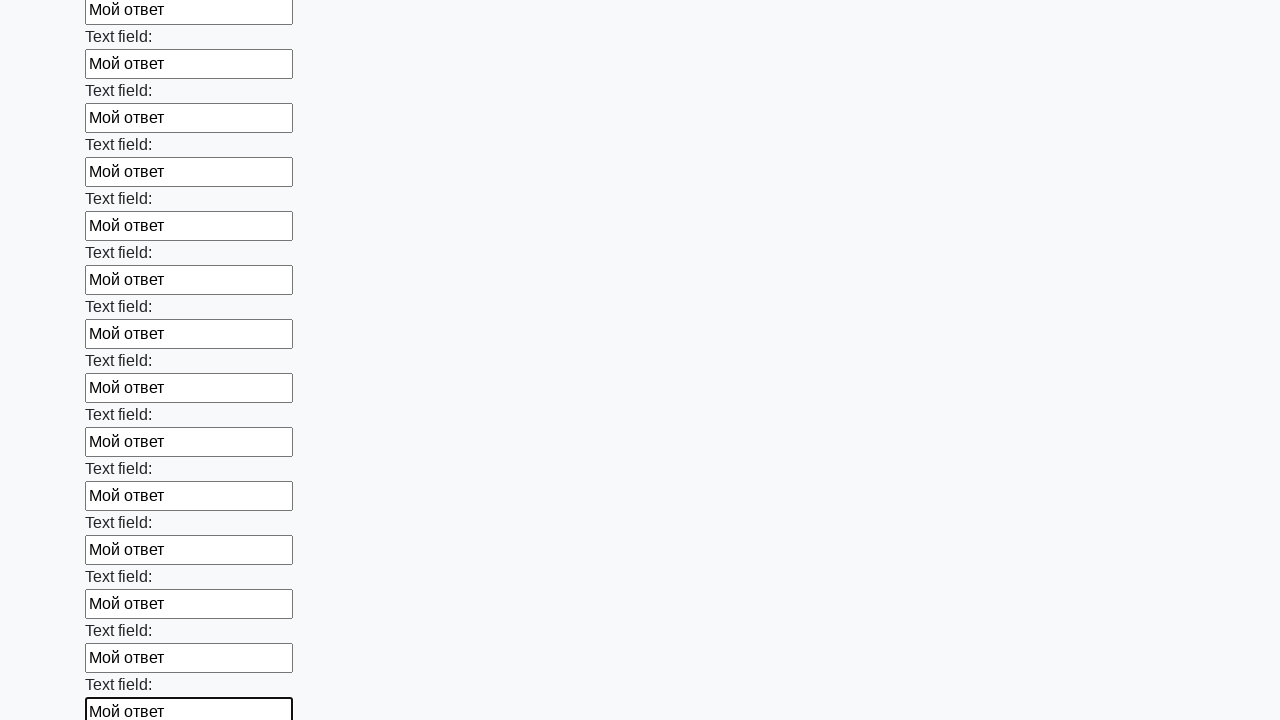

Filled an input field with 'Мой ответ' on input >> nth=63
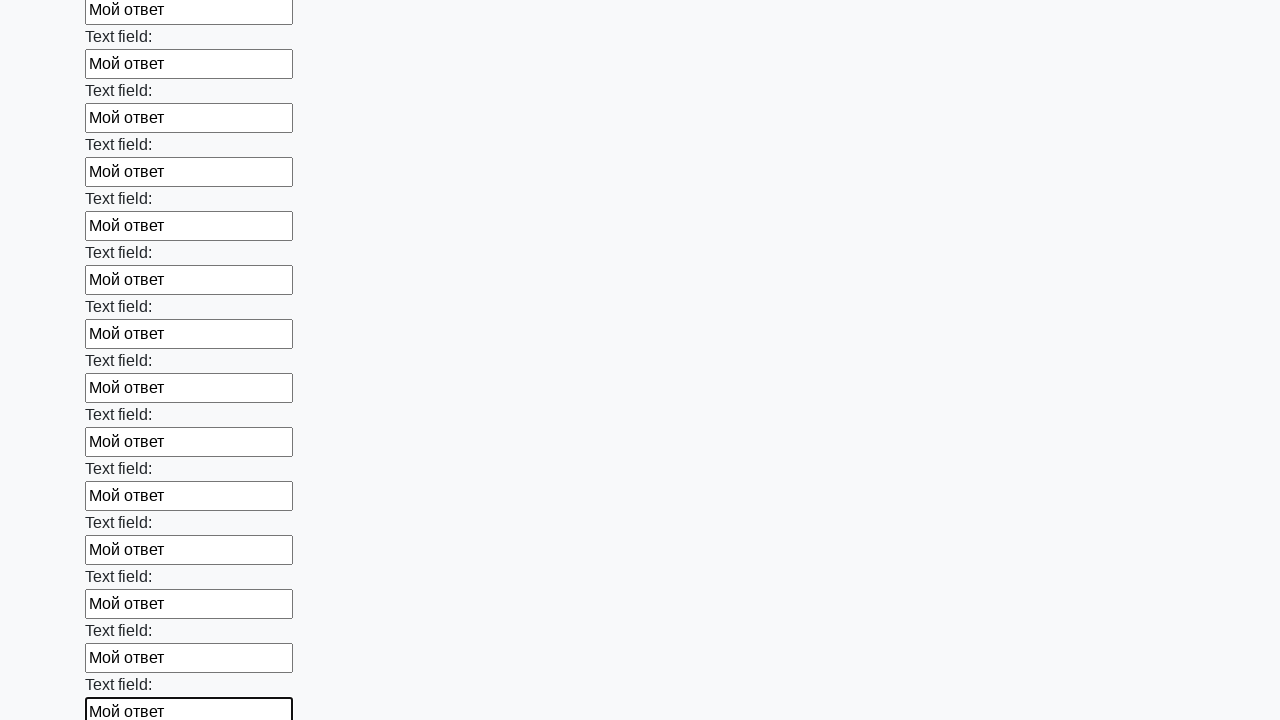

Filled an input field with 'Мой ответ' on input >> nth=64
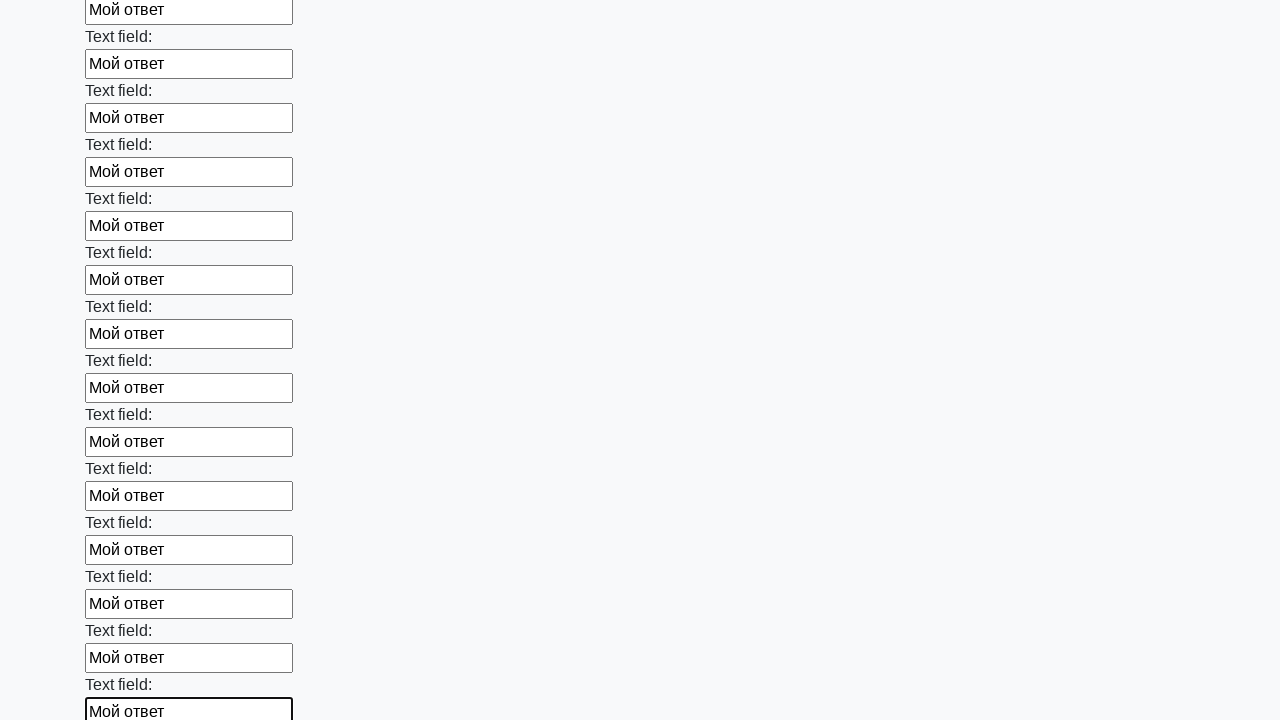

Filled an input field with 'Мой ответ' on input >> nth=65
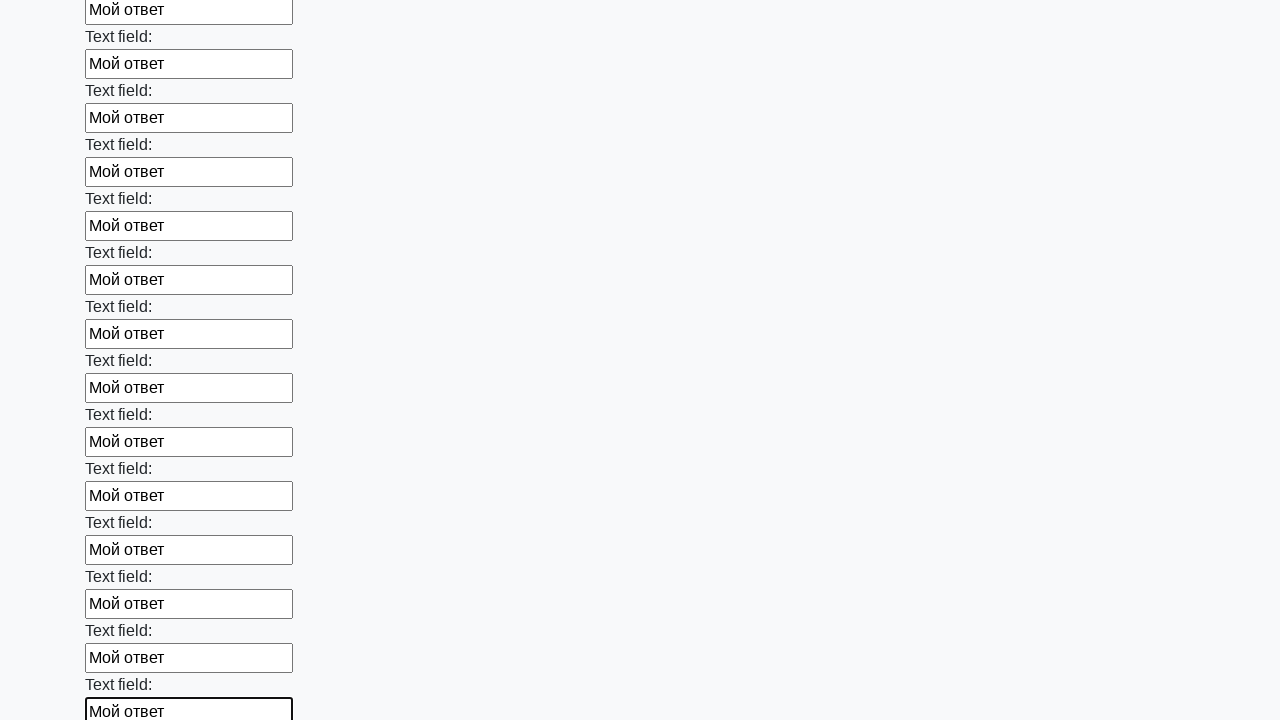

Filled an input field with 'Мой ответ' on input >> nth=66
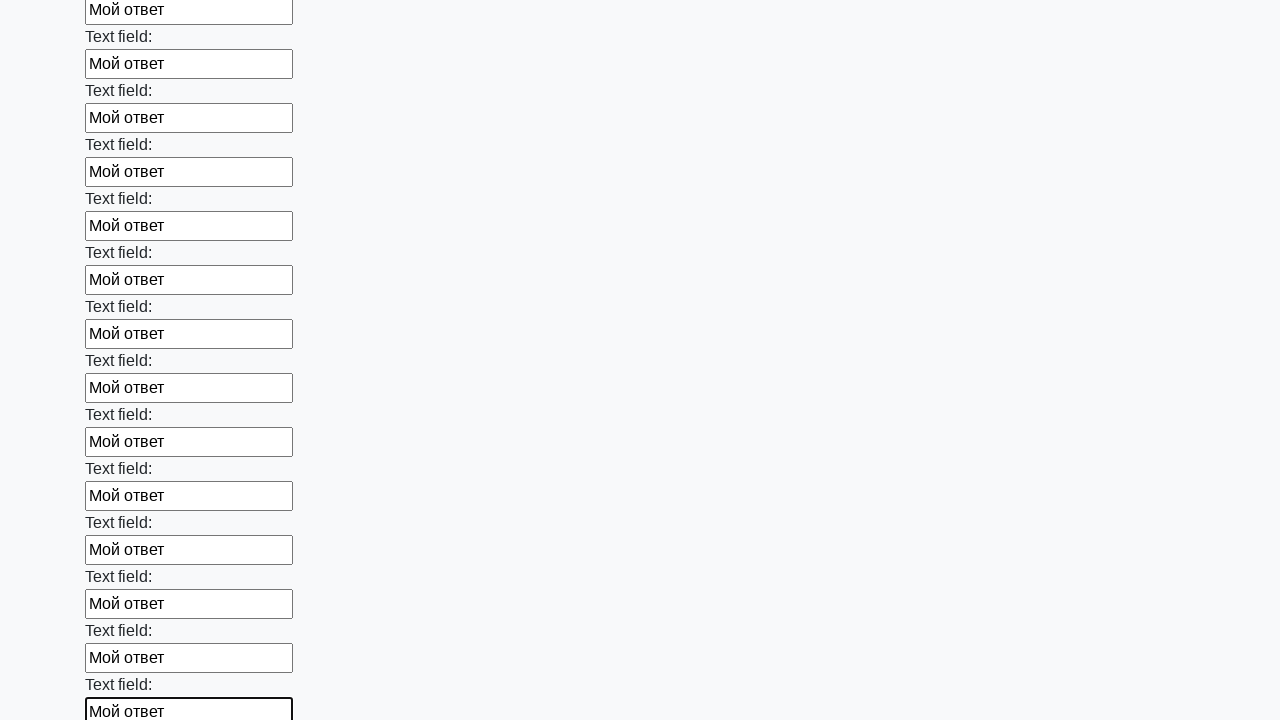

Filled an input field with 'Мой ответ' on input >> nth=67
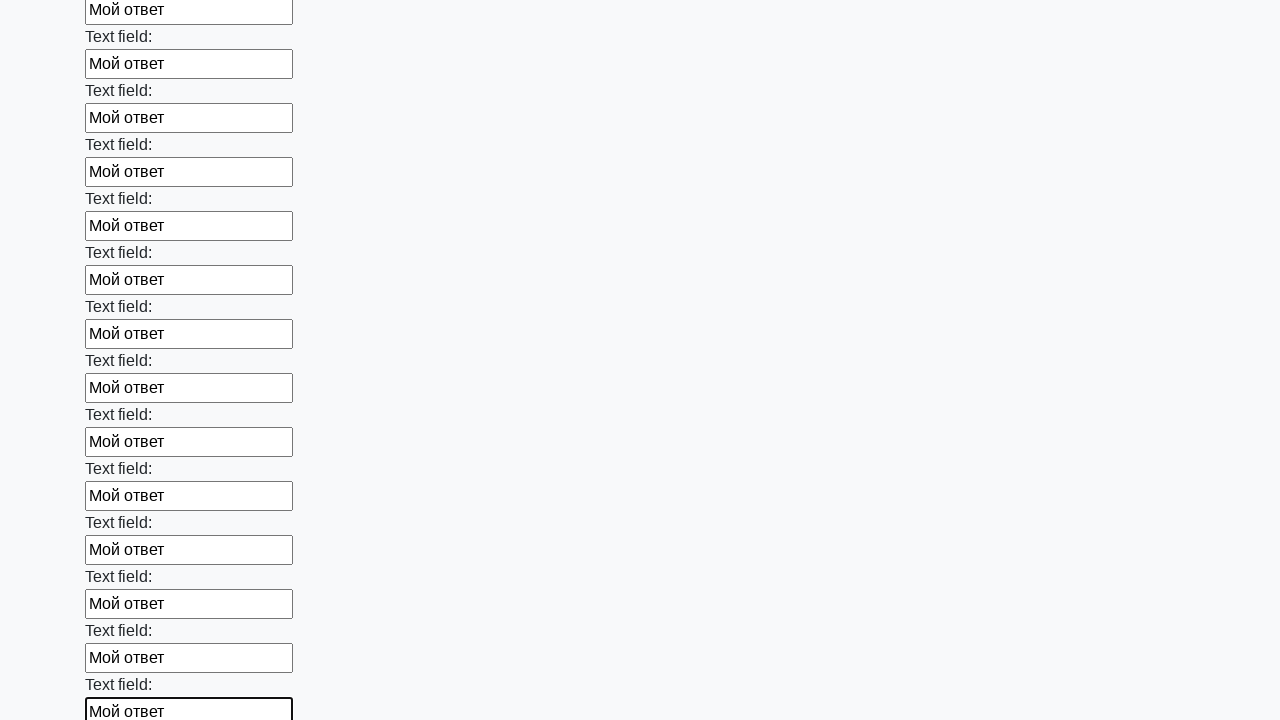

Filled an input field with 'Мой ответ' on input >> nth=68
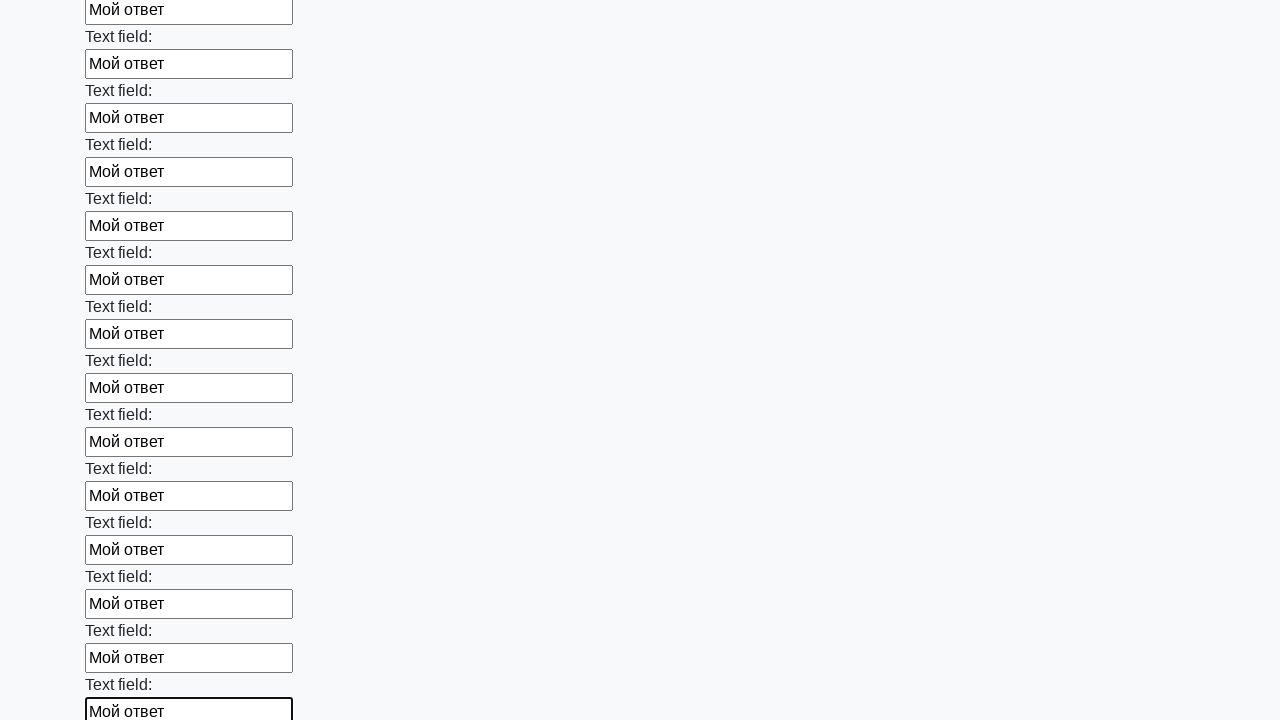

Filled an input field with 'Мой ответ' on input >> nth=69
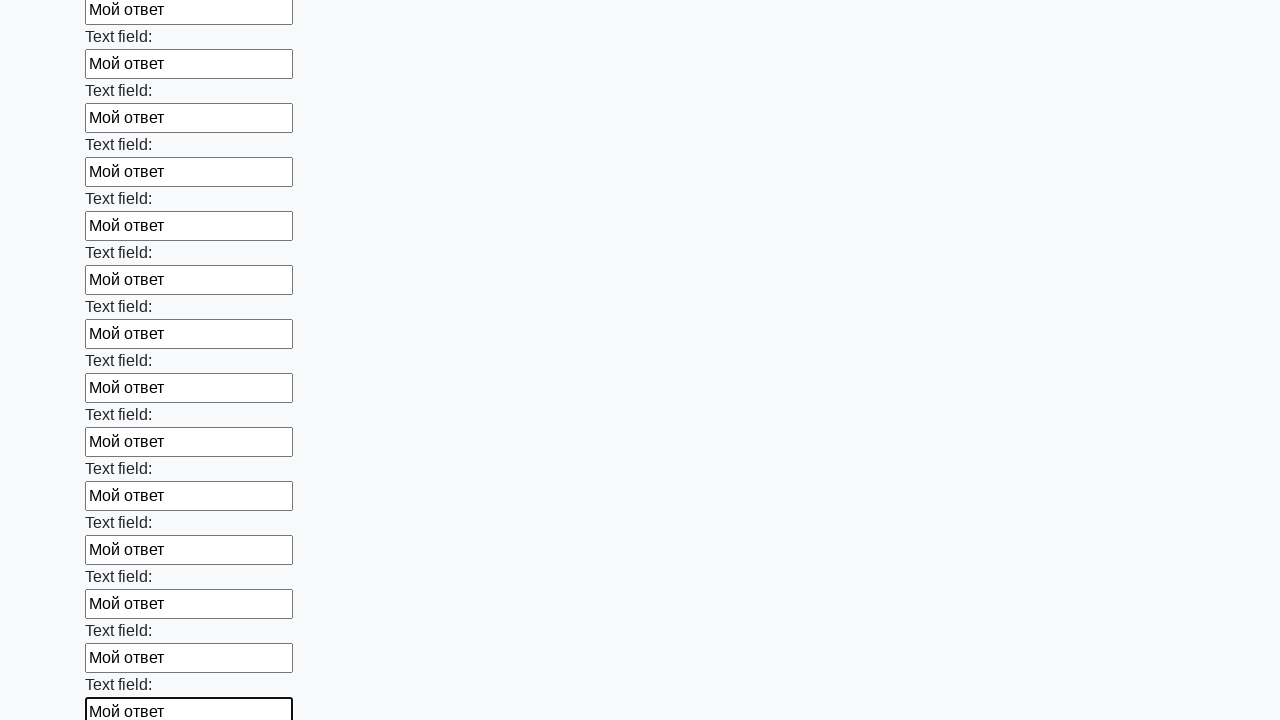

Filled an input field with 'Мой ответ' on input >> nth=70
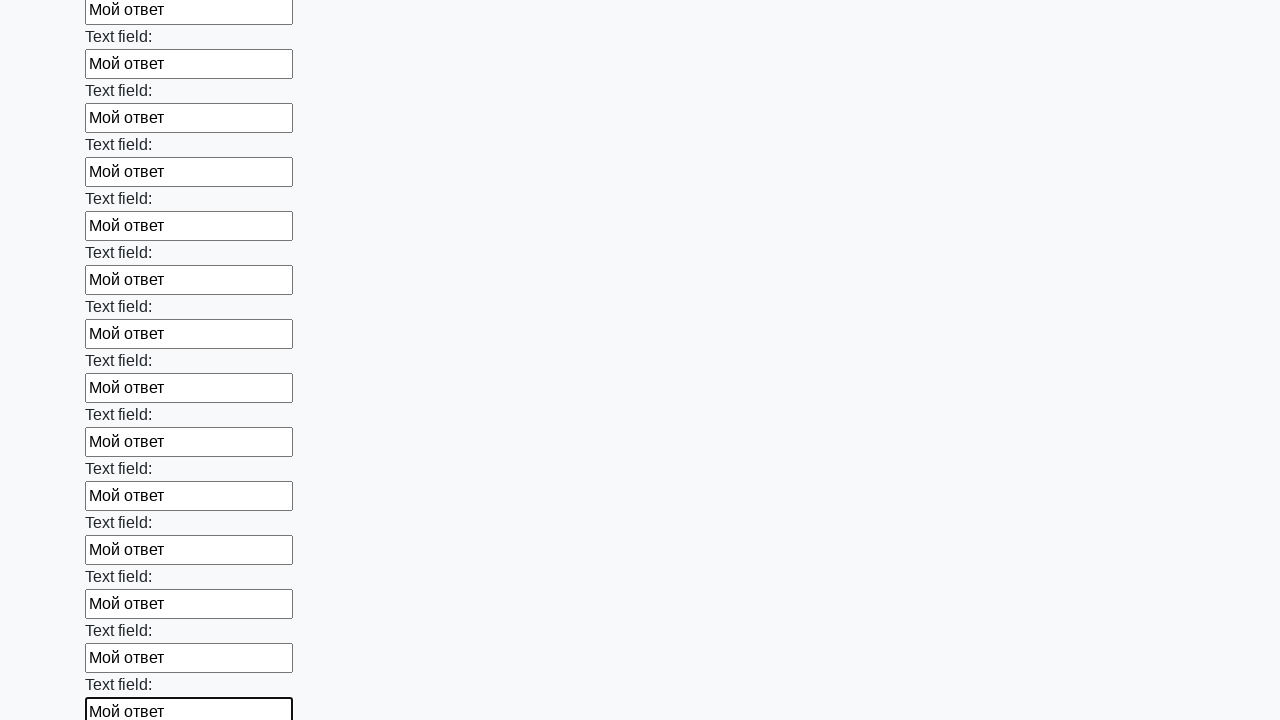

Filled an input field with 'Мой ответ' on input >> nth=71
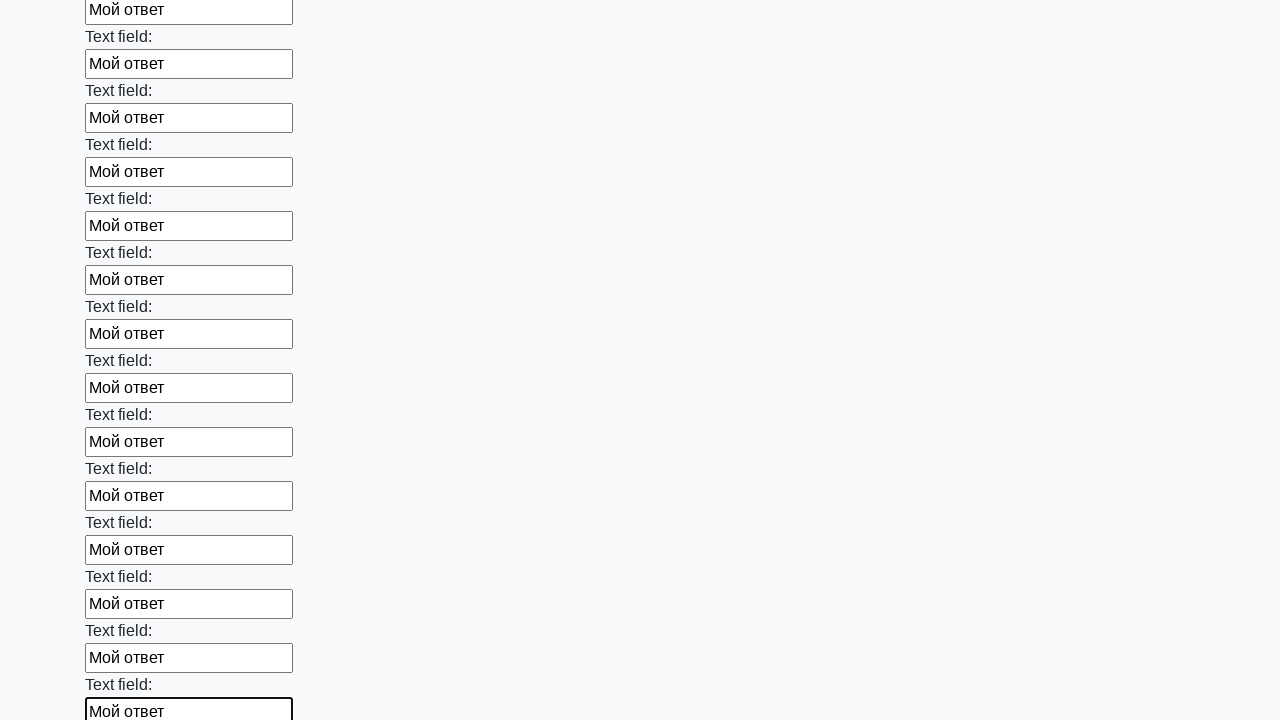

Filled an input field with 'Мой ответ' on input >> nth=72
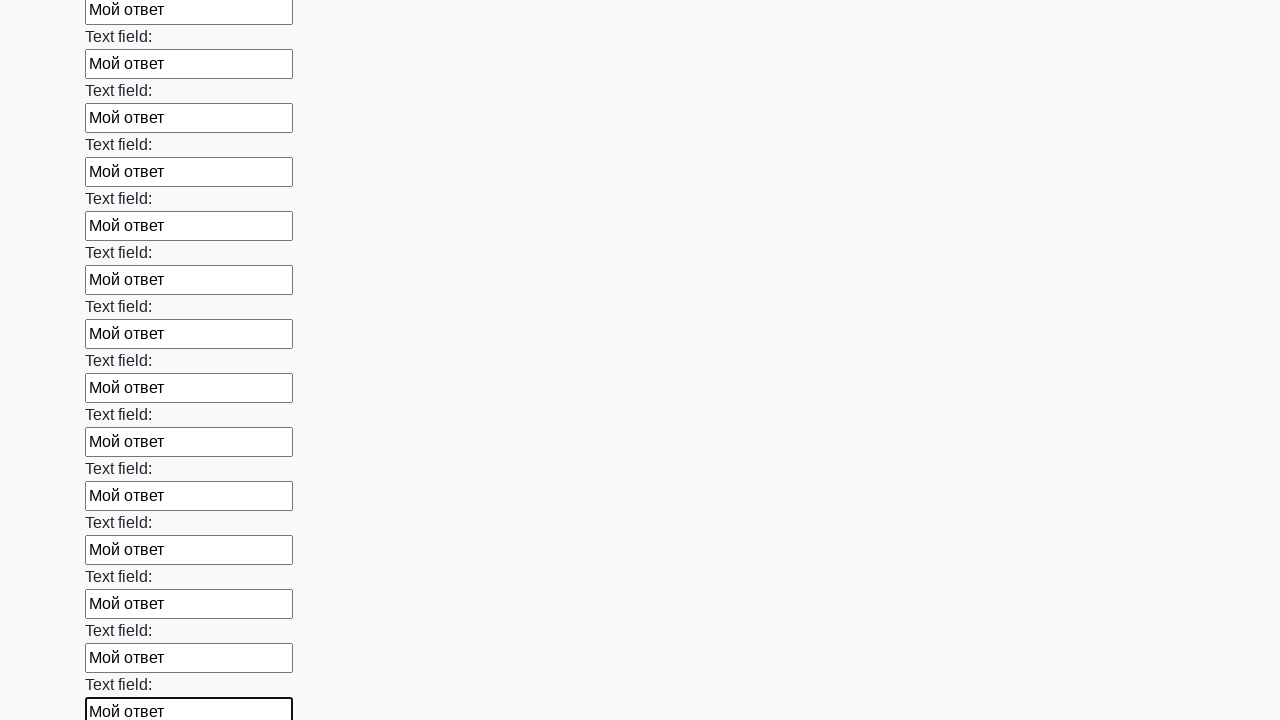

Filled an input field with 'Мой ответ' on input >> nth=73
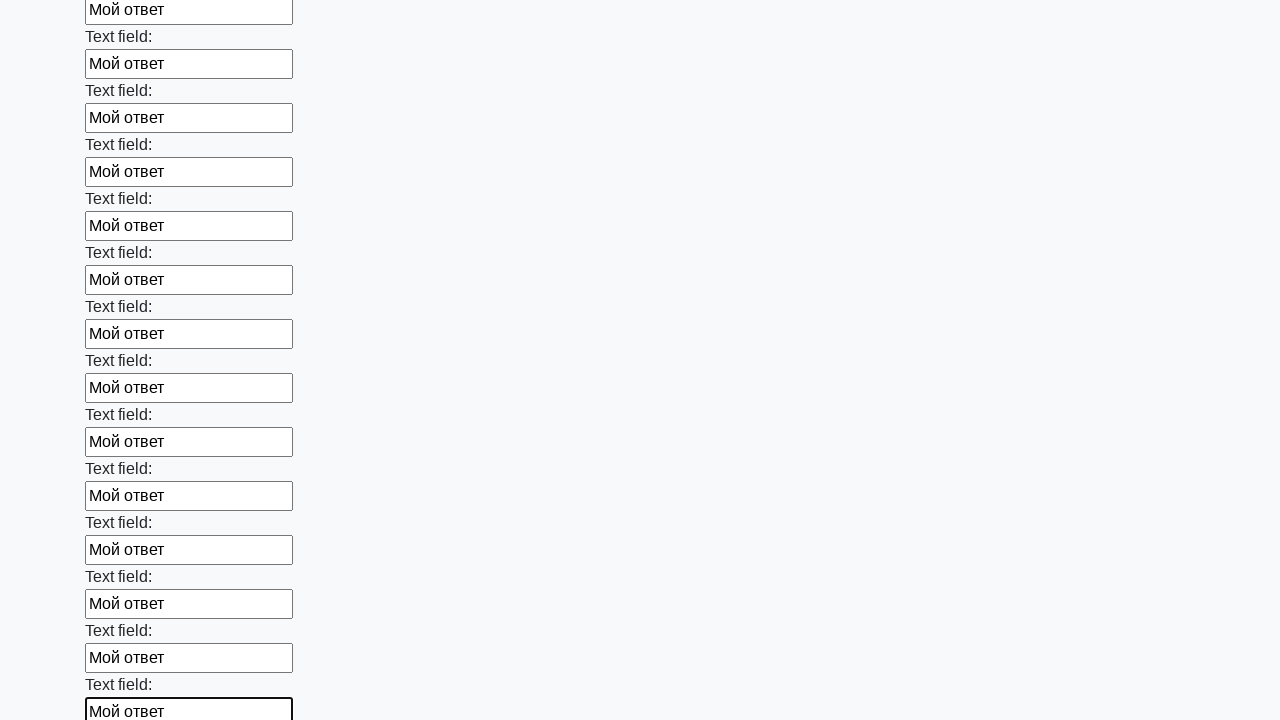

Filled an input field with 'Мой ответ' on input >> nth=74
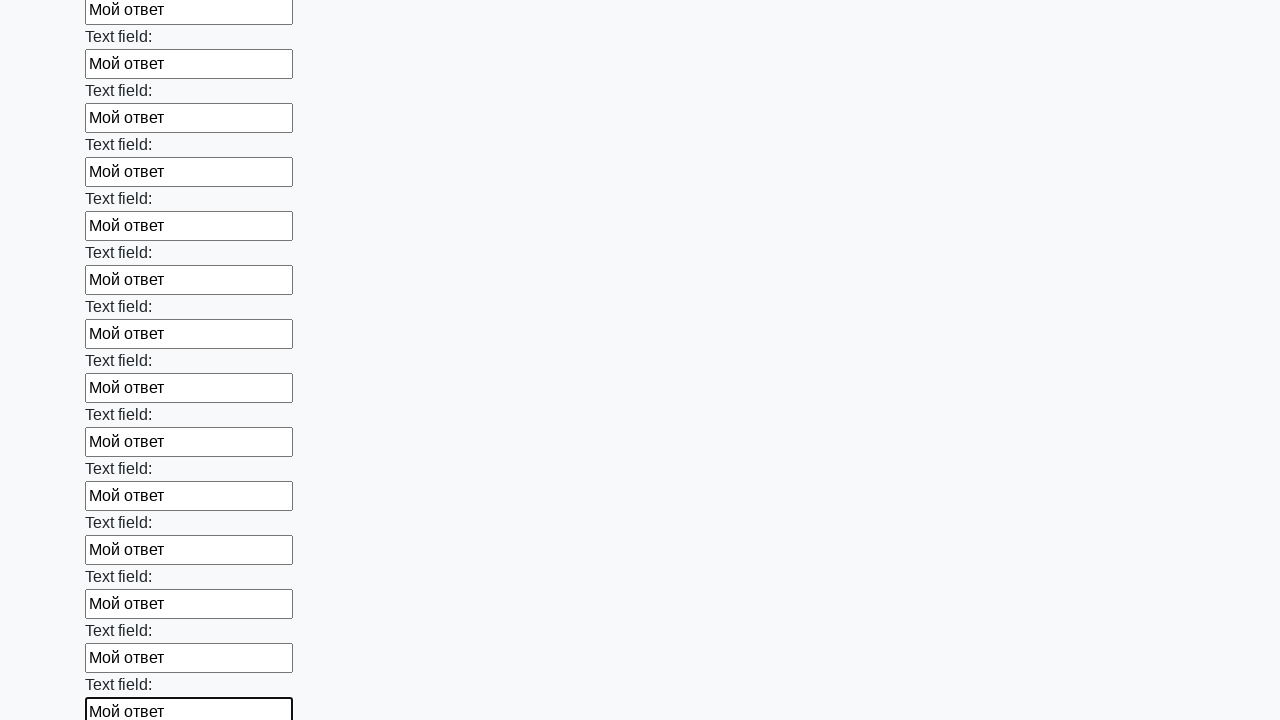

Filled an input field with 'Мой ответ' on input >> nth=75
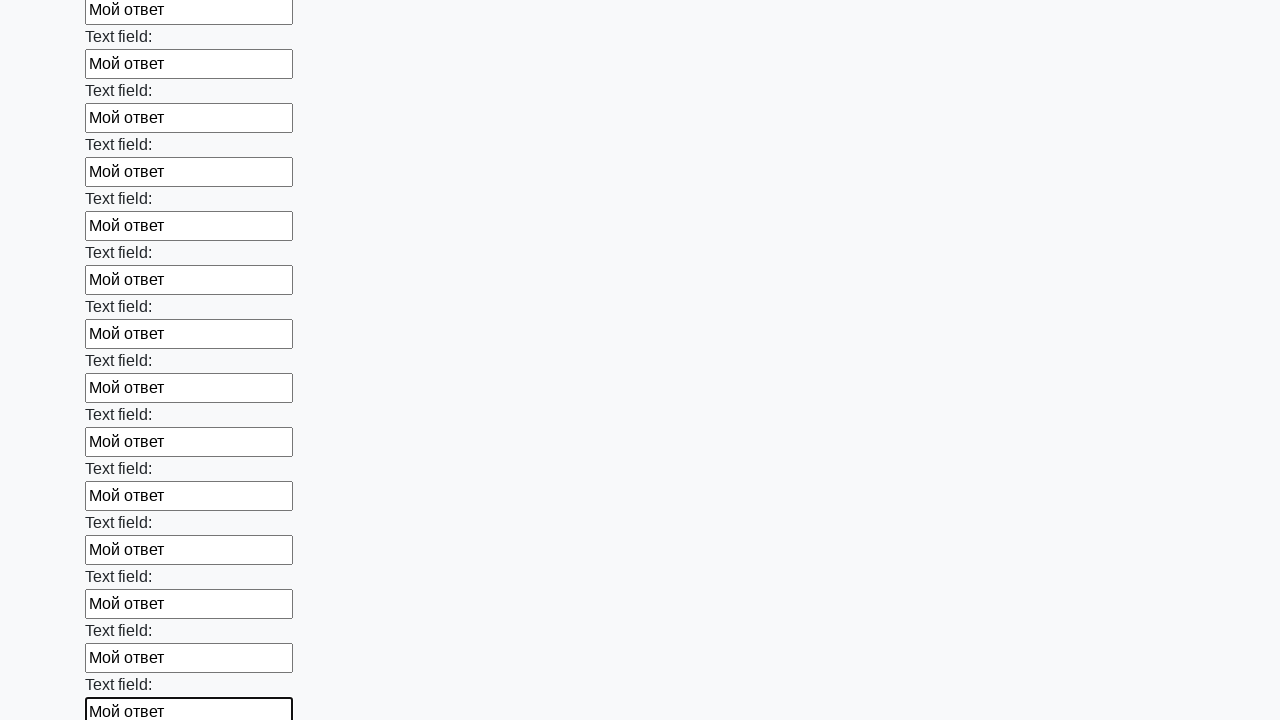

Filled an input field with 'Мой ответ' on input >> nth=76
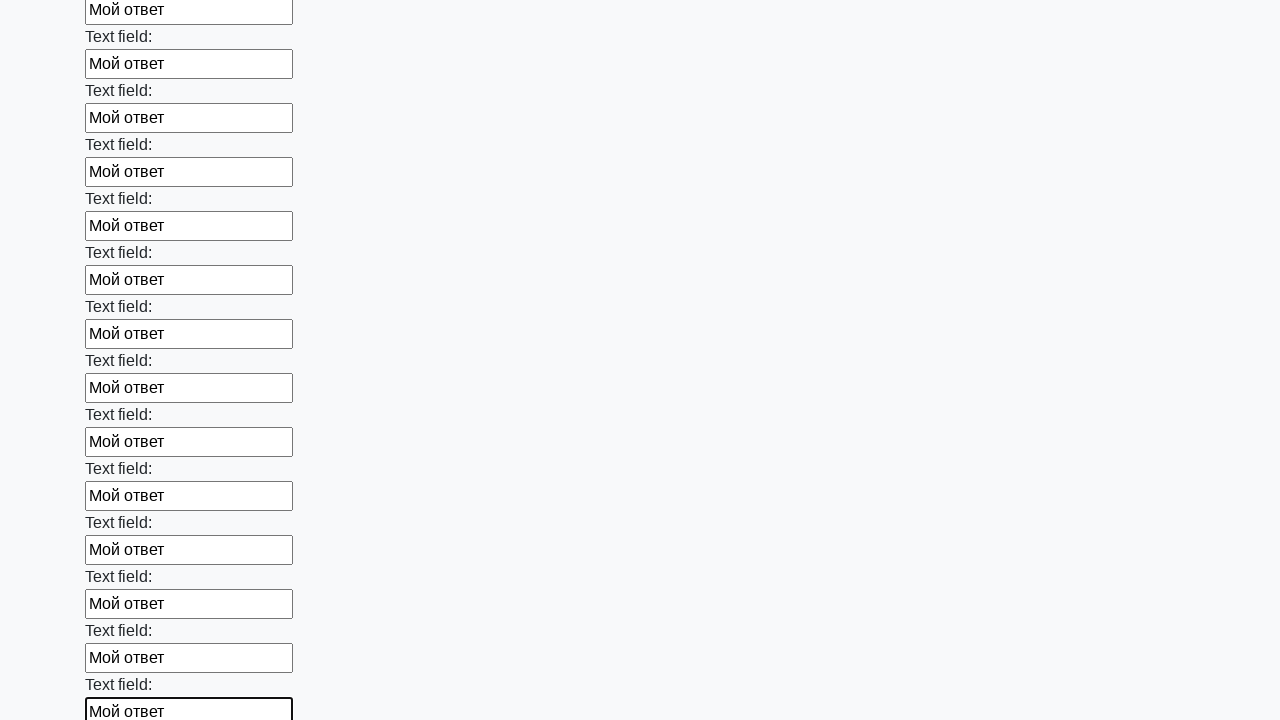

Filled an input field with 'Мой ответ' on input >> nth=77
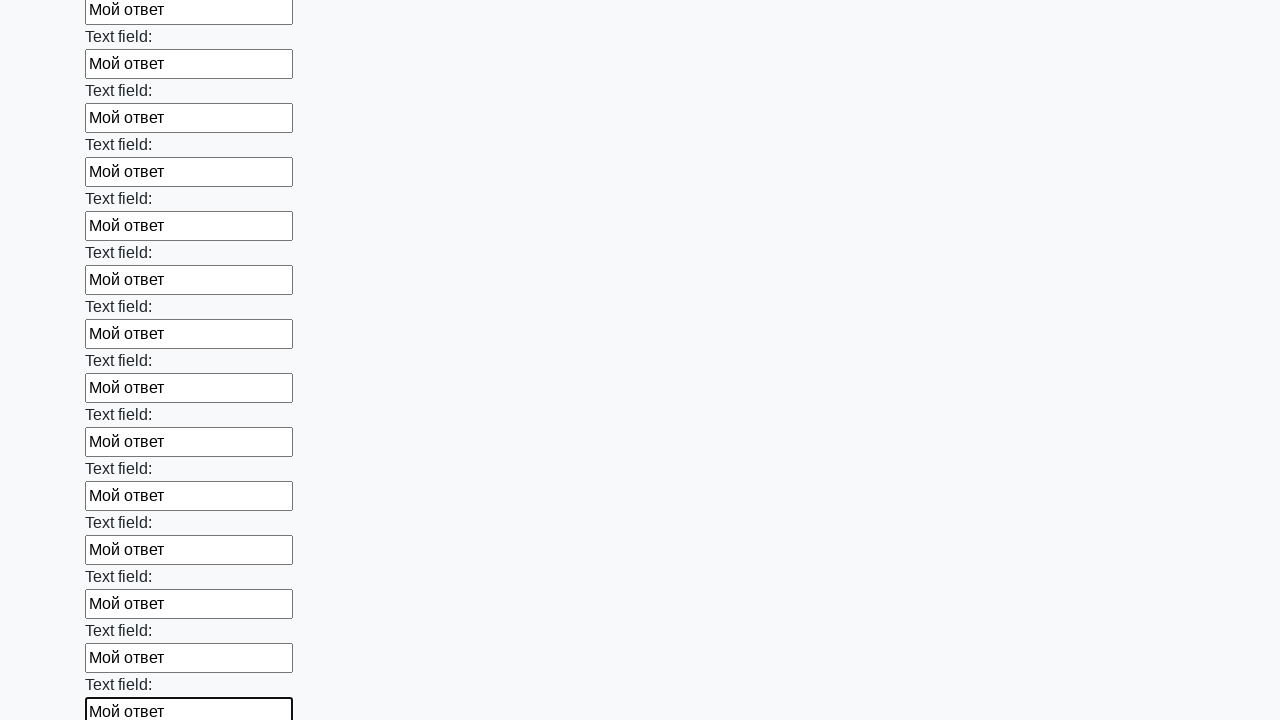

Filled an input field with 'Мой ответ' on input >> nth=78
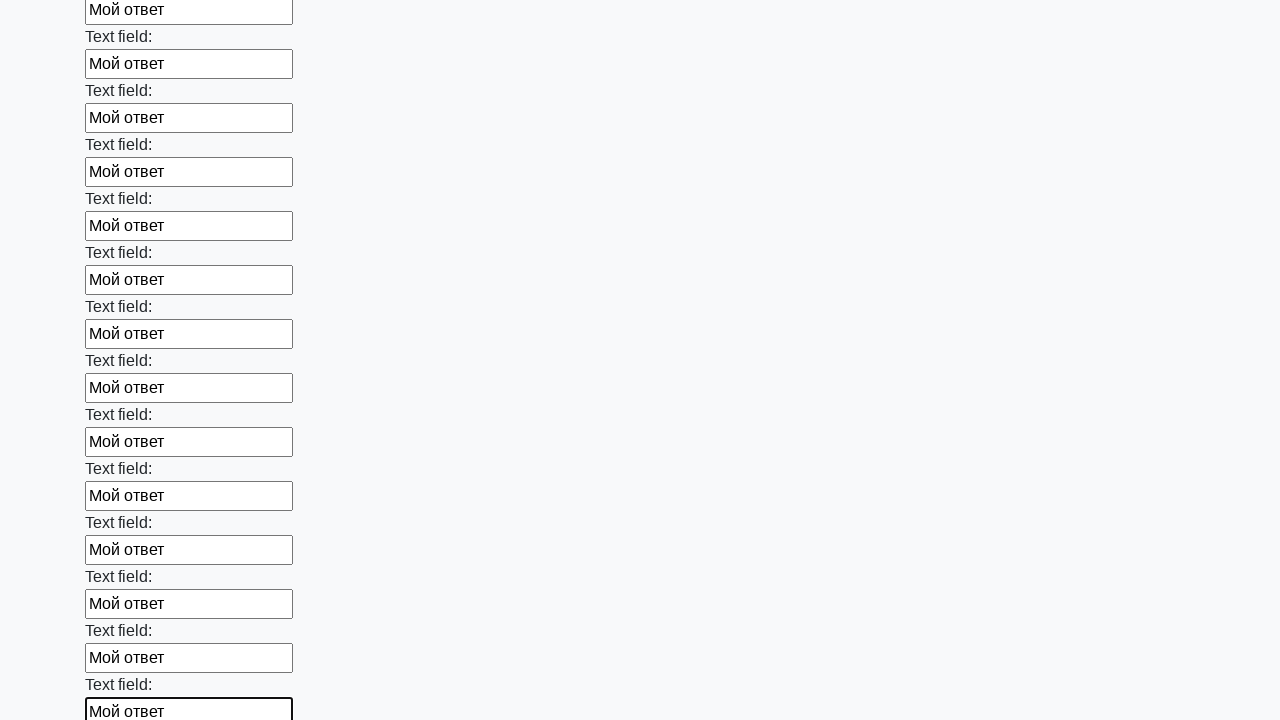

Filled an input field with 'Мой ответ' on input >> nth=79
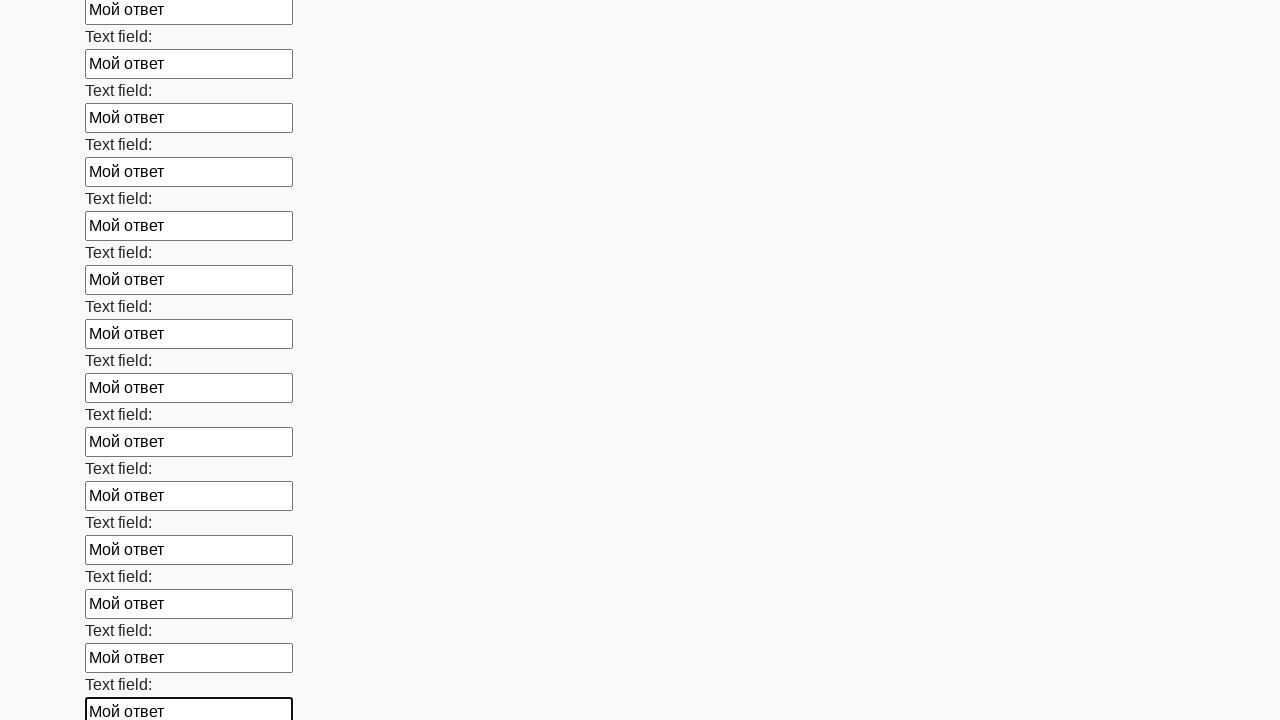

Filled an input field with 'Мой ответ' on input >> nth=80
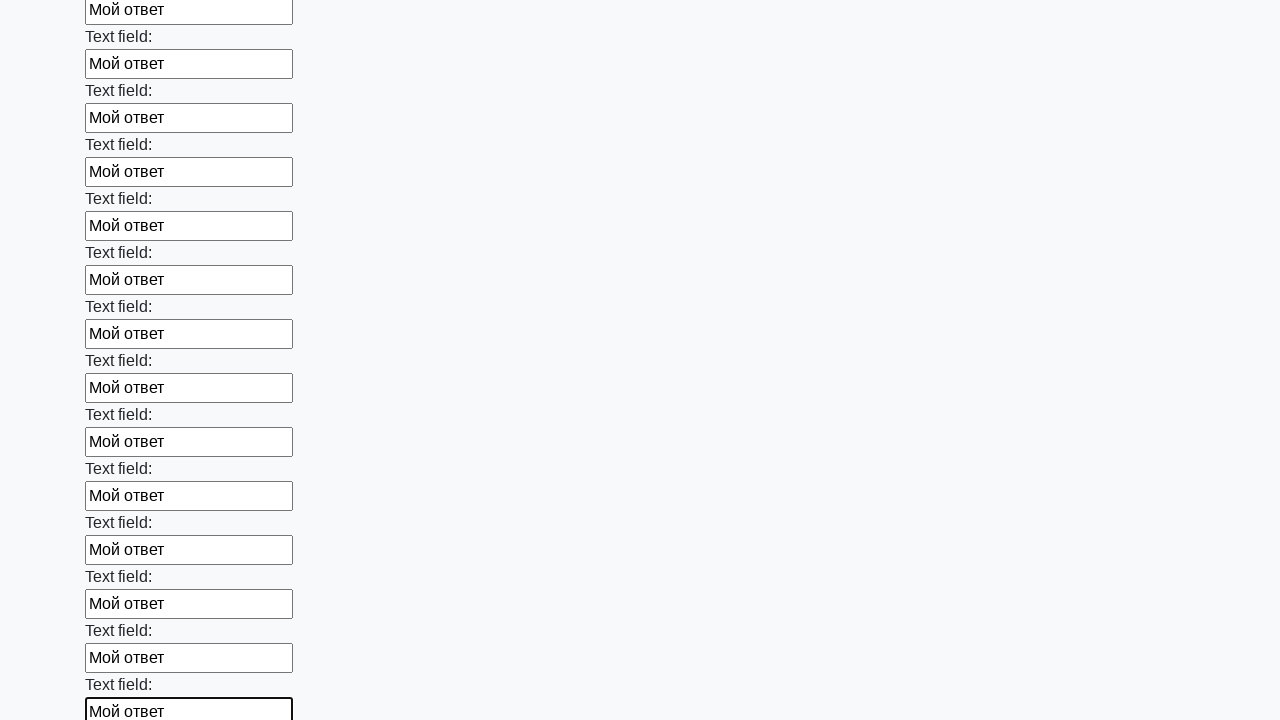

Filled an input field with 'Мой ответ' on input >> nth=81
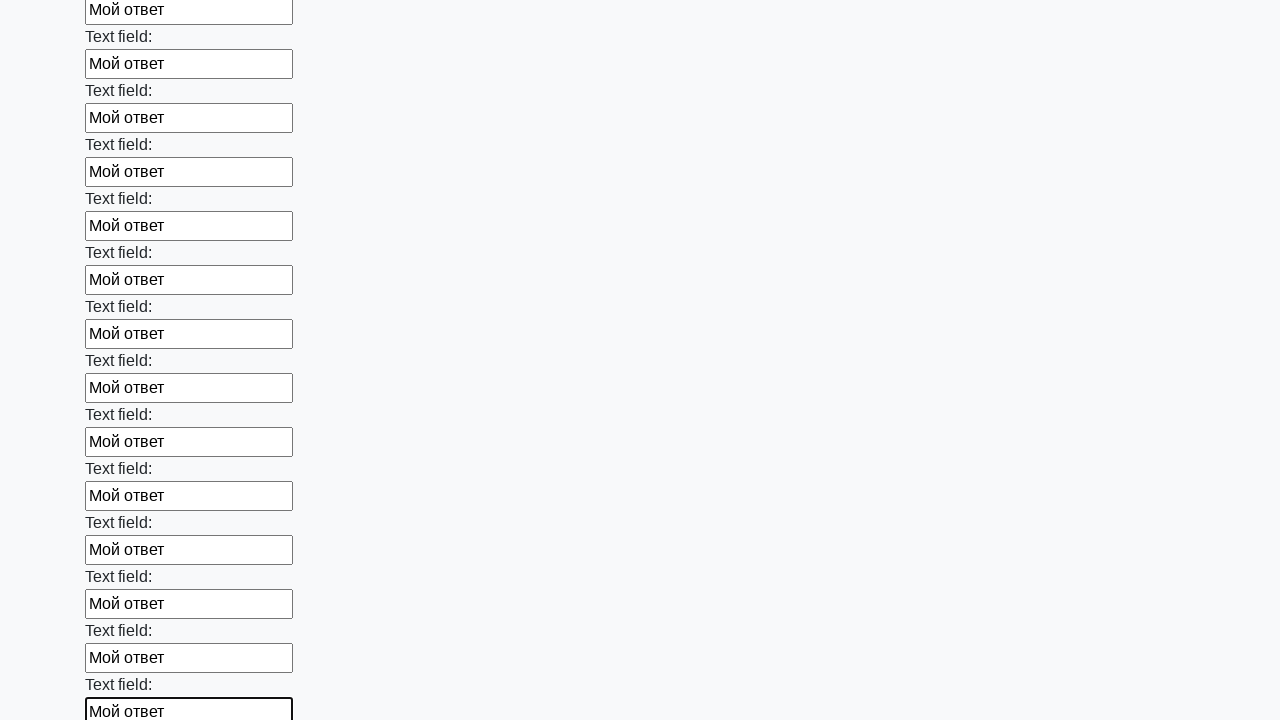

Filled an input field with 'Мой ответ' on input >> nth=82
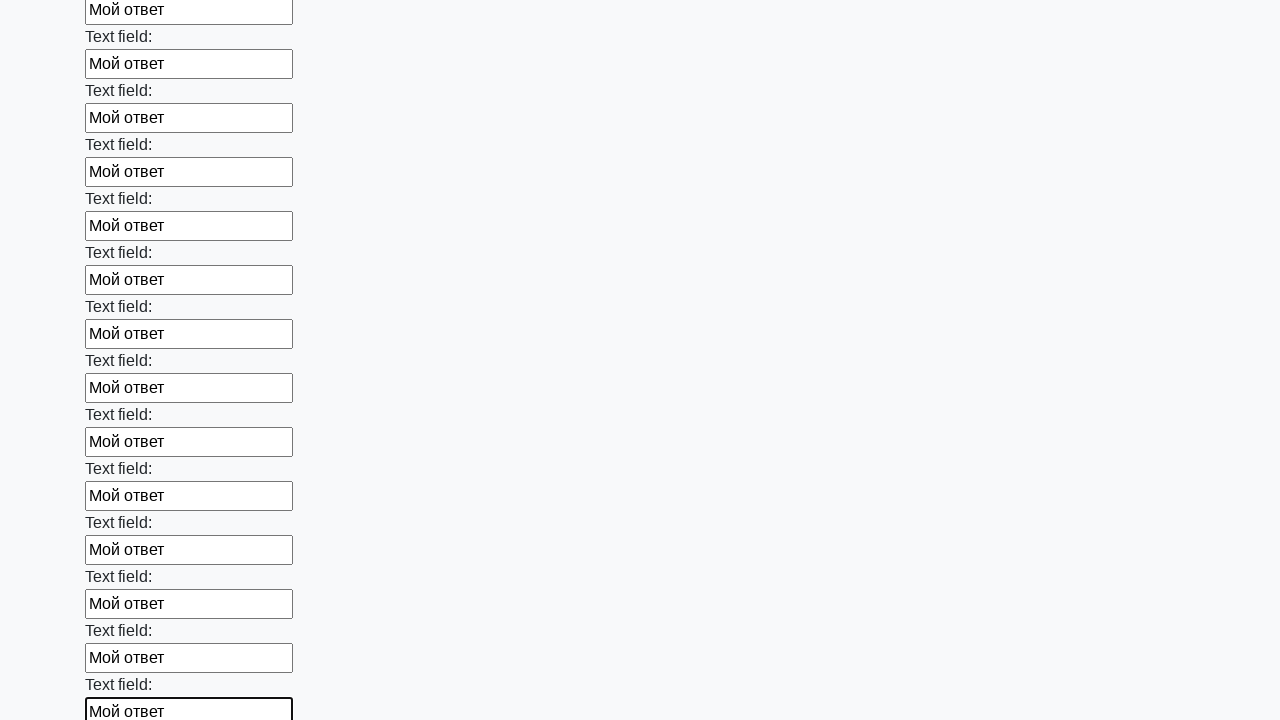

Filled an input field with 'Мой ответ' on input >> nth=83
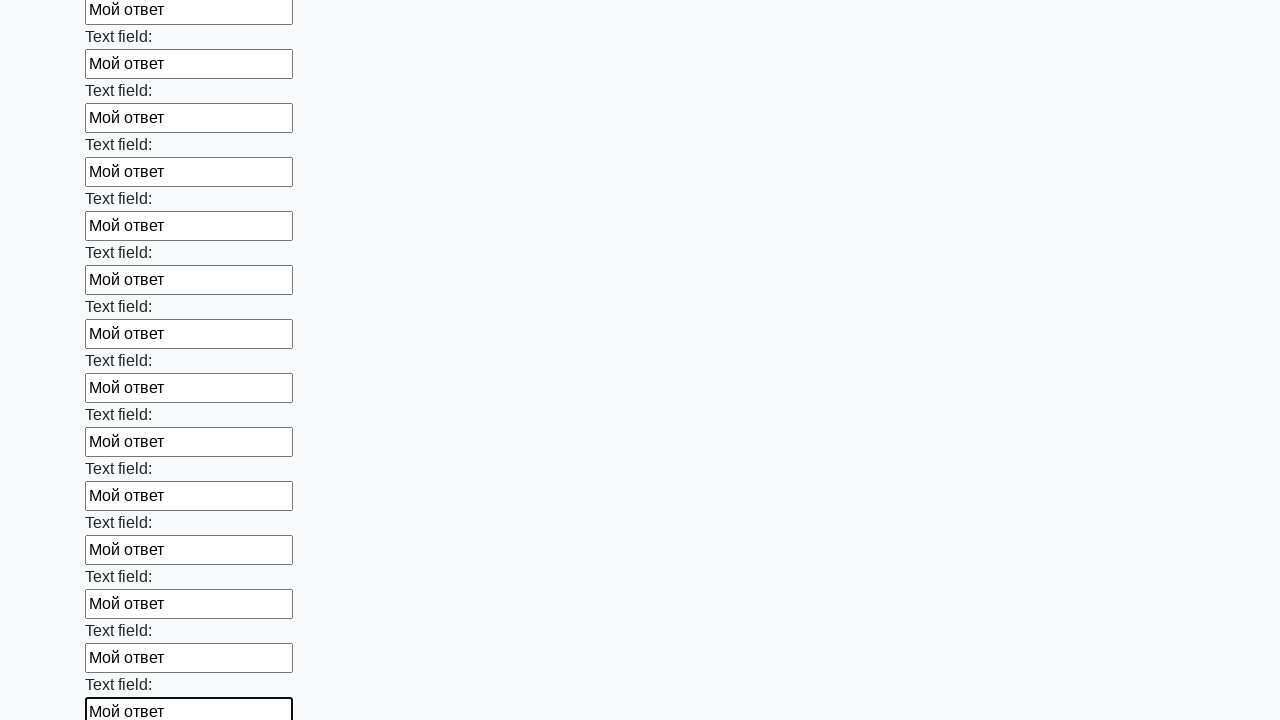

Filled an input field with 'Мой ответ' on input >> nth=84
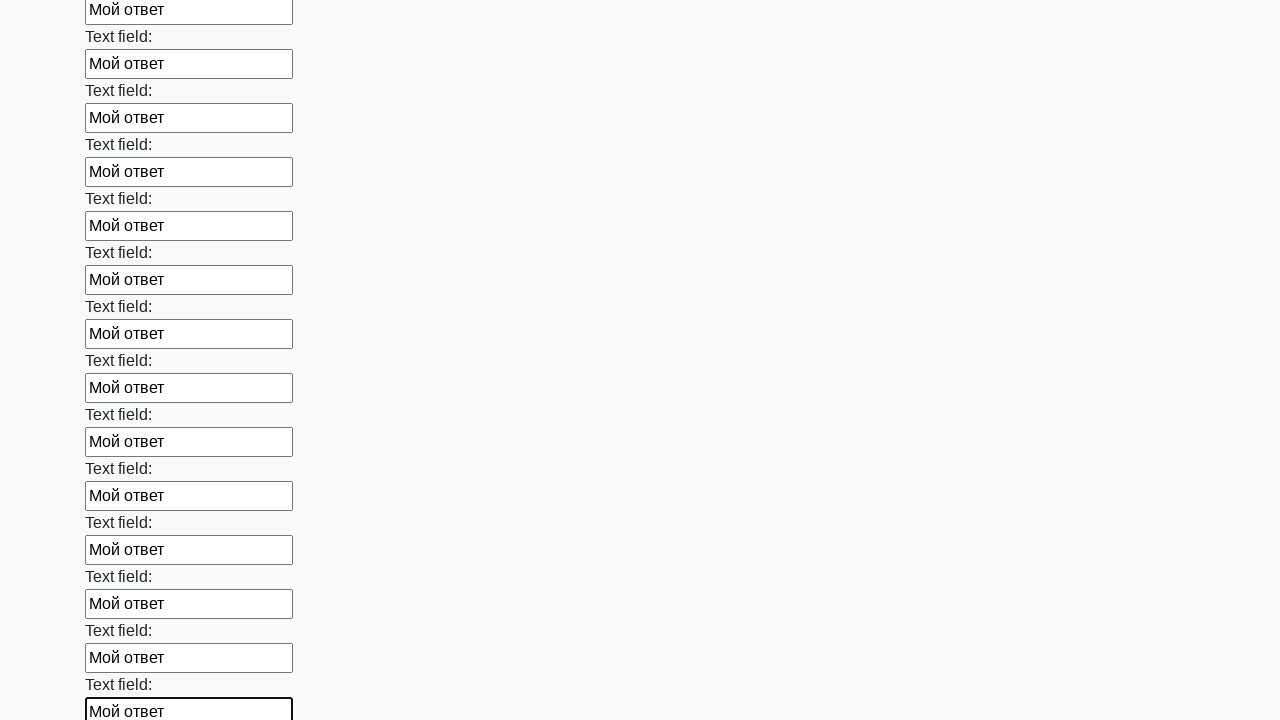

Filled an input field with 'Мой ответ' on input >> nth=85
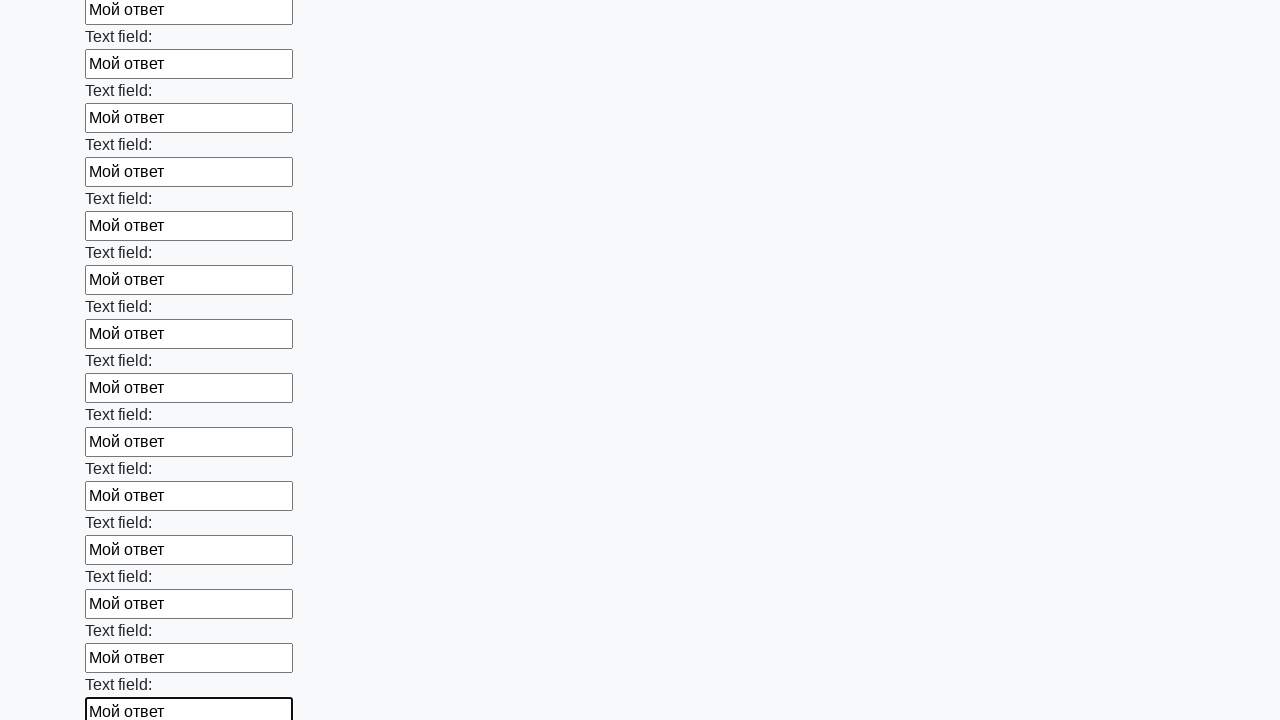

Filled an input field with 'Мой ответ' on input >> nth=86
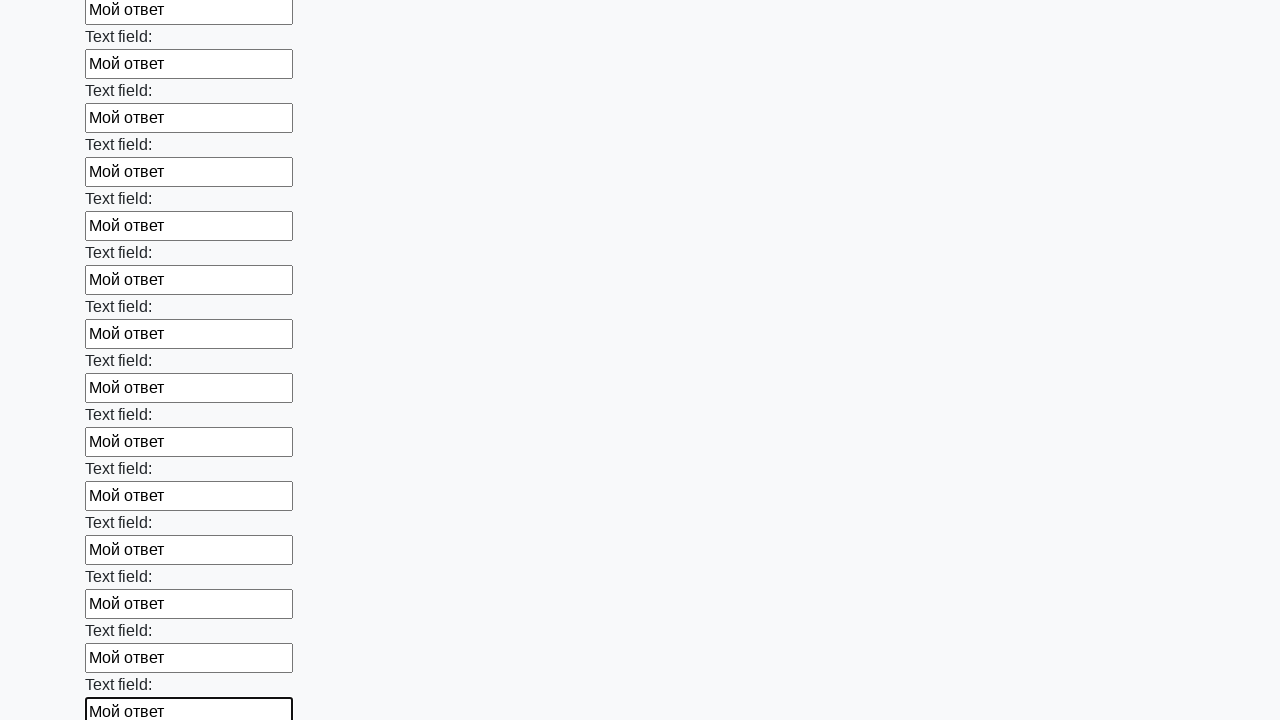

Filled an input field with 'Мой ответ' on input >> nth=87
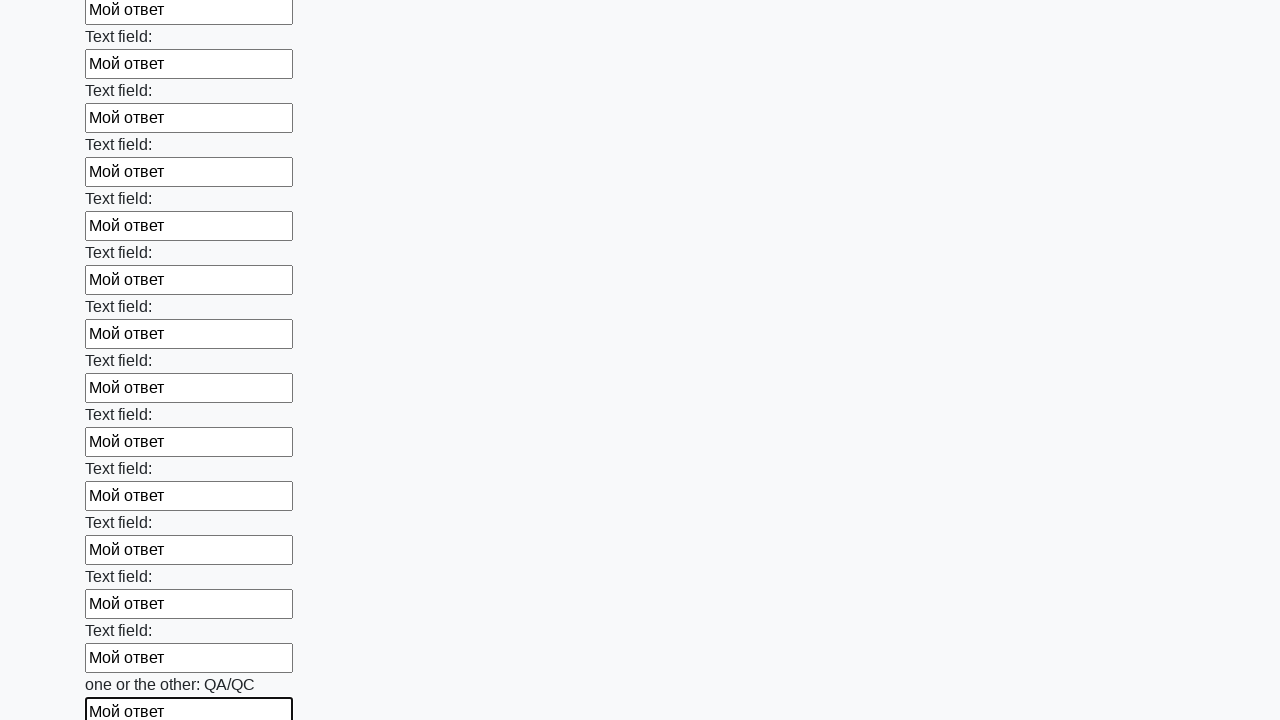

Filled an input field with 'Мой ответ' on input >> nth=88
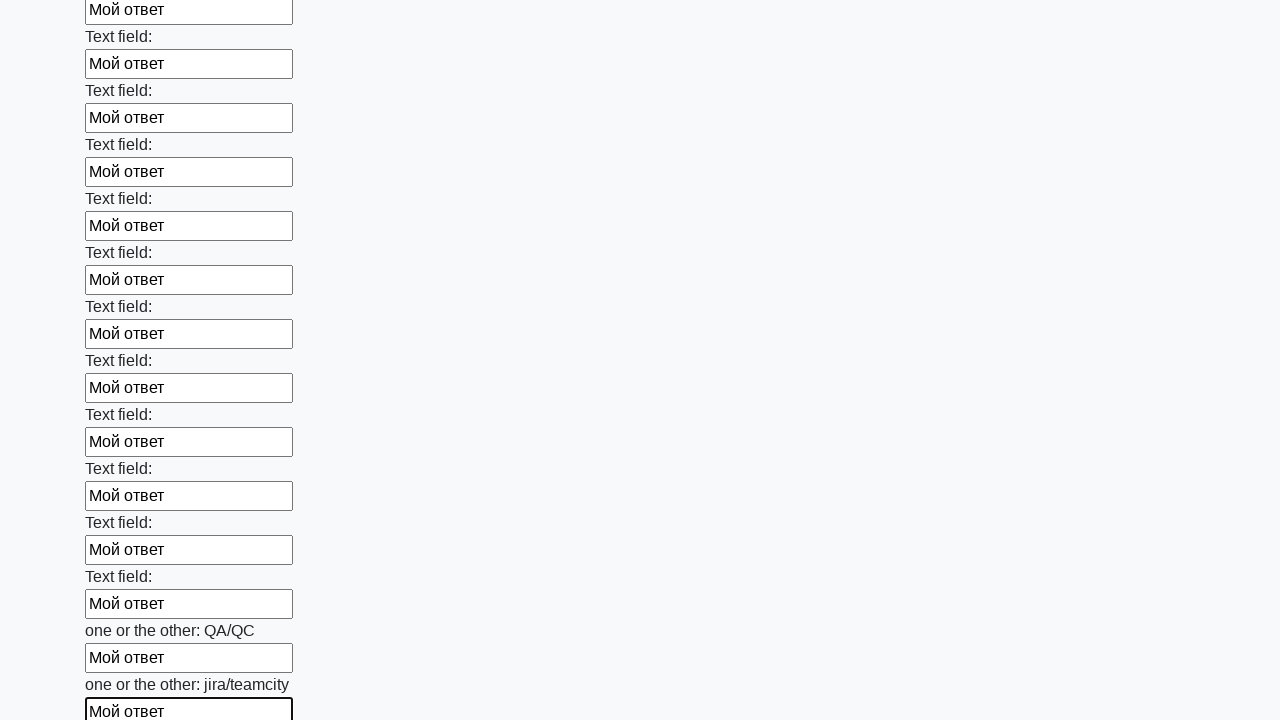

Filled an input field with 'Мой ответ' on input >> nth=89
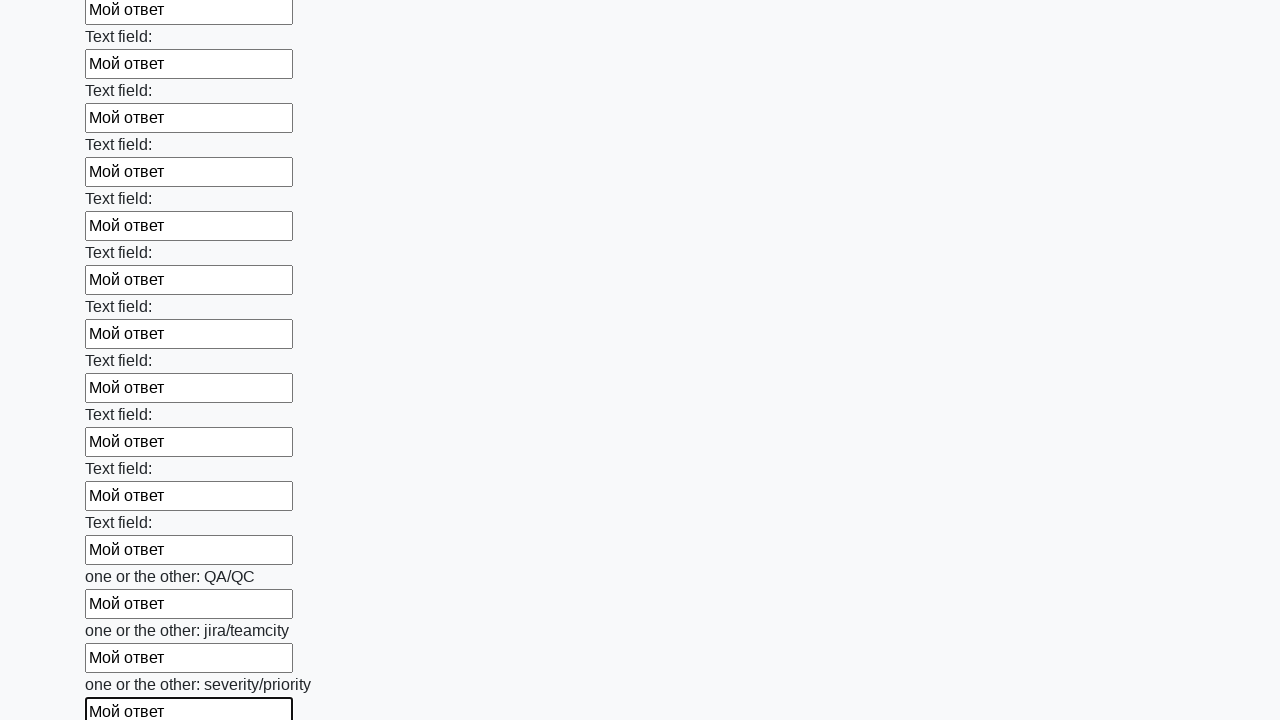

Filled an input field with 'Мой ответ' on input >> nth=90
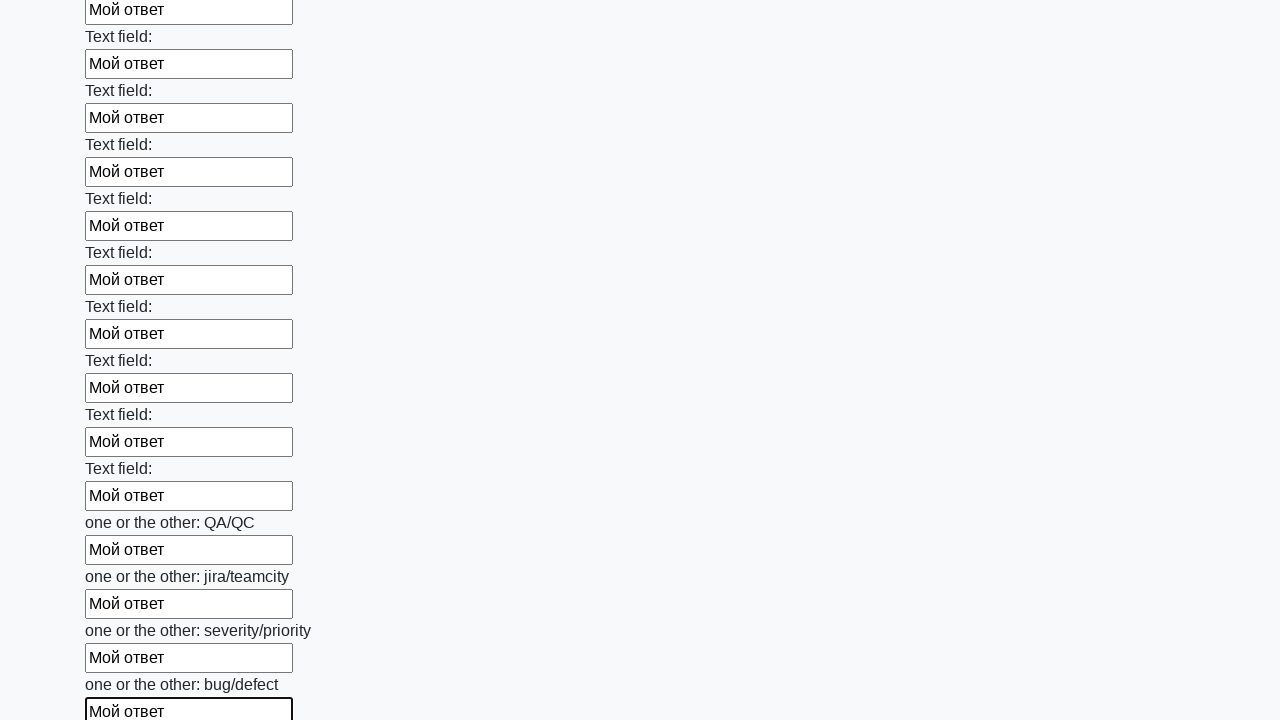

Filled an input field with 'Мой ответ' on input >> nth=91
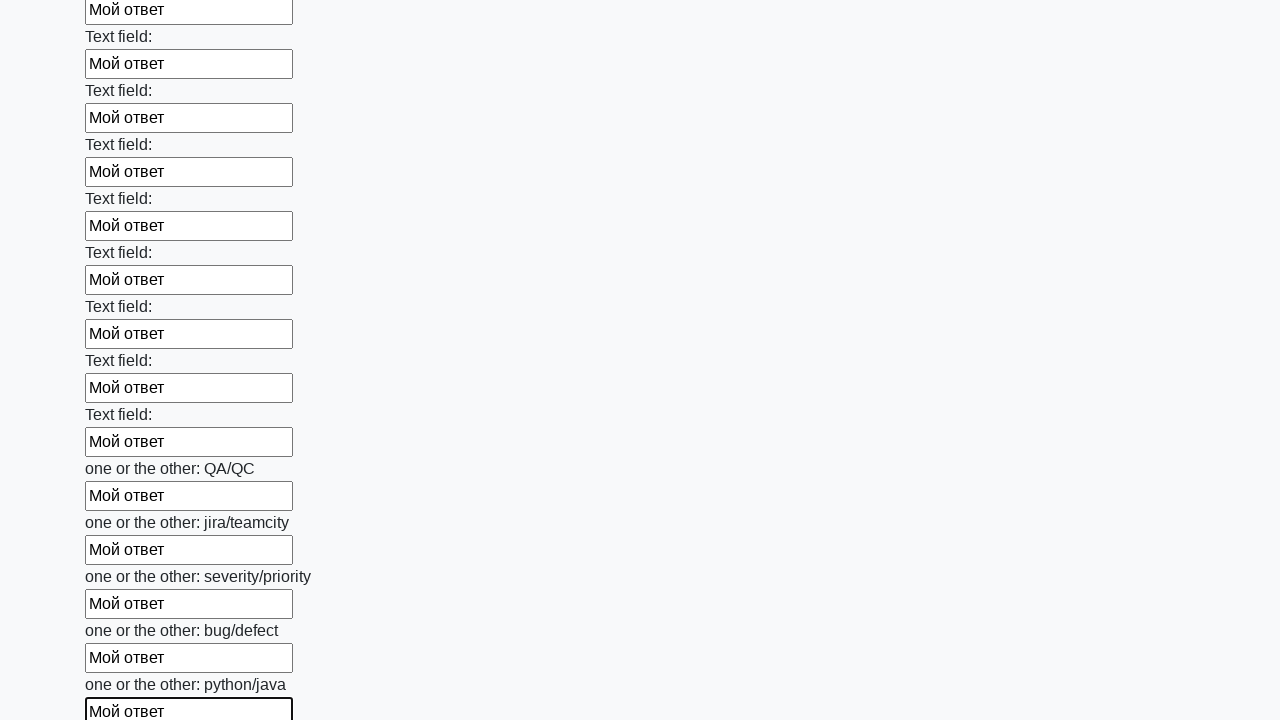

Filled an input field with 'Мой ответ' on input >> nth=92
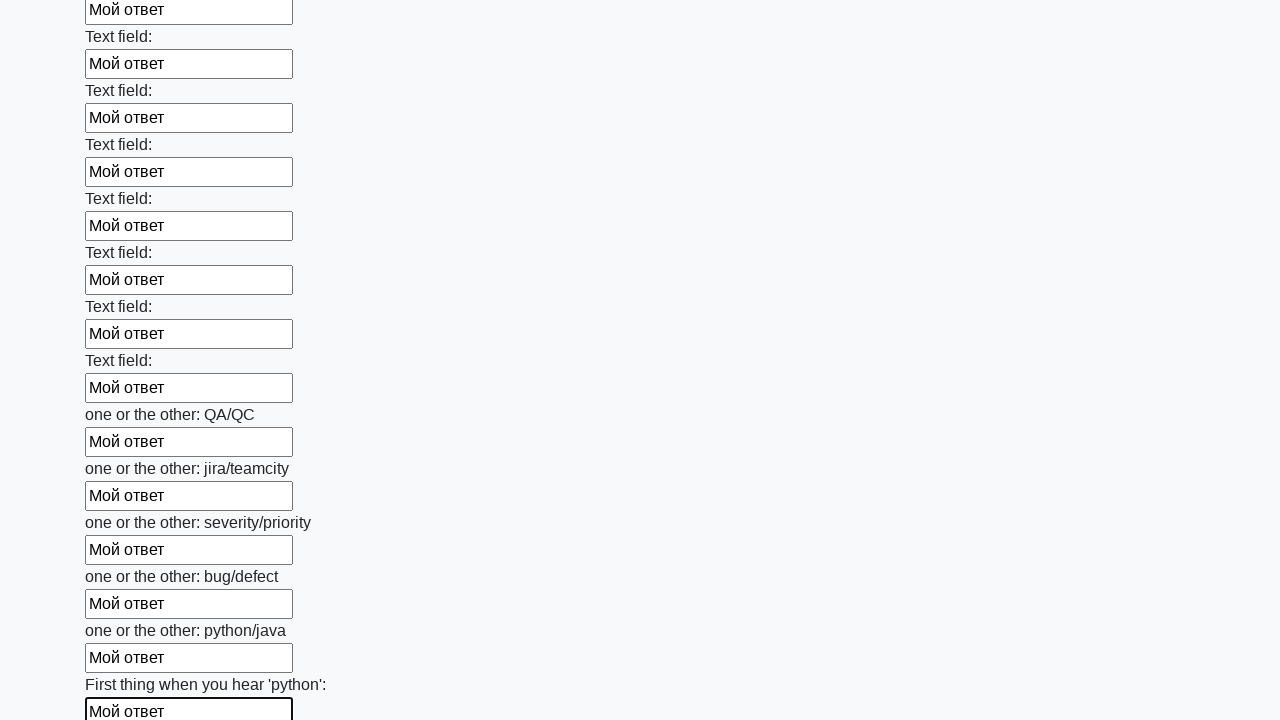

Filled an input field with 'Мой ответ' on input >> nth=93
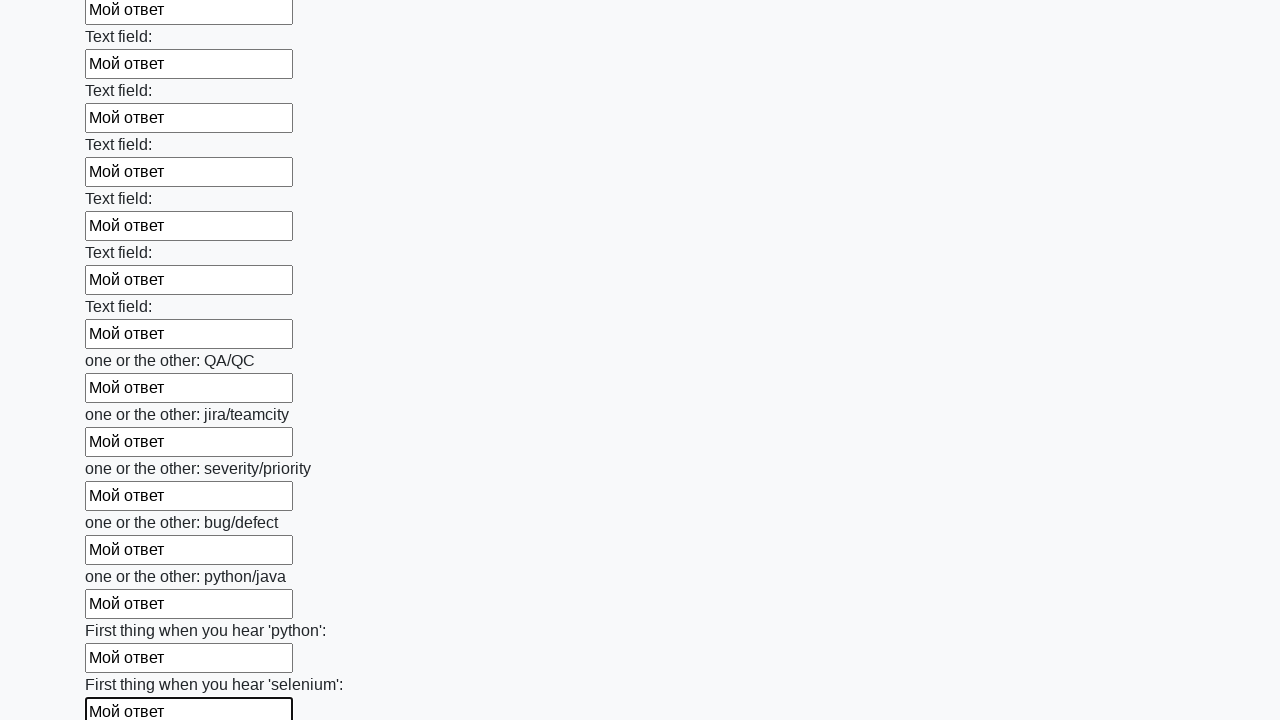

Filled an input field with 'Мой ответ' on input >> nth=94
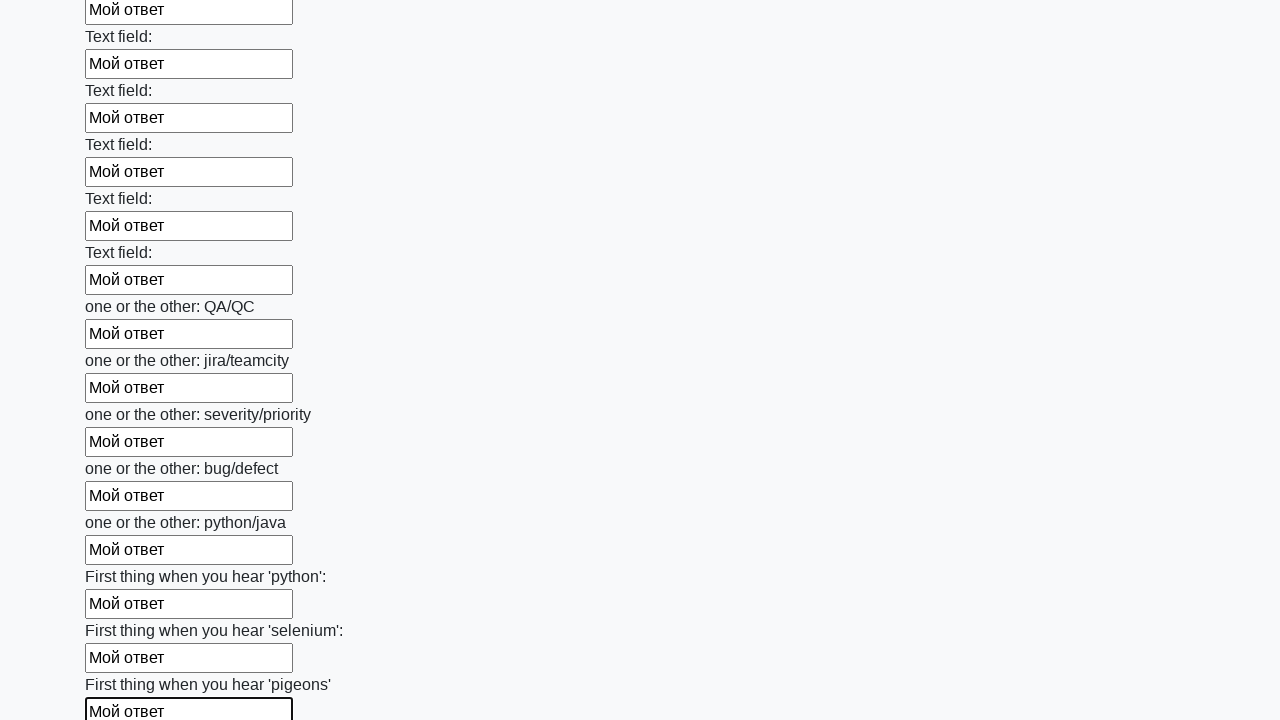

Filled an input field with 'Мой ответ' on input >> nth=95
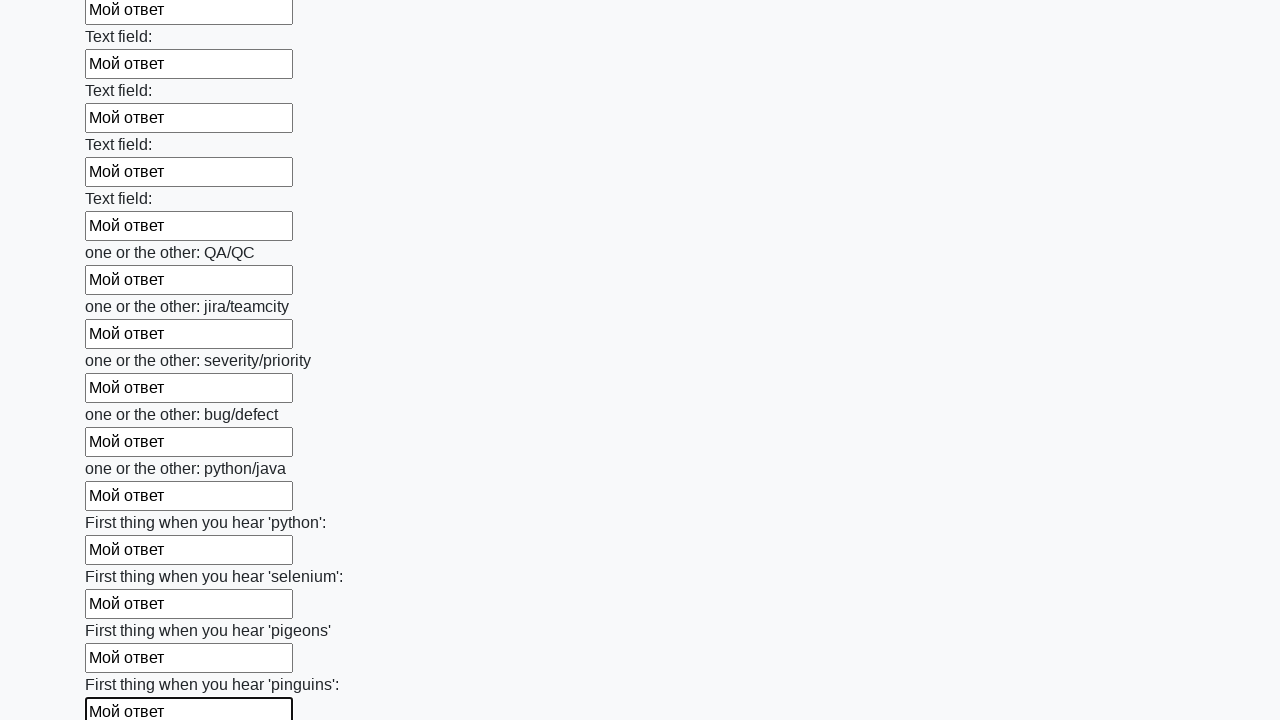

Filled an input field with 'Мой ответ' on input >> nth=96
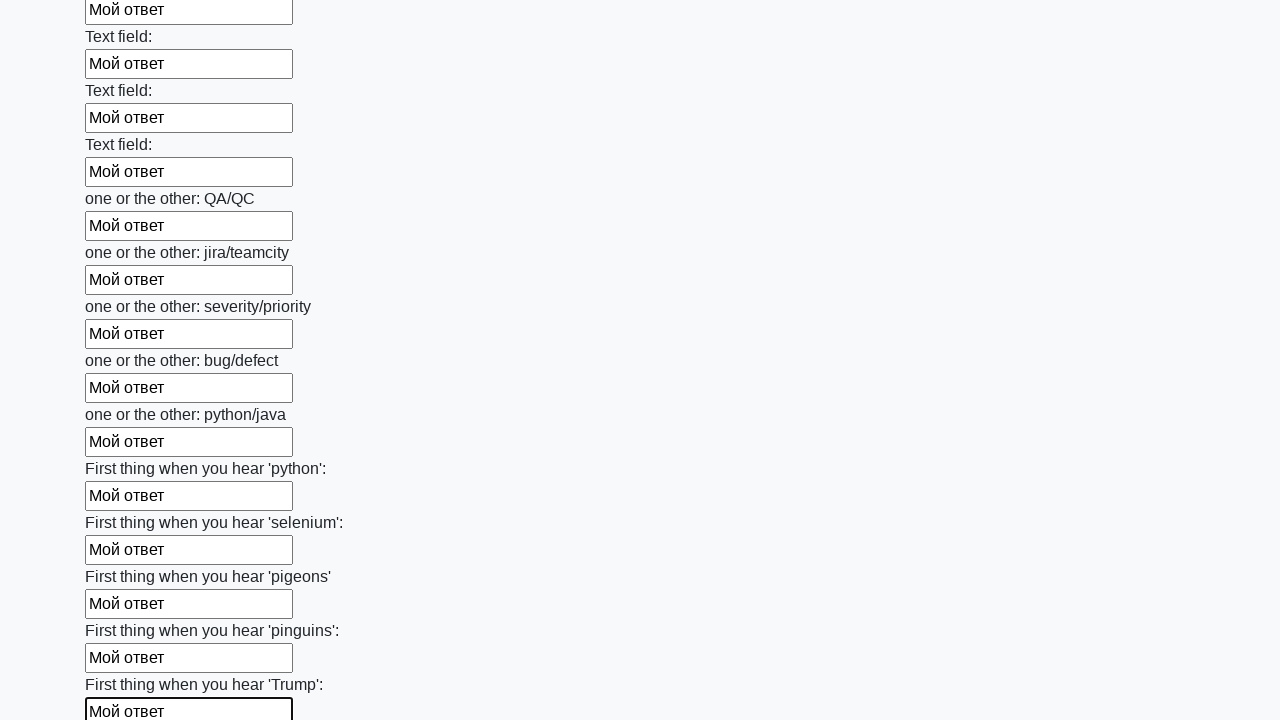

Filled an input field with 'Мой ответ' on input >> nth=97
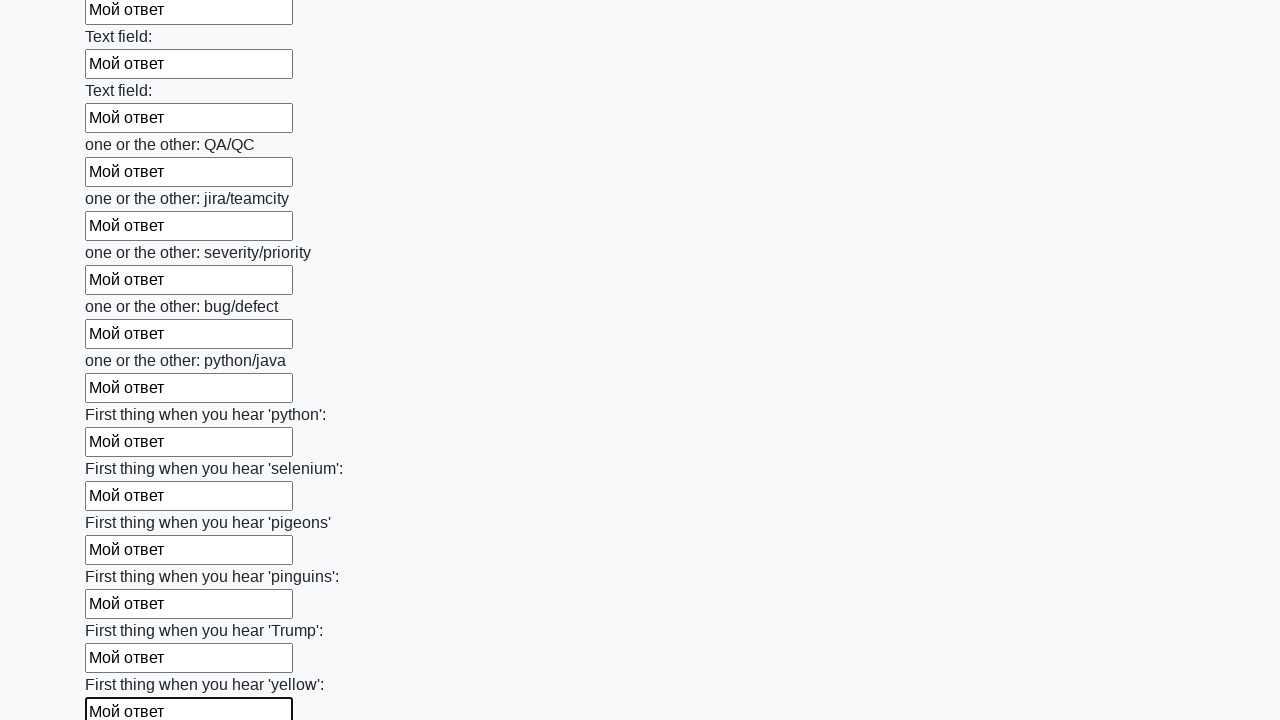

Filled an input field with 'Мой ответ' on input >> nth=98
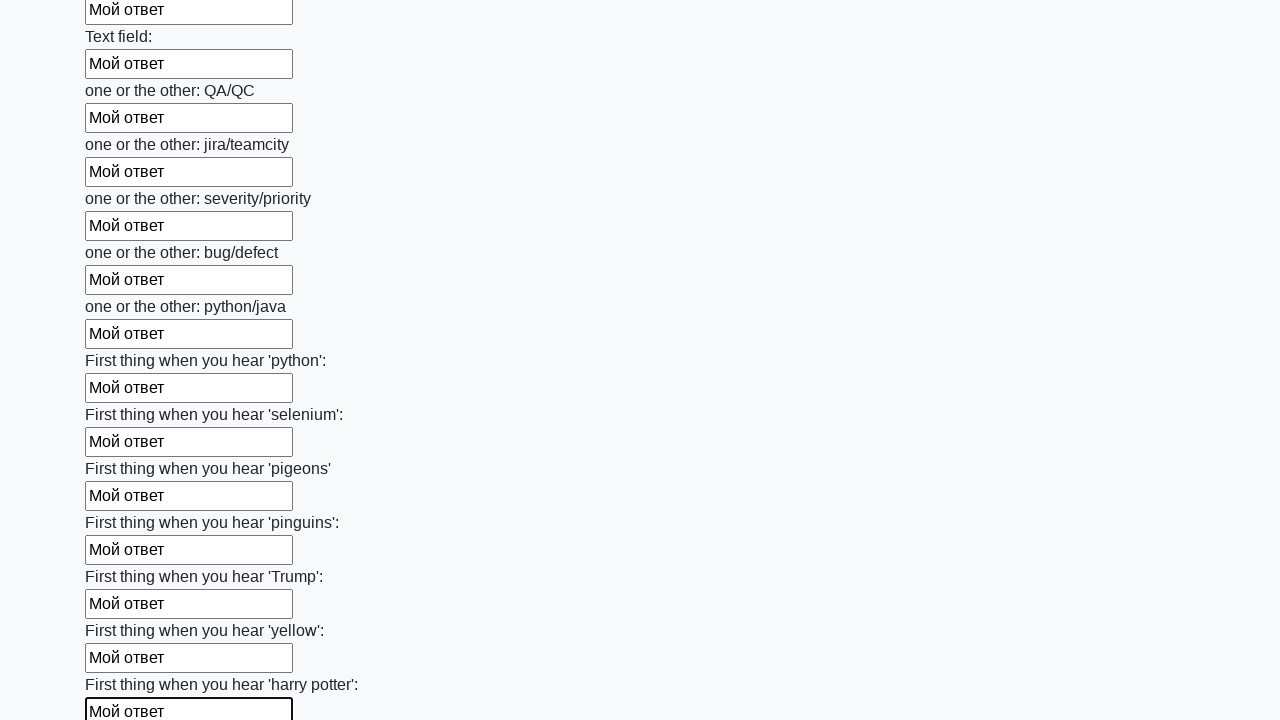

Filled an input field with 'Мой ответ' on input >> nth=99
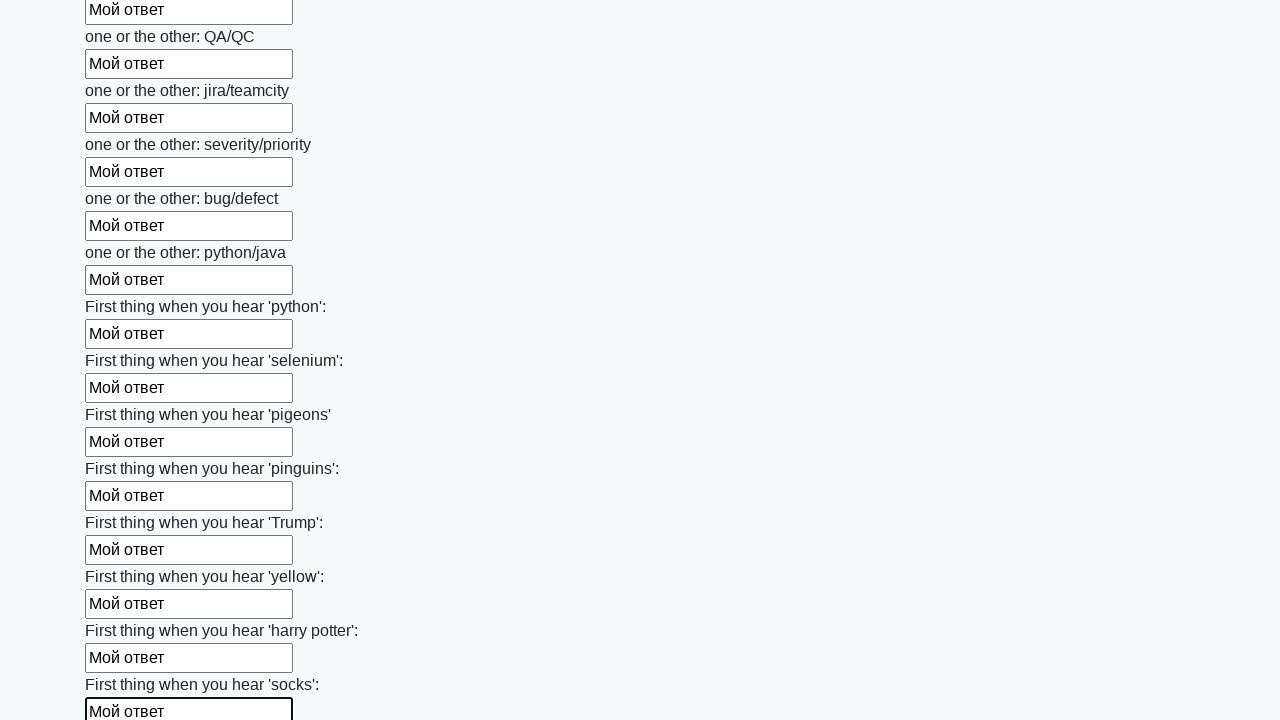

Clicked the submit button to submit the form at (123, 611) on .btn
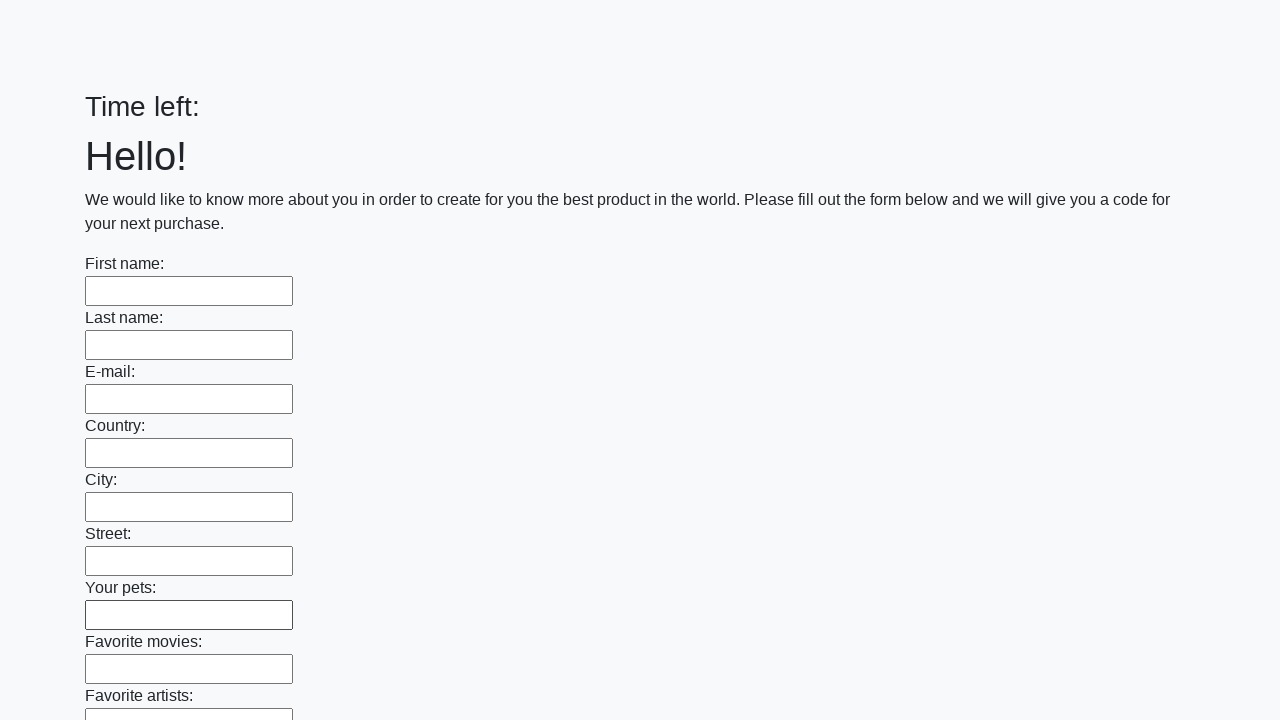

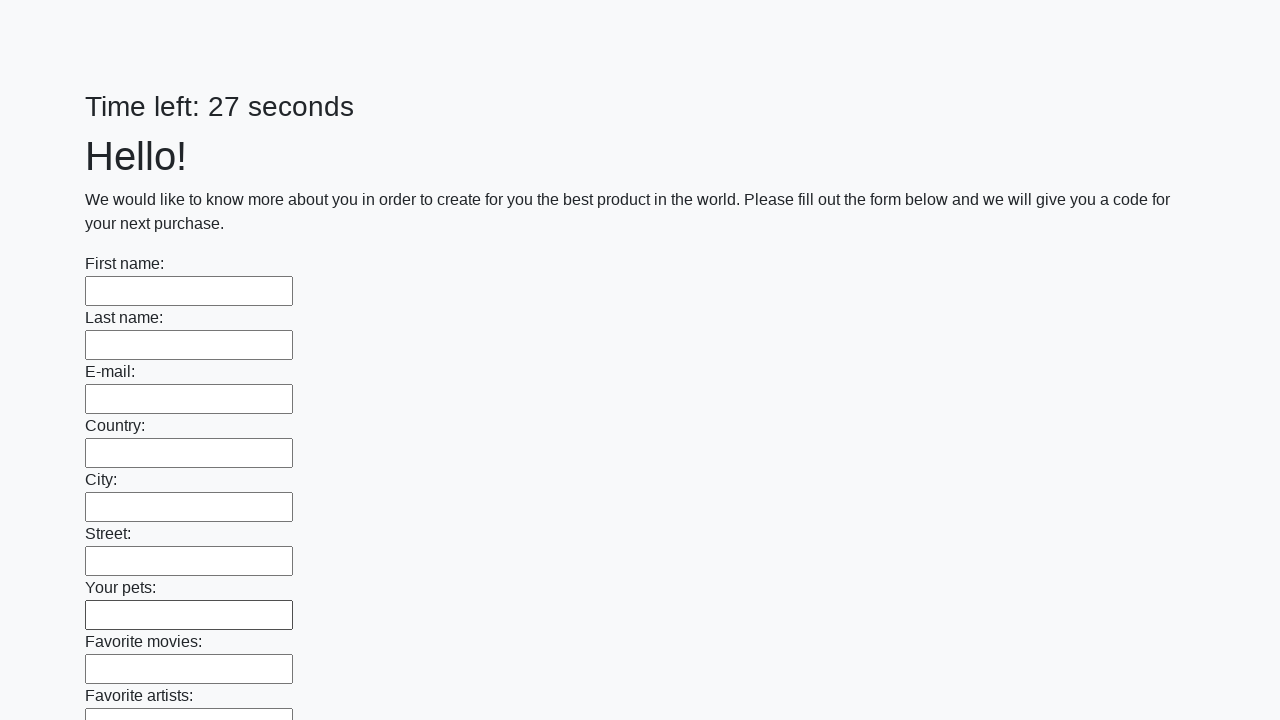